Tests filling a large form by entering text into all text input fields and submitting the form

Starting URL: http://suninjuly.github.io/huge_form.html

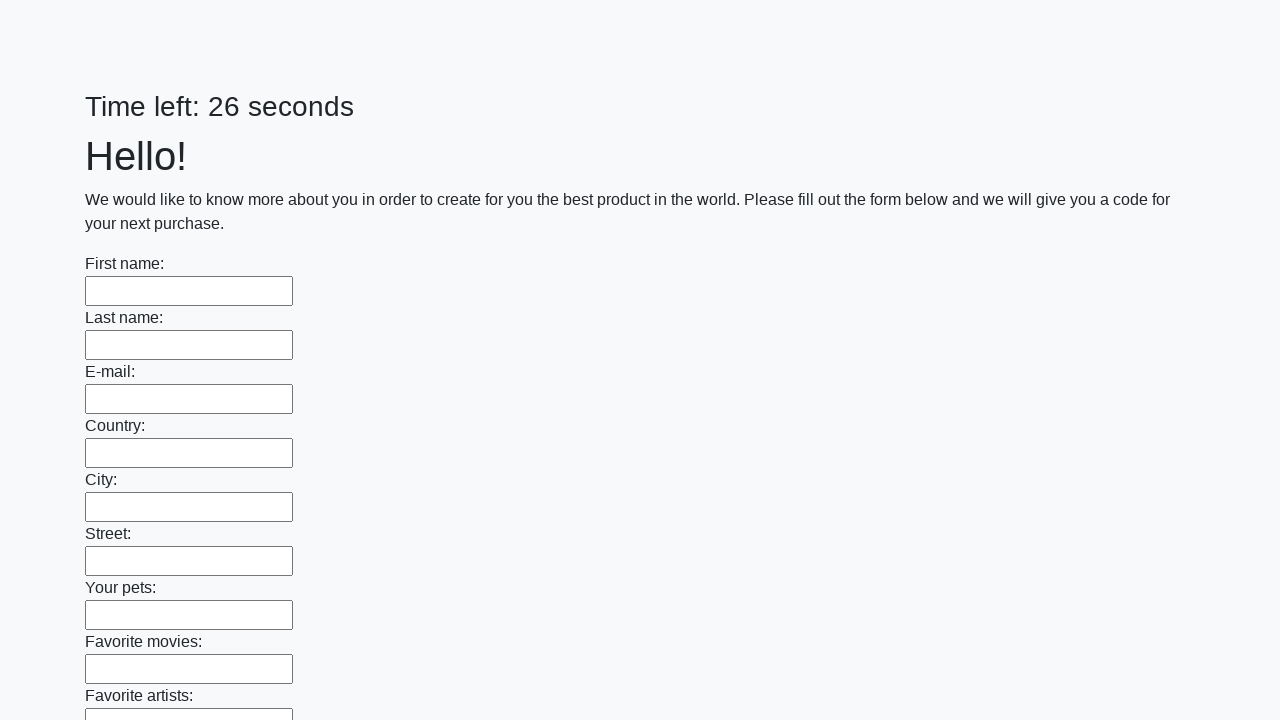

Navigated to huge form test page
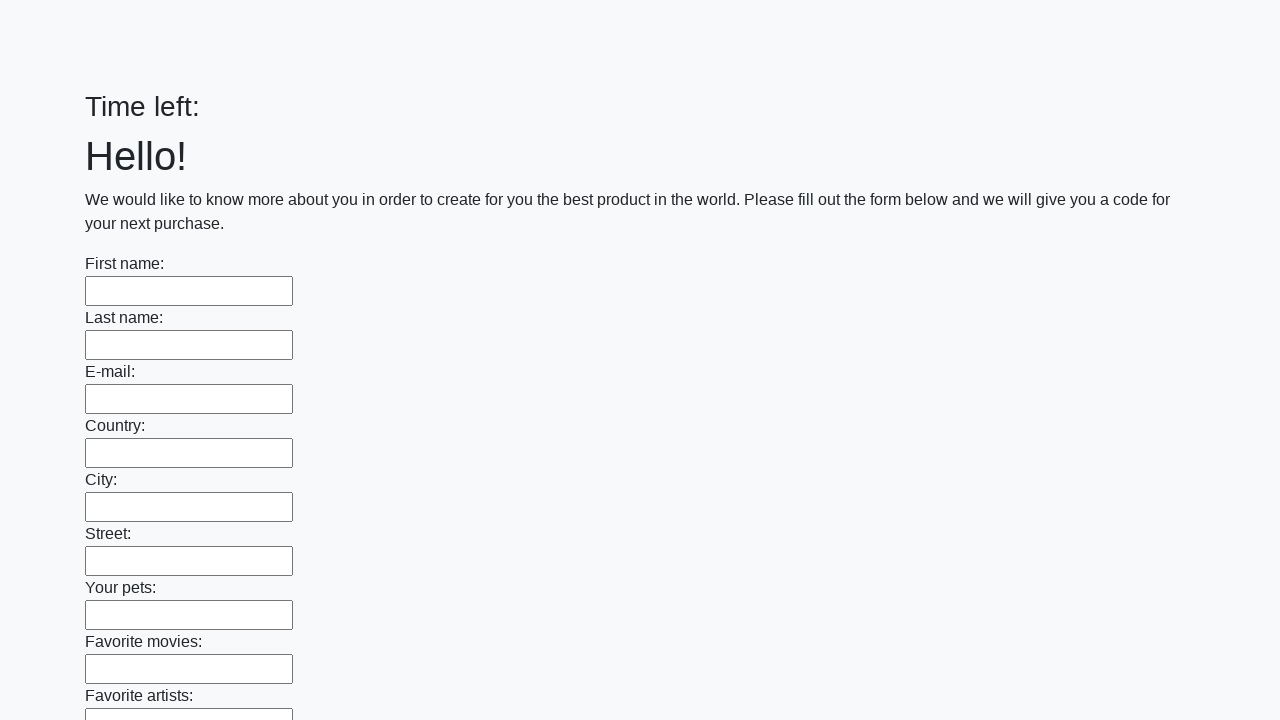

Located all text input fields on the form
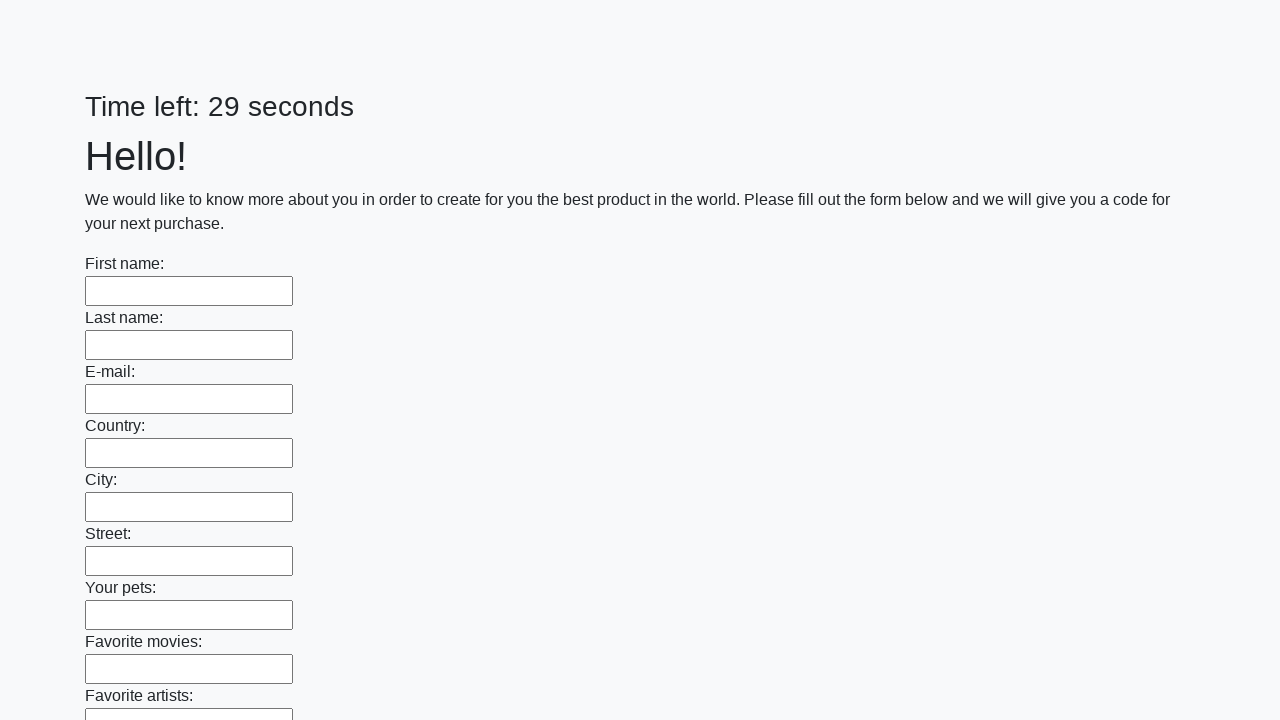

Filled a text input field with 'Мой ответ' on [type='text'] >> nth=0
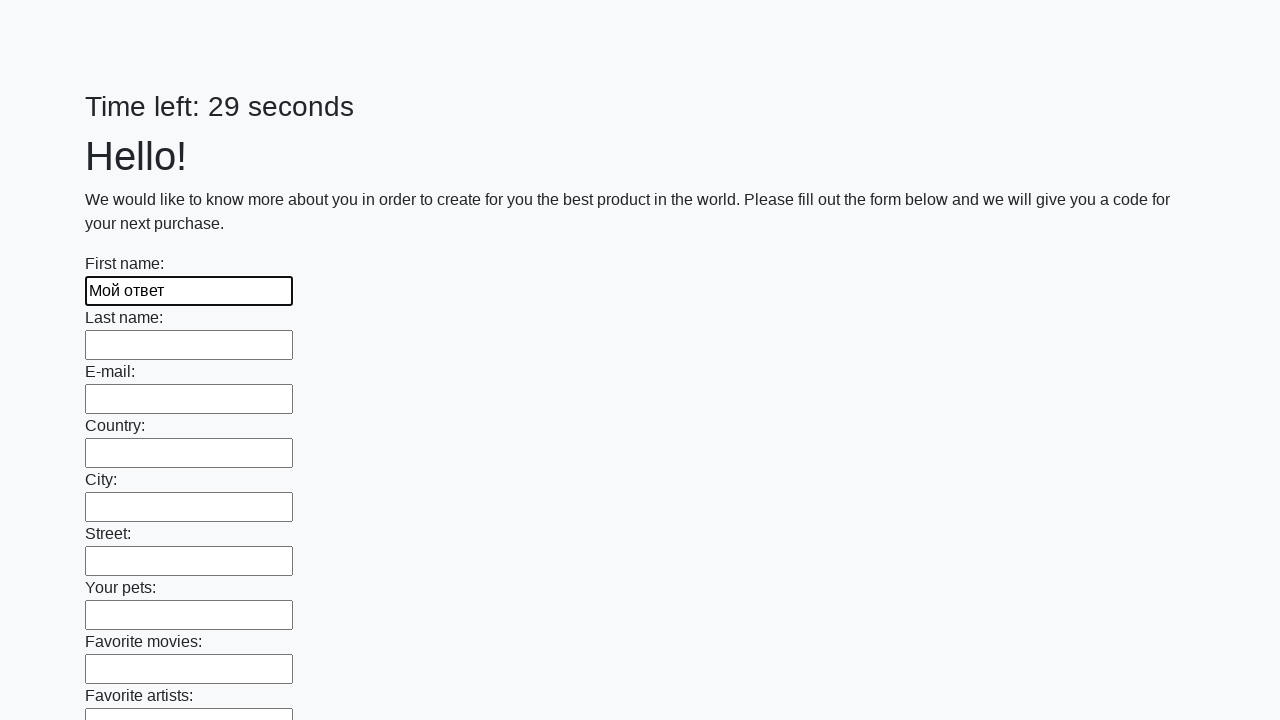

Filled a text input field with 'Мой ответ' on [type='text'] >> nth=1
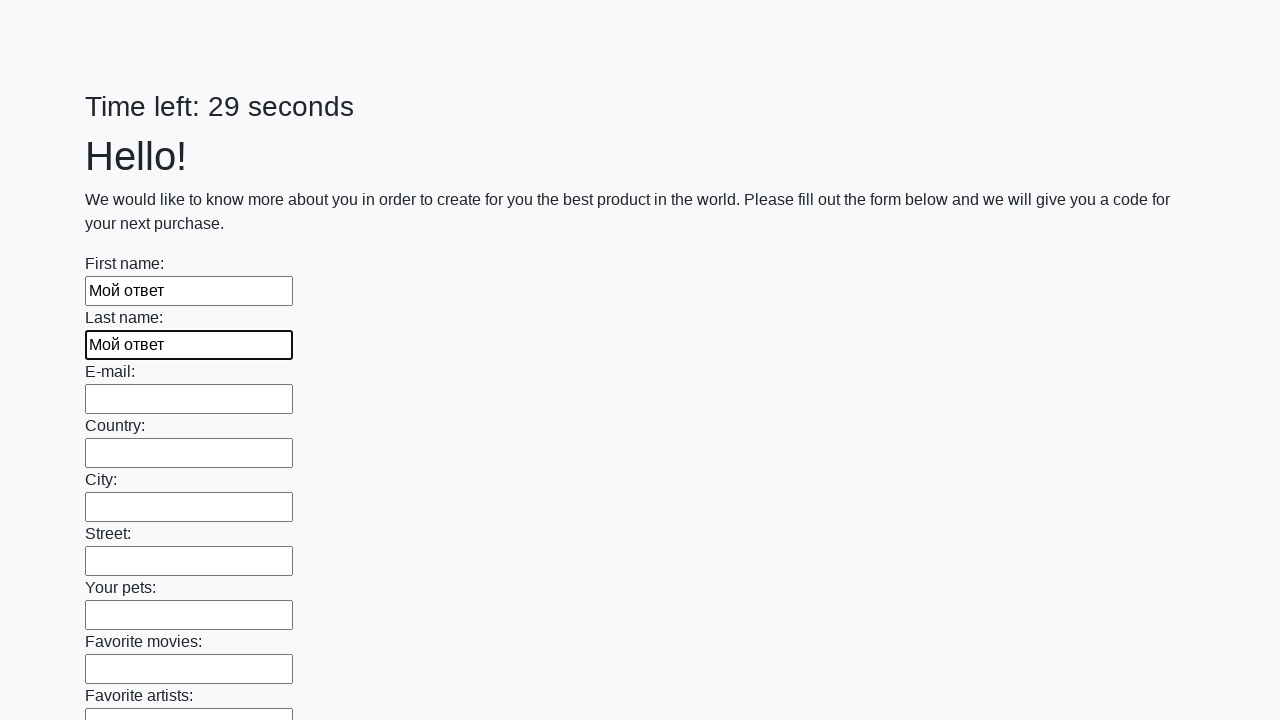

Filled a text input field with 'Мой ответ' on [type='text'] >> nth=2
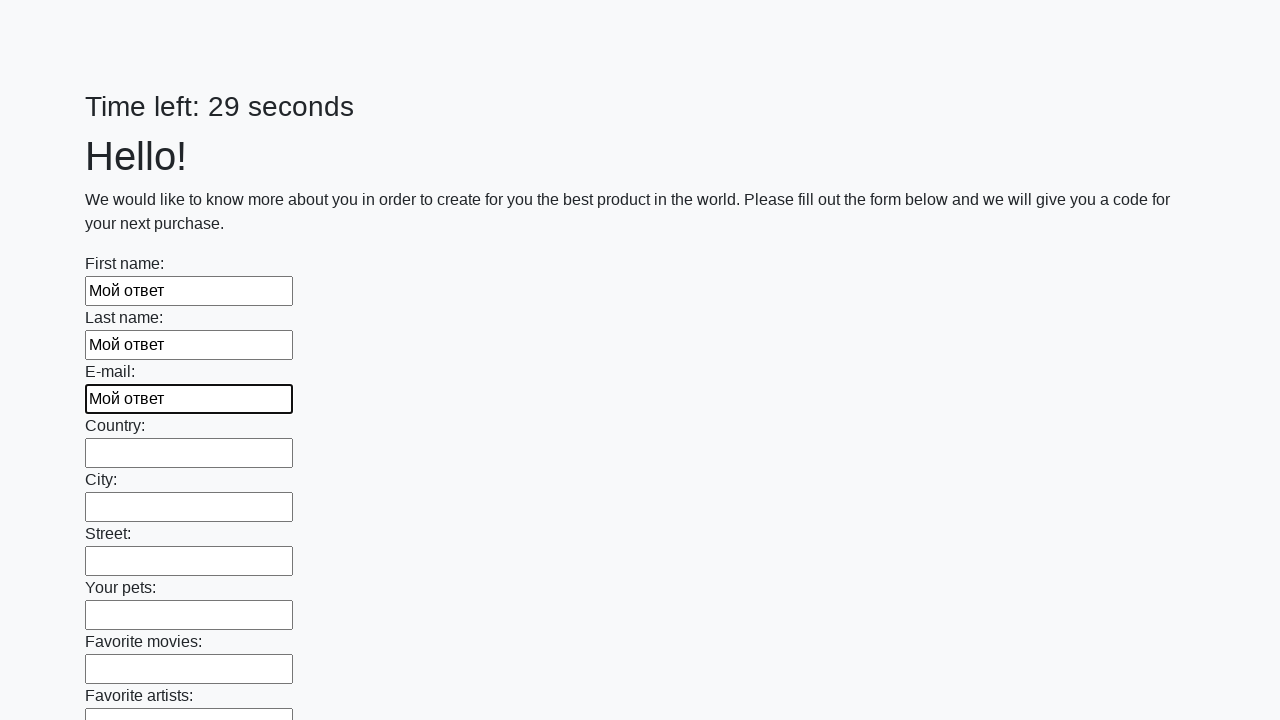

Filled a text input field with 'Мой ответ' on [type='text'] >> nth=3
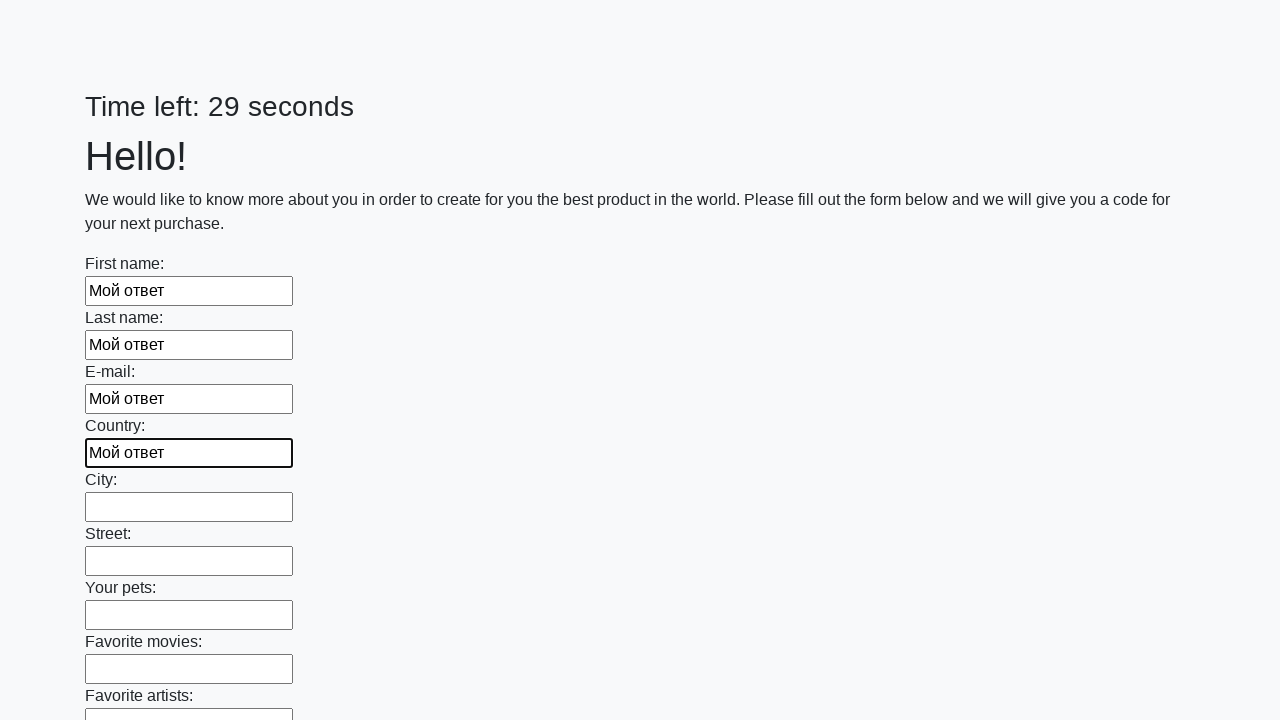

Filled a text input field with 'Мой ответ' on [type='text'] >> nth=4
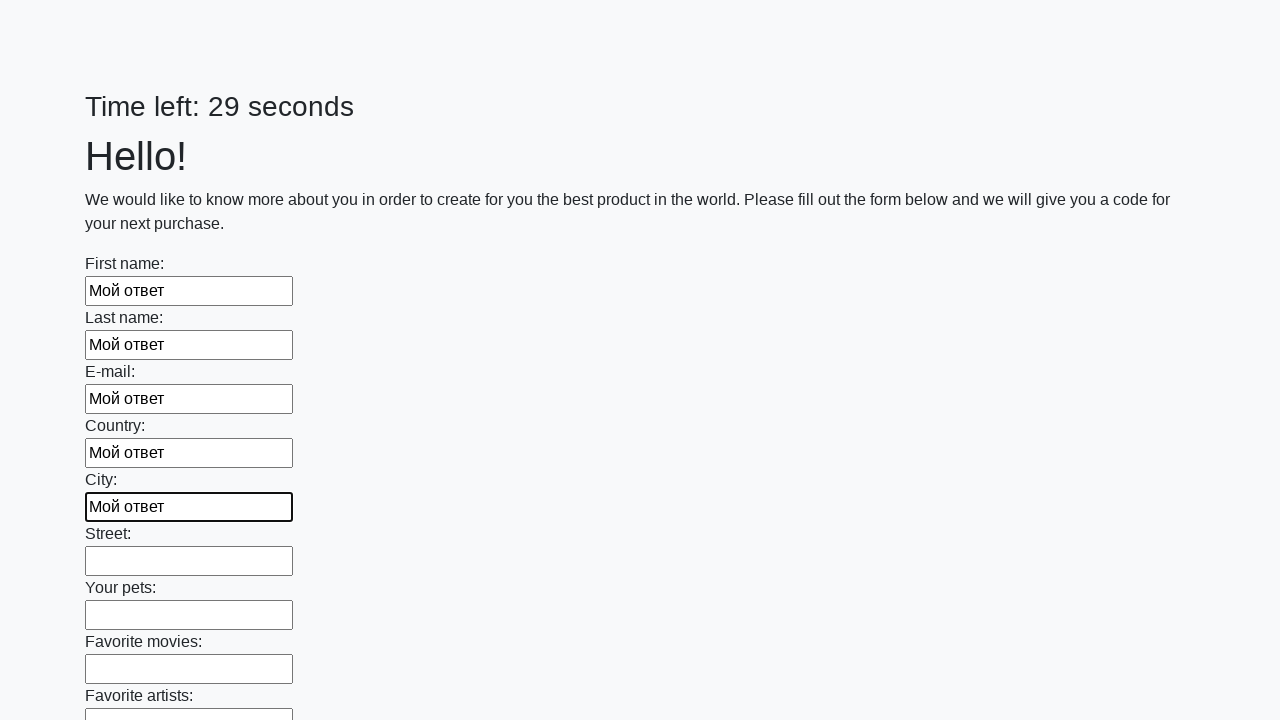

Filled a text input field with 'Мой ответ' on [type='text'] >> nth=5
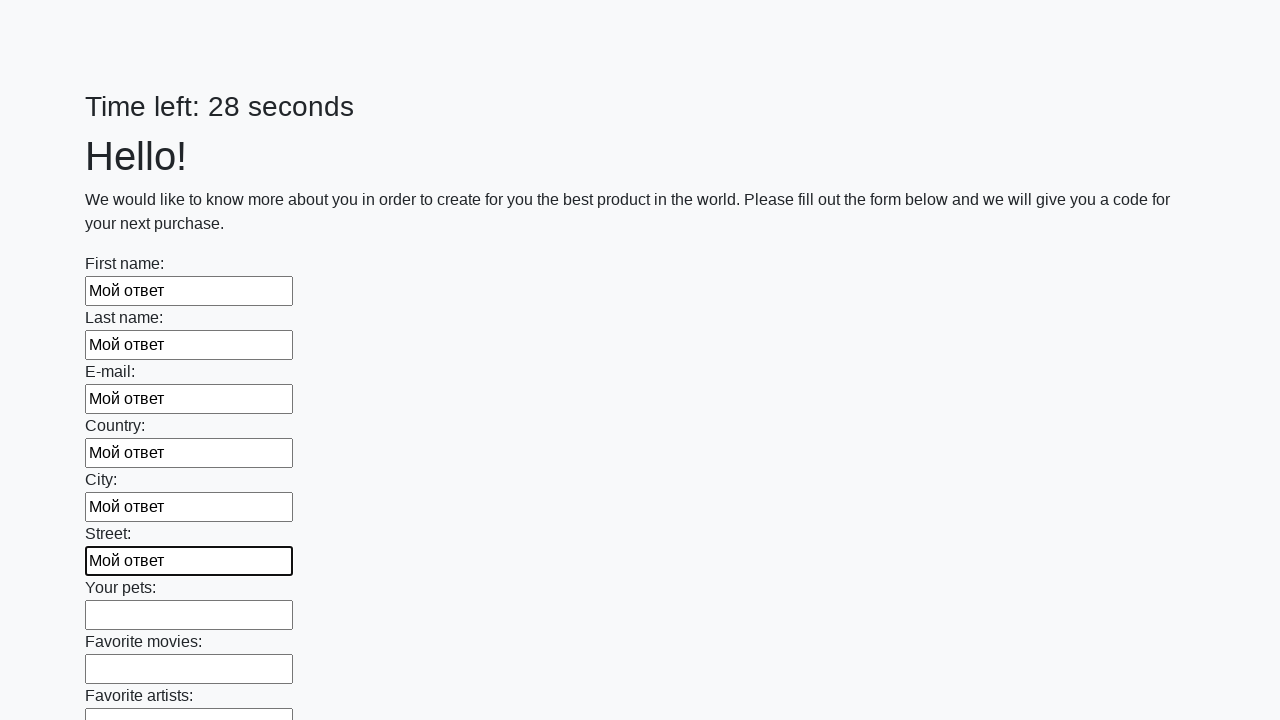

Filled a text input field with 'Мой ответ' on [type='text'] >> nth=6
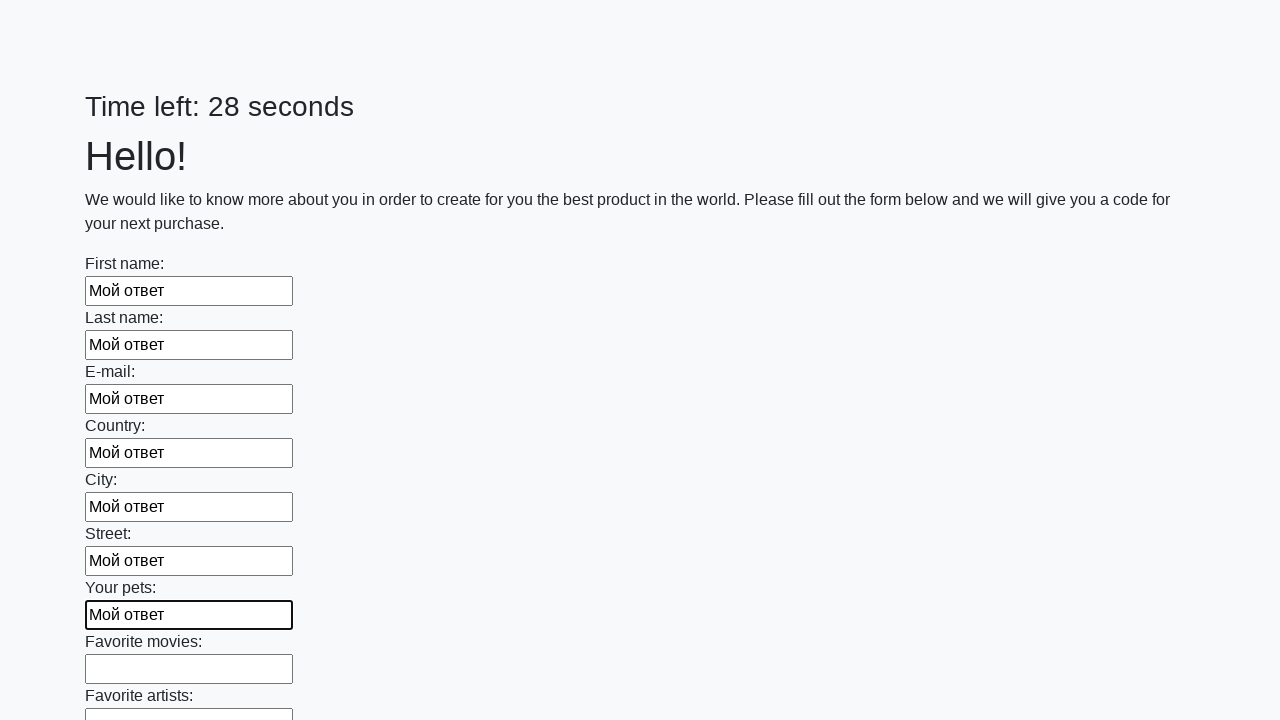

Filled a text input field with 'Мой ответ' on [type='text'] >> nth=7
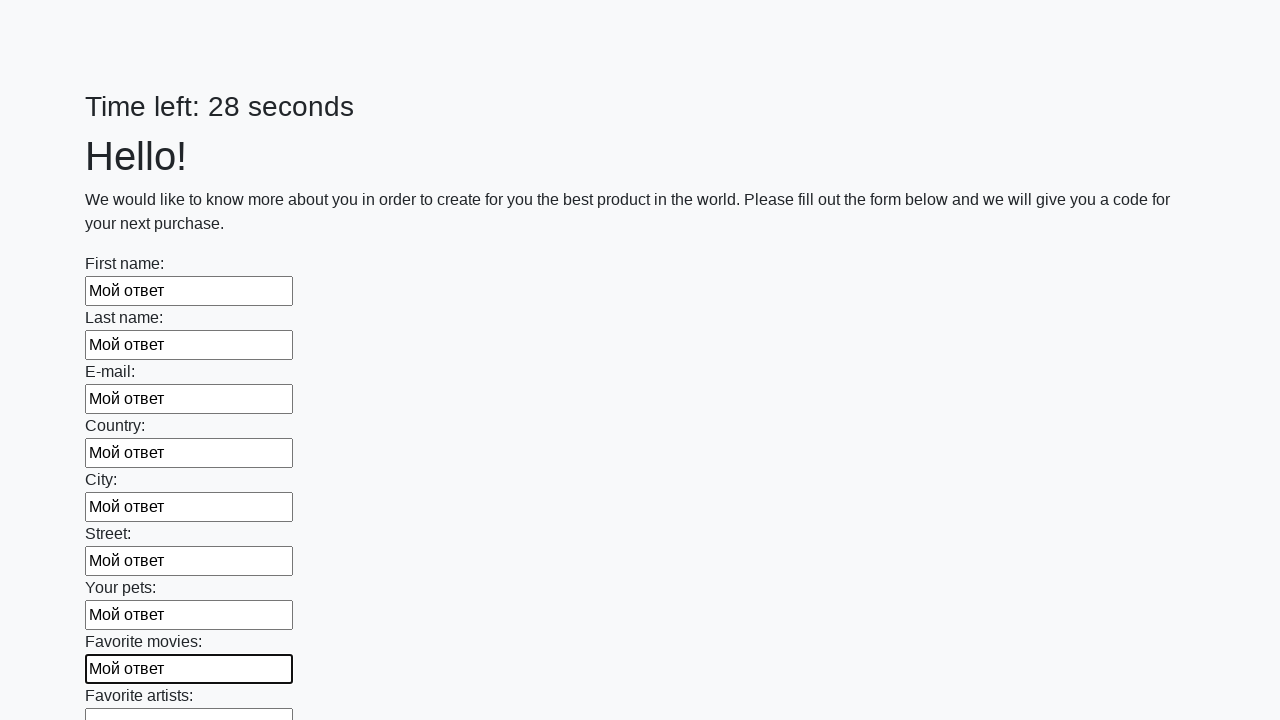

Filled a text input field with 'Мой ответ' on [type='text'] >> nth=8
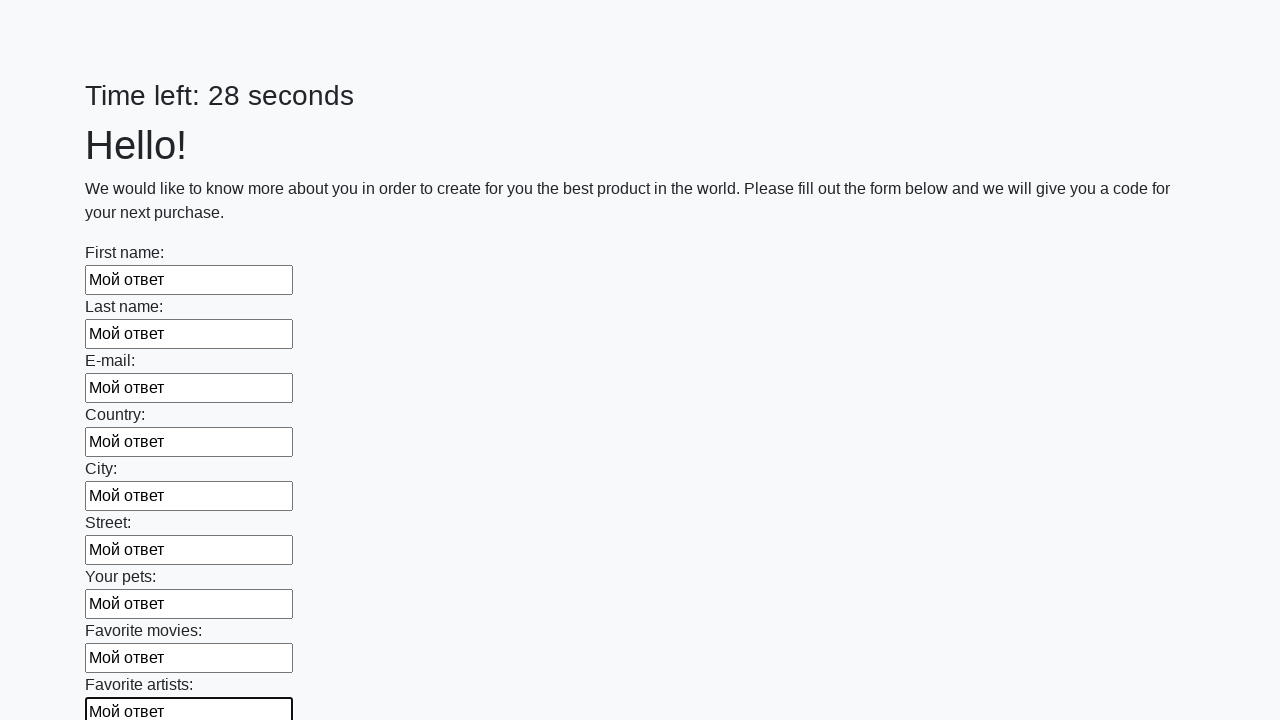

Filled a text input field with 'Мой ответ' on [type='text'] >> nth=9
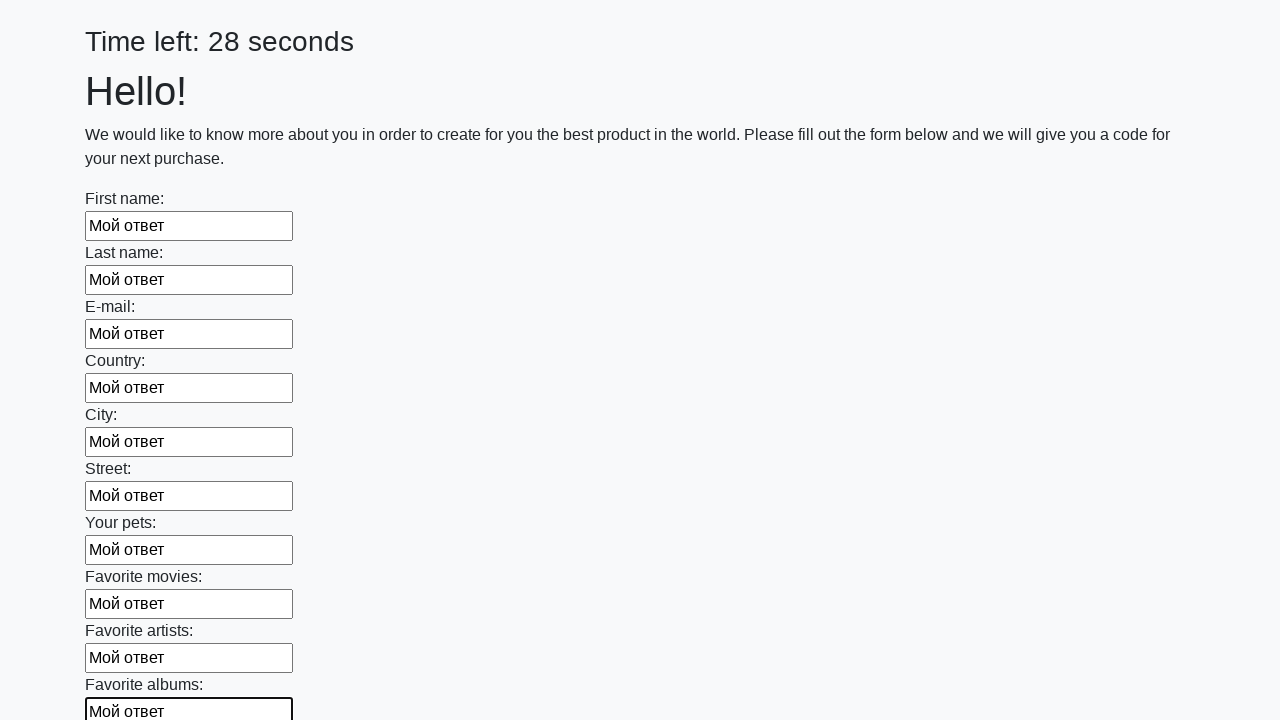

Filled a text input field with 'Мой ответ' on [type='text'] >> nth=10
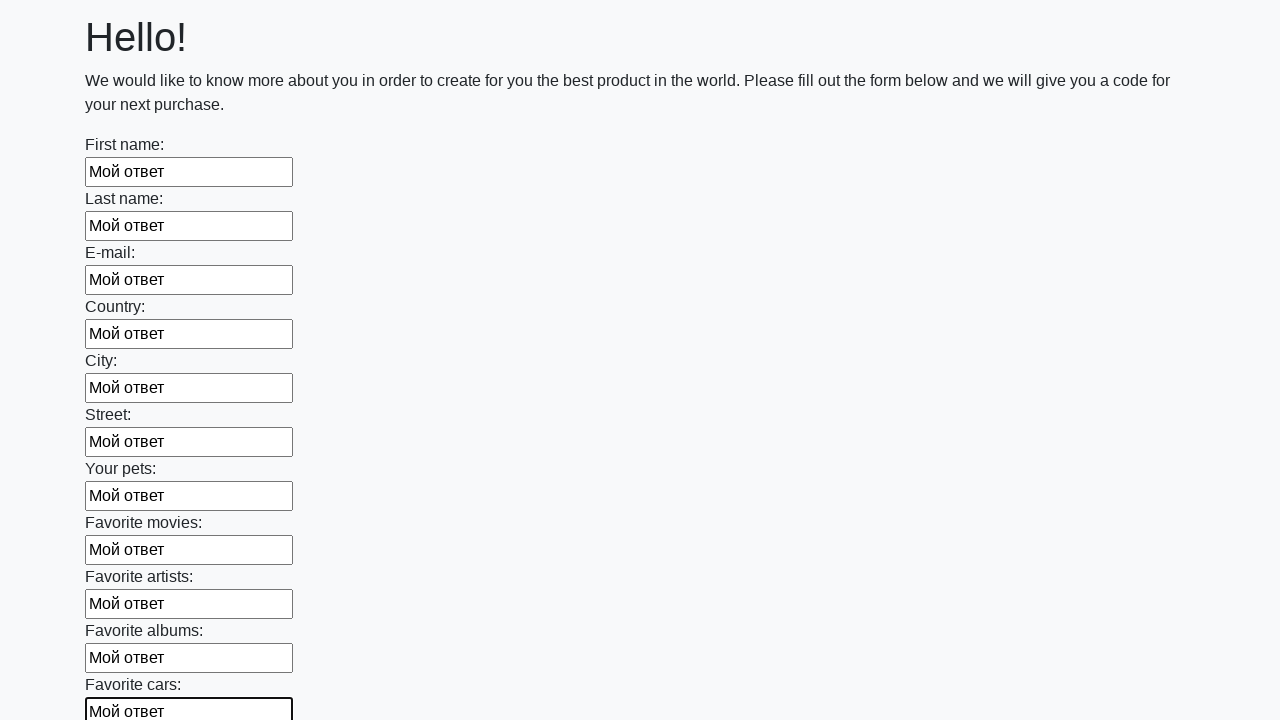

Filled a text input field with 'Мой ответ' on [type='text'] >> nth=11
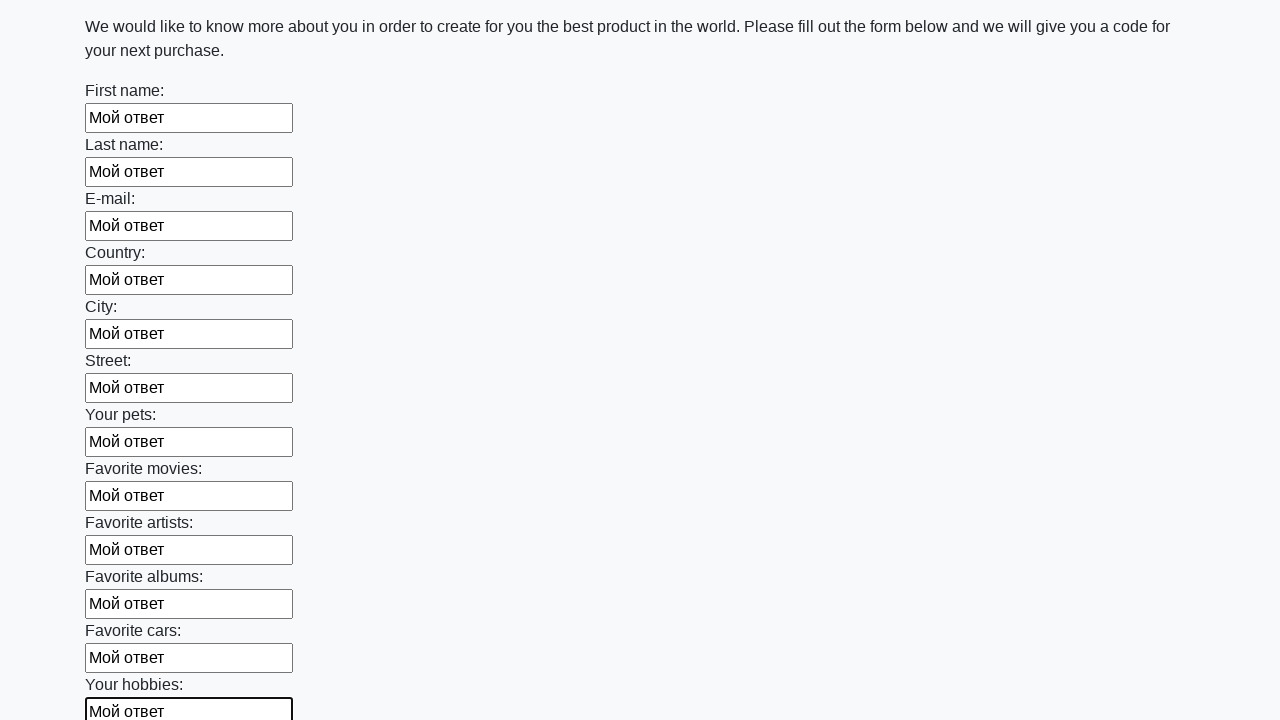

Filled a text input field with 'Мой ответ' on [type='text'] >> nth=12
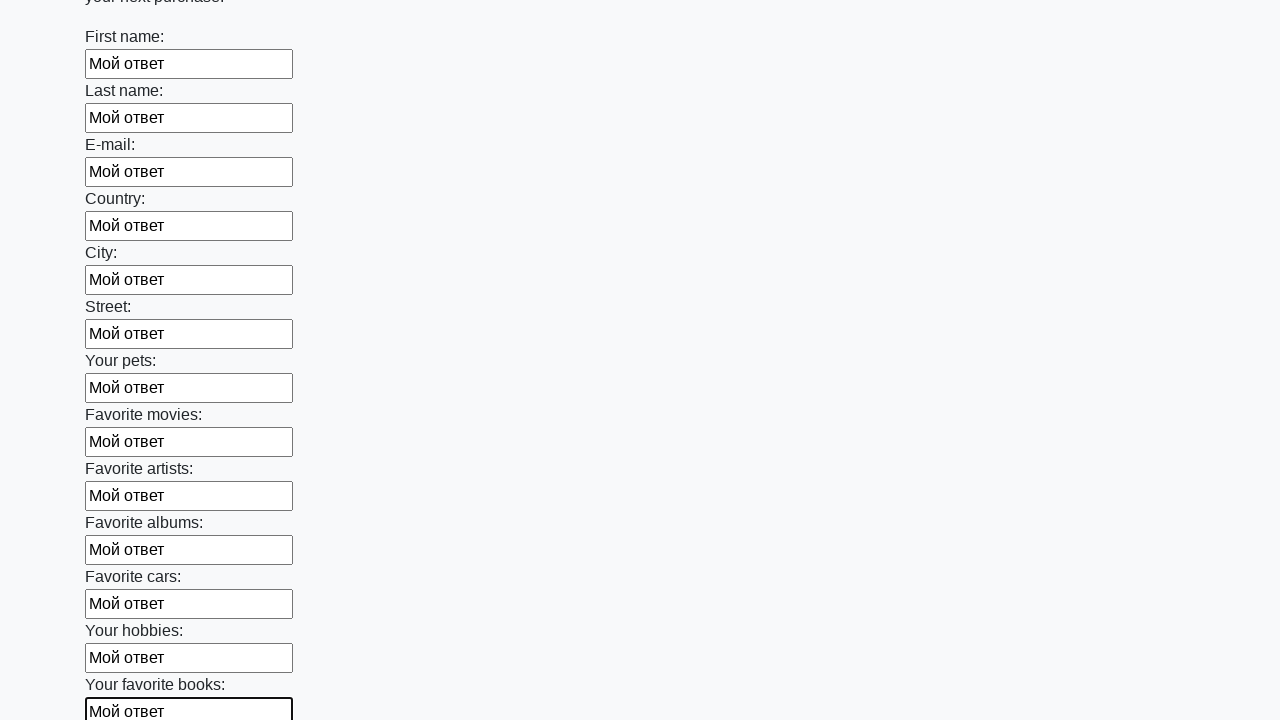

Filled a text input field with 'Мой ответ' on [type='text'] >> nth=13
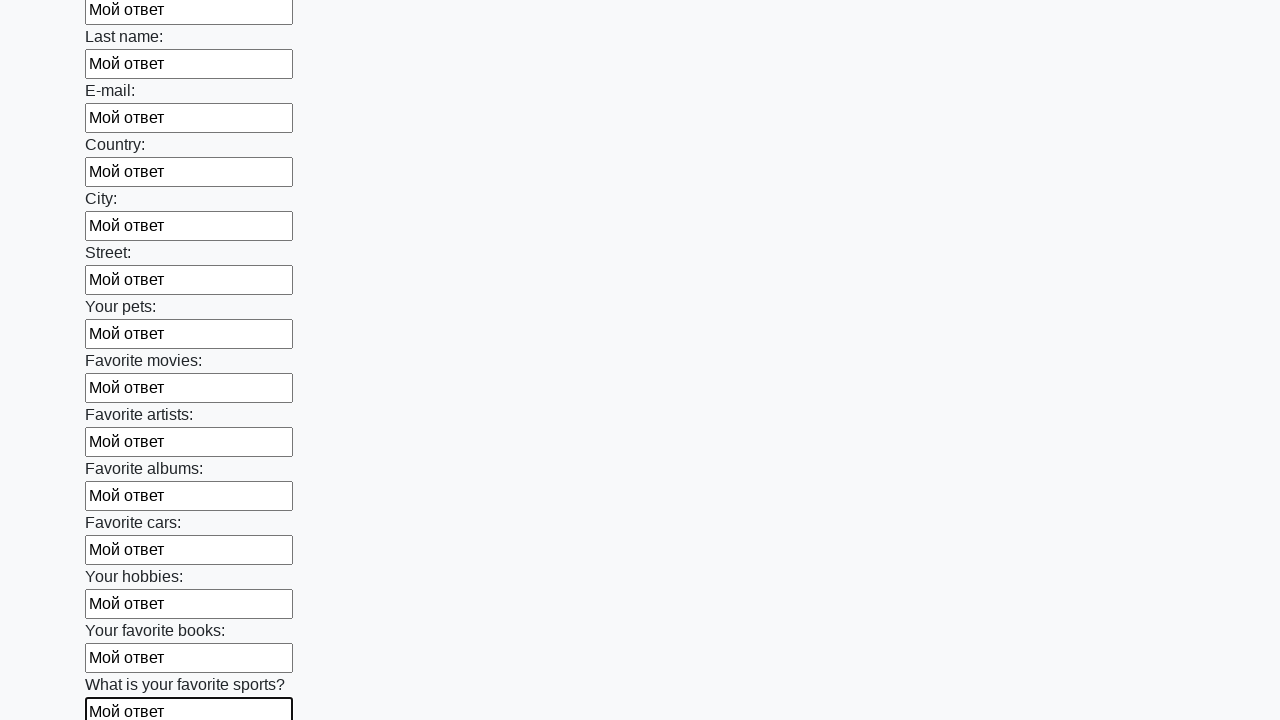

Filled a text input field with 'Мой ответ' on [type='text'] >> nth=14
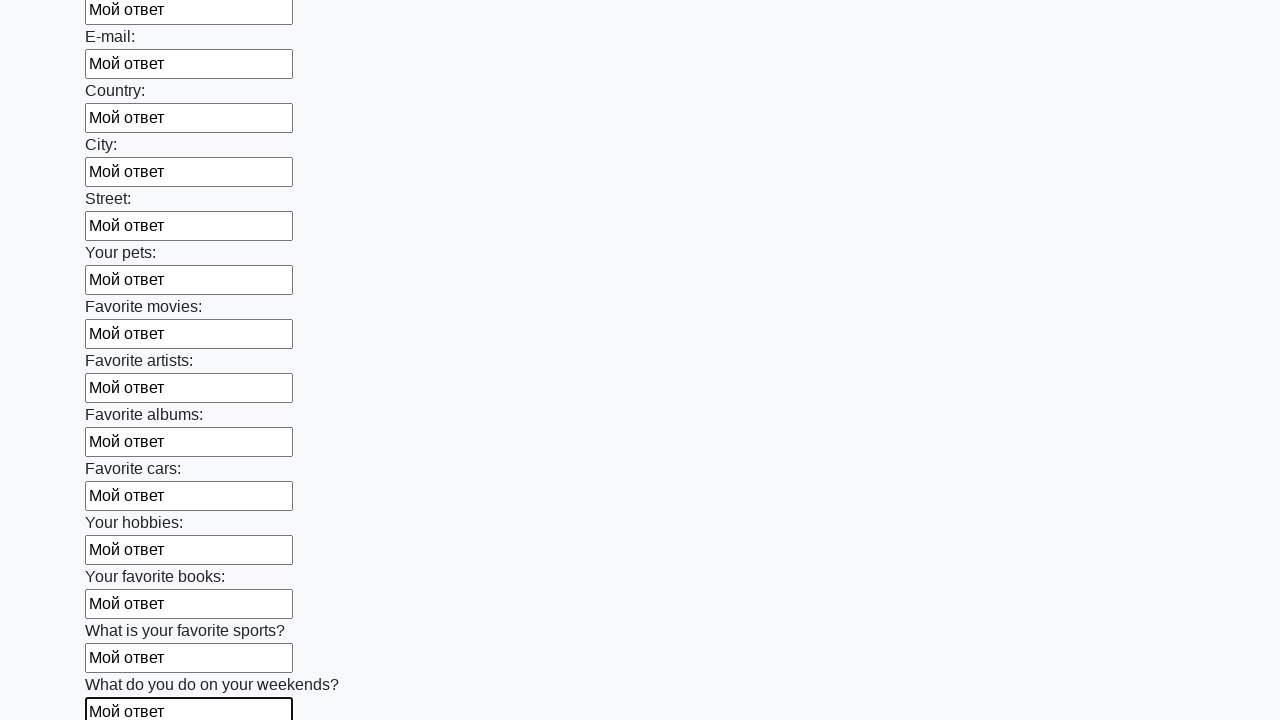

Filled a text input field with 'Мой ответ' on [type='text'] >> nth=15
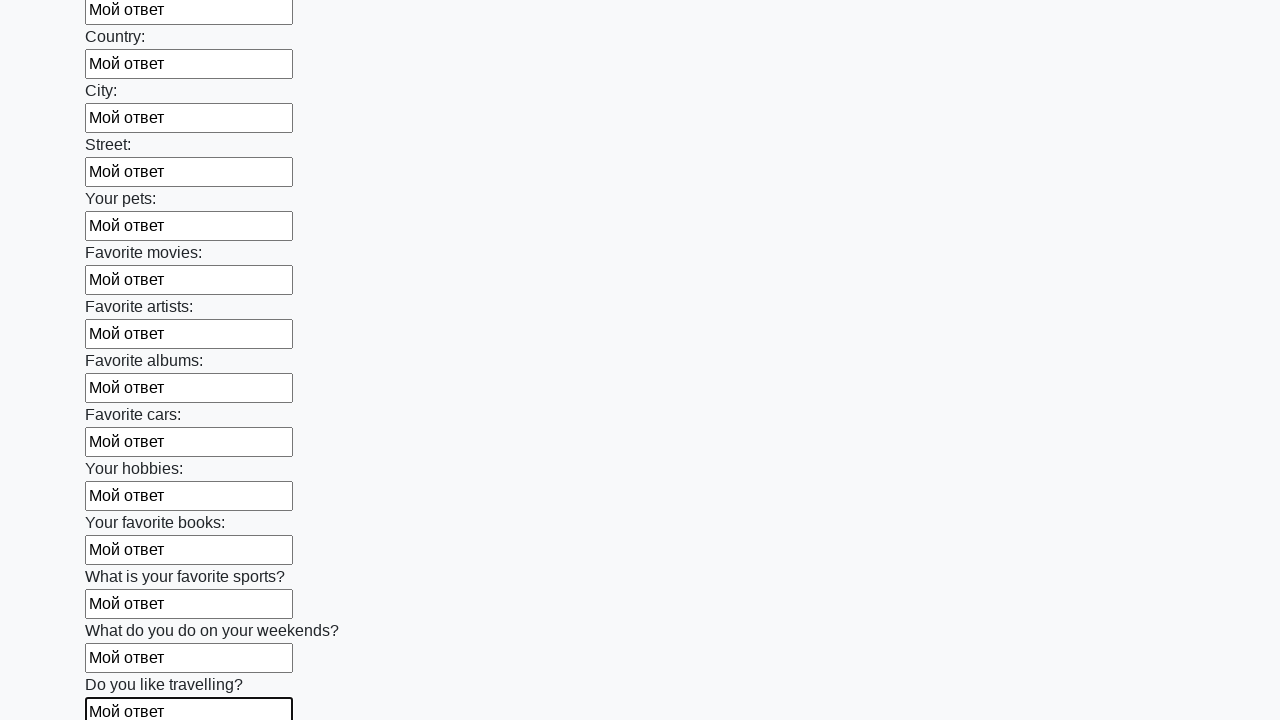

Filled a text input field with 'Мой ответ' on [type='text'] >> nth=16
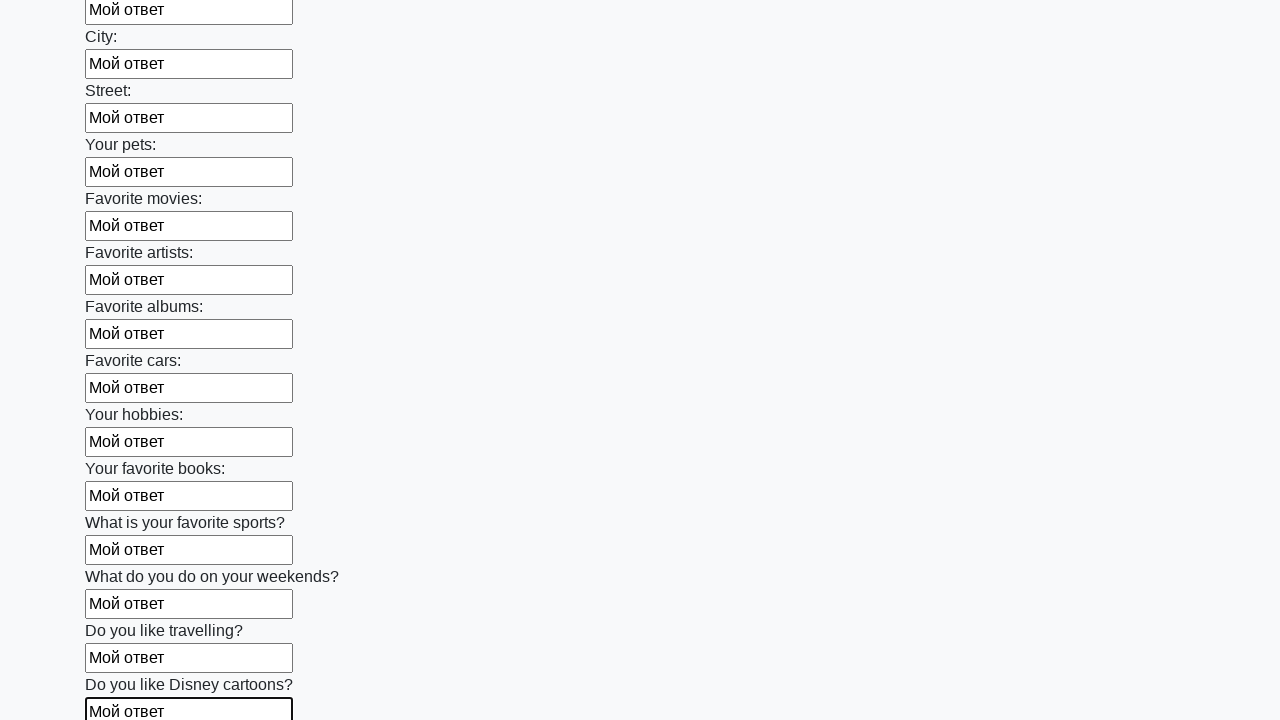

Filled a text input field with 'Мой ответ' on [type='text'] >> nth=17
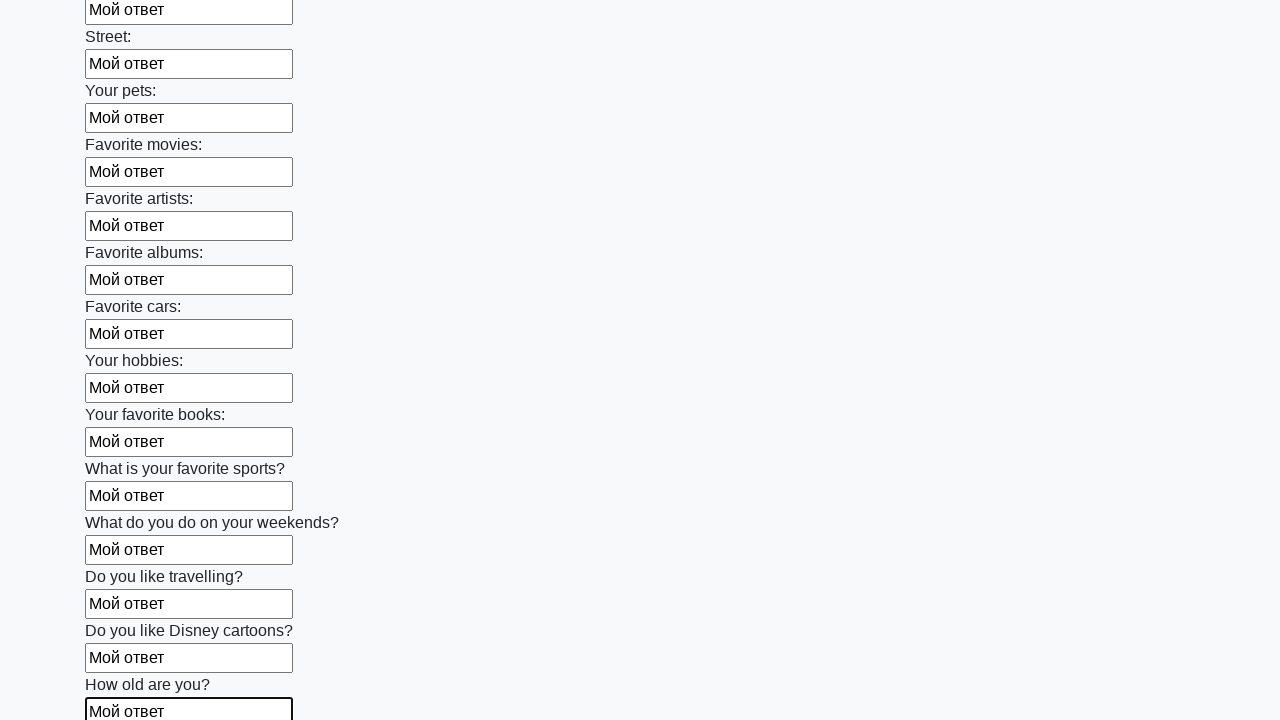

Filled a text input field with 'Мой ответ' on [type='text'] >> nth=18
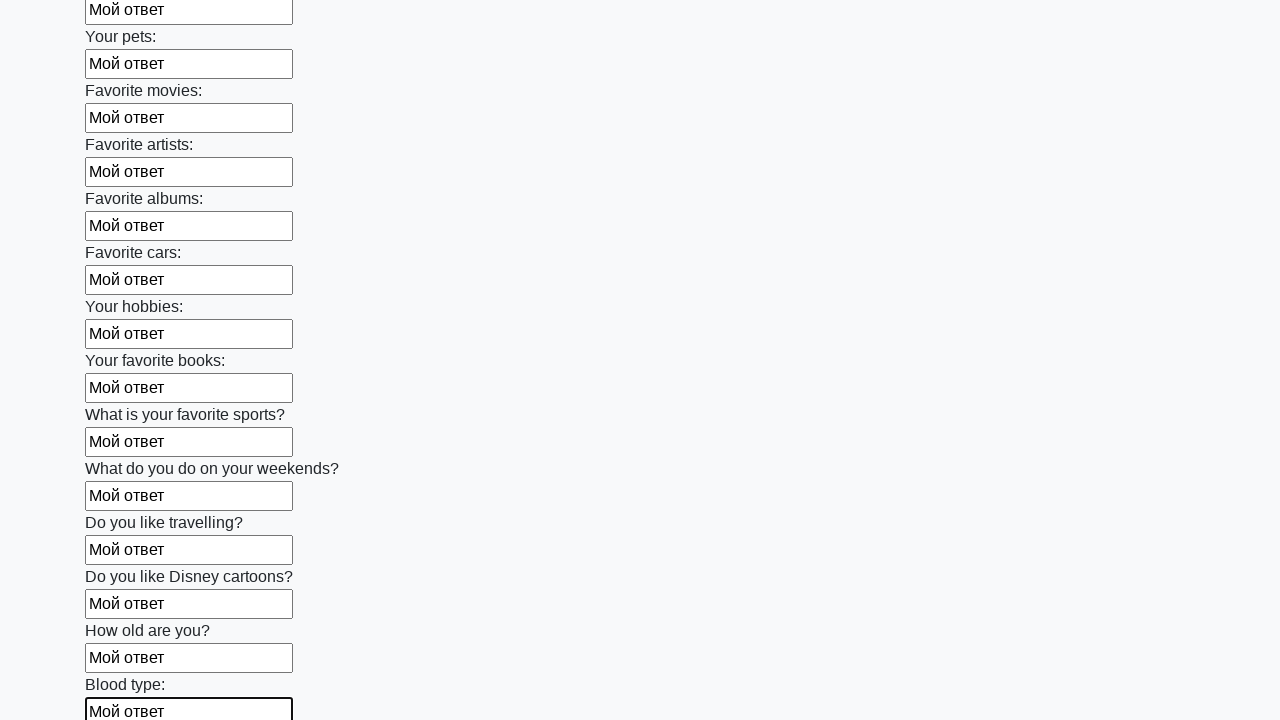

Filled a text input field with 'Мой ответ' on [type='text'] >> nth=19
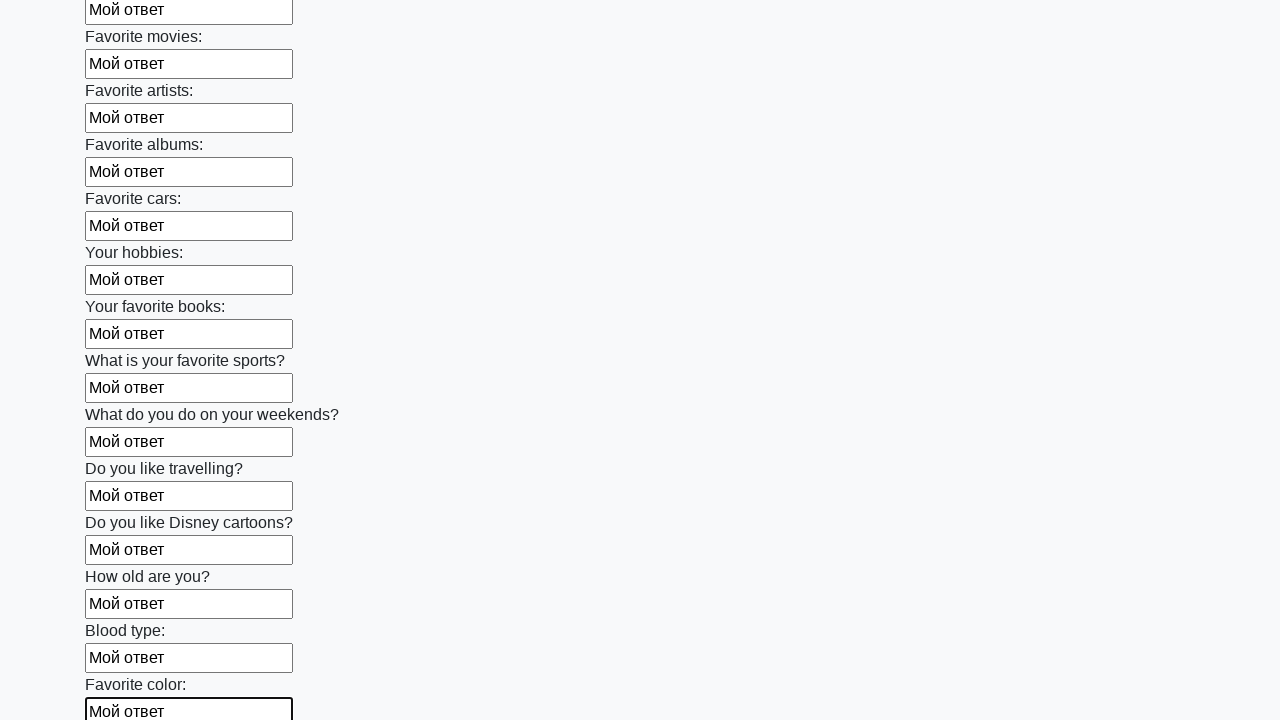

Filled a text input field with 'Мой ответ' on [type='text'] >> nth=20
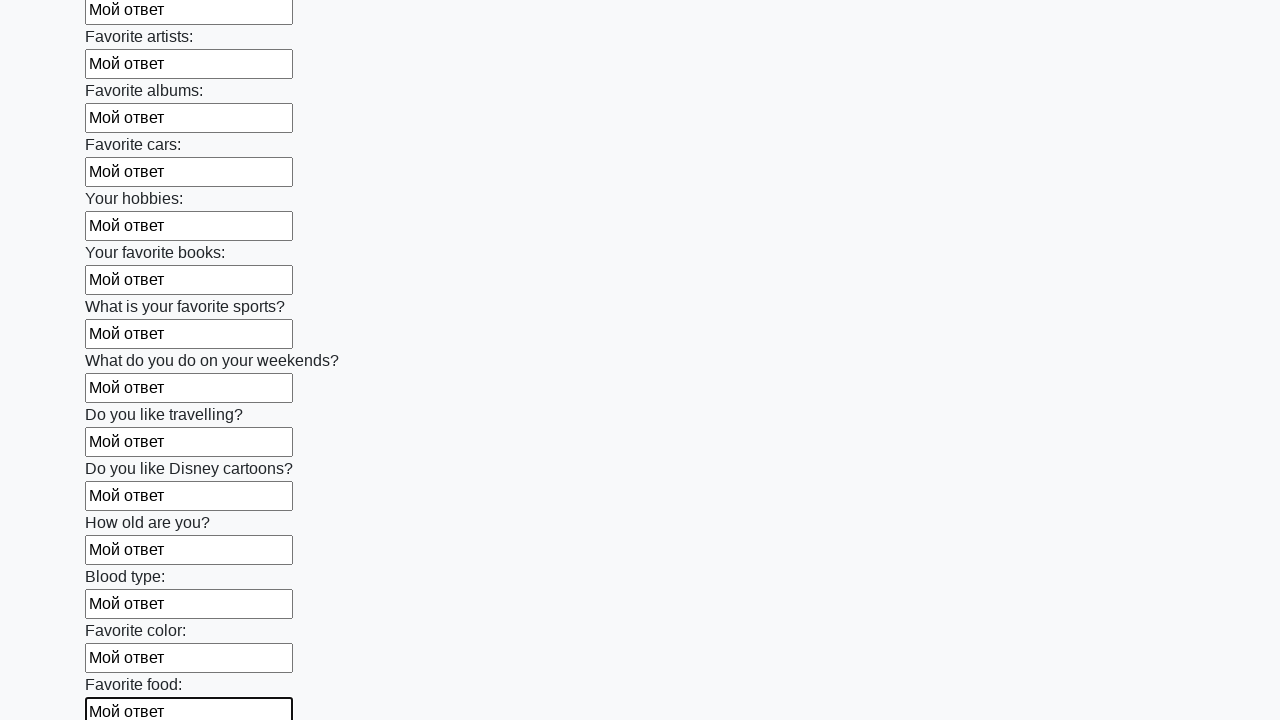

Filled a text input field with 'Мой ответ' on [type='text'] >> nth=21
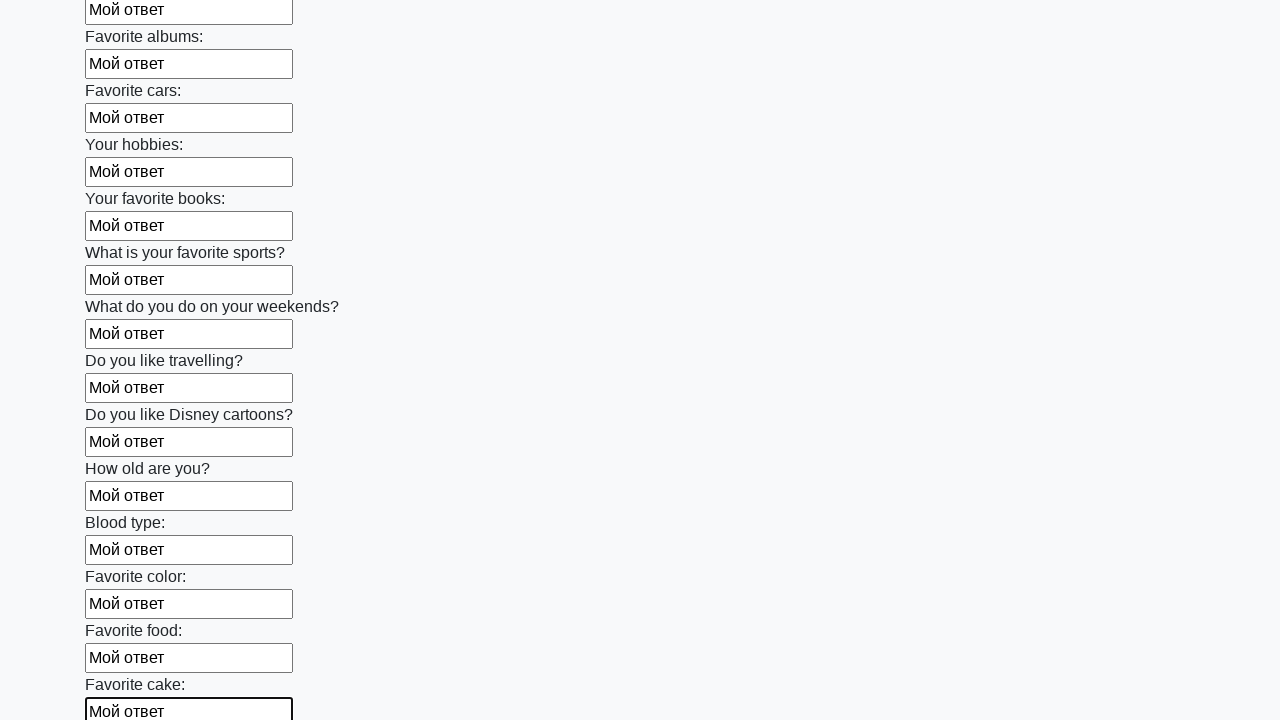

Filled a text input field with 'Мой ответ' on [type='text'] >> nth=22
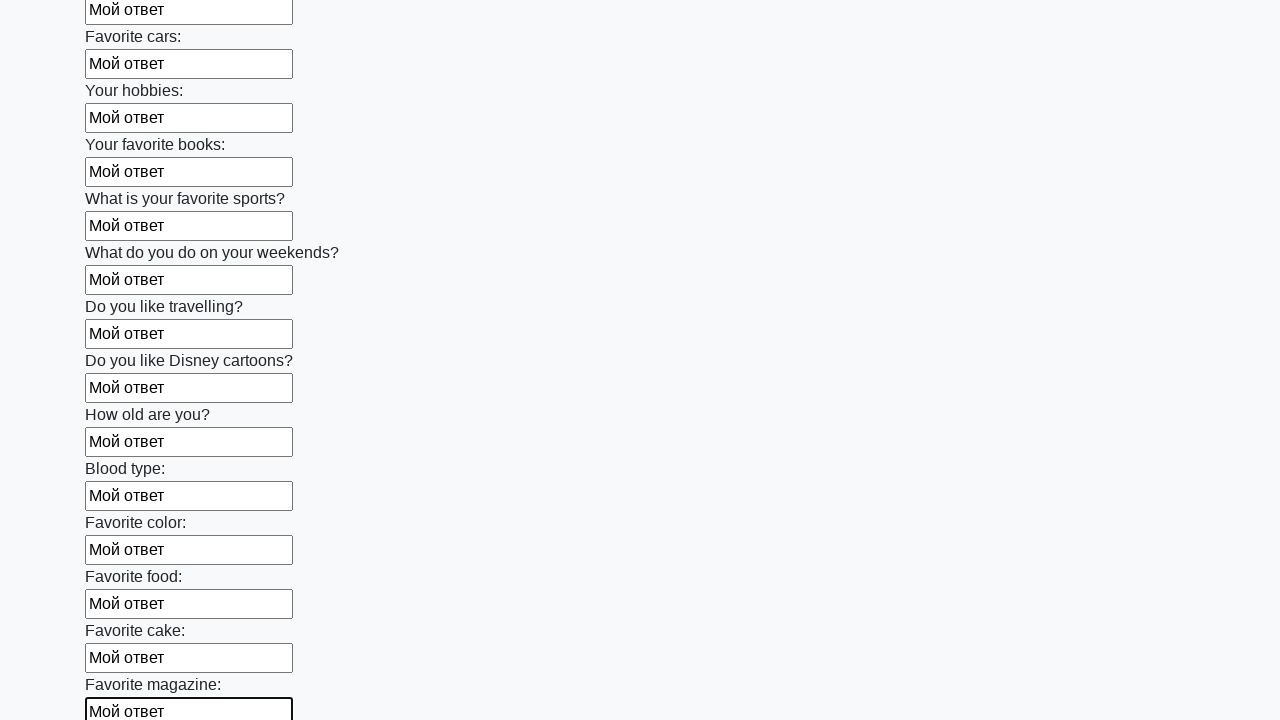

Filled a text input field with 'Мой ответ' on [type='text'] >> nth=23
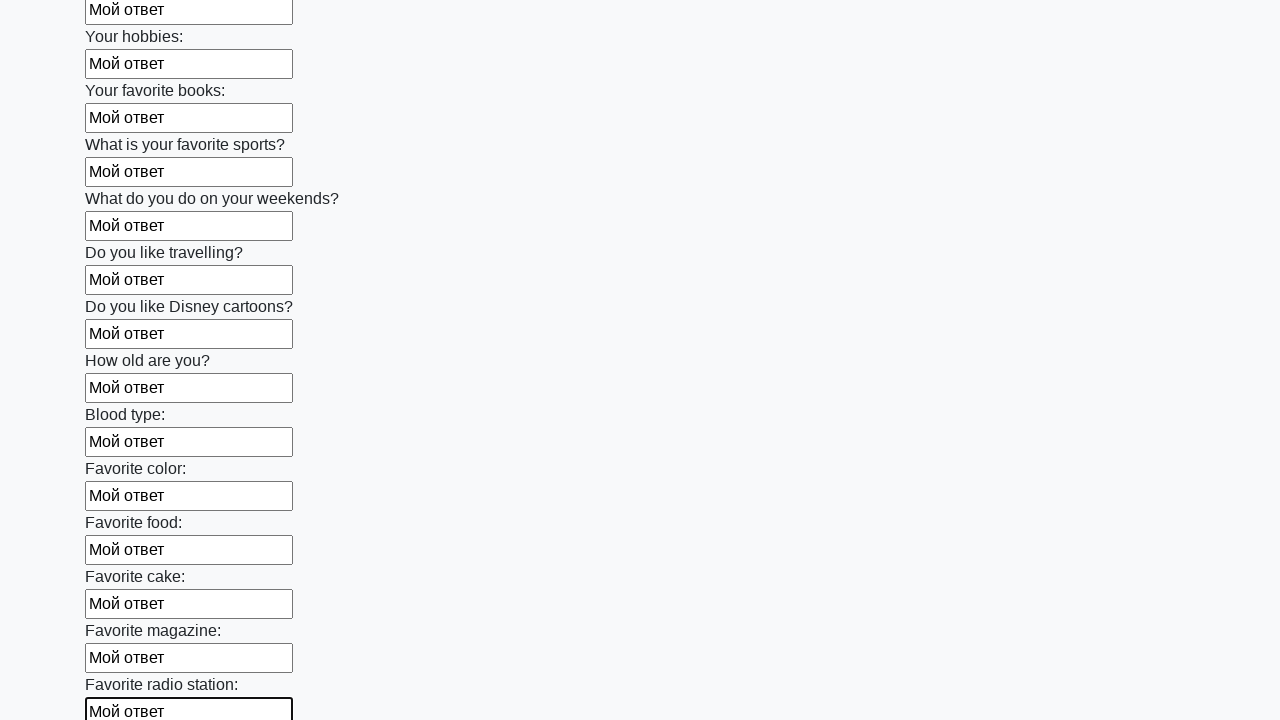

Filled a text input field with 'Мой ответ' on [type='text'] >> nth=24
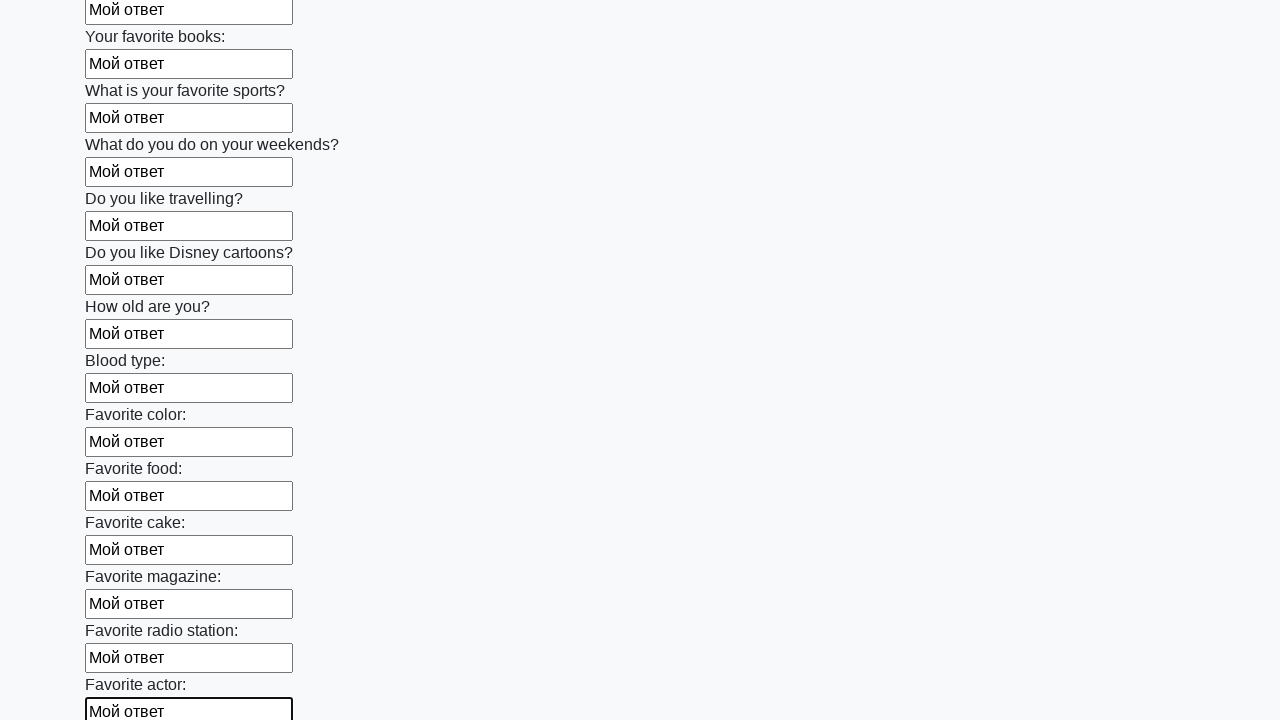

Filled a text input field with 'Мой ответ' on [type='text'] >> nth=25
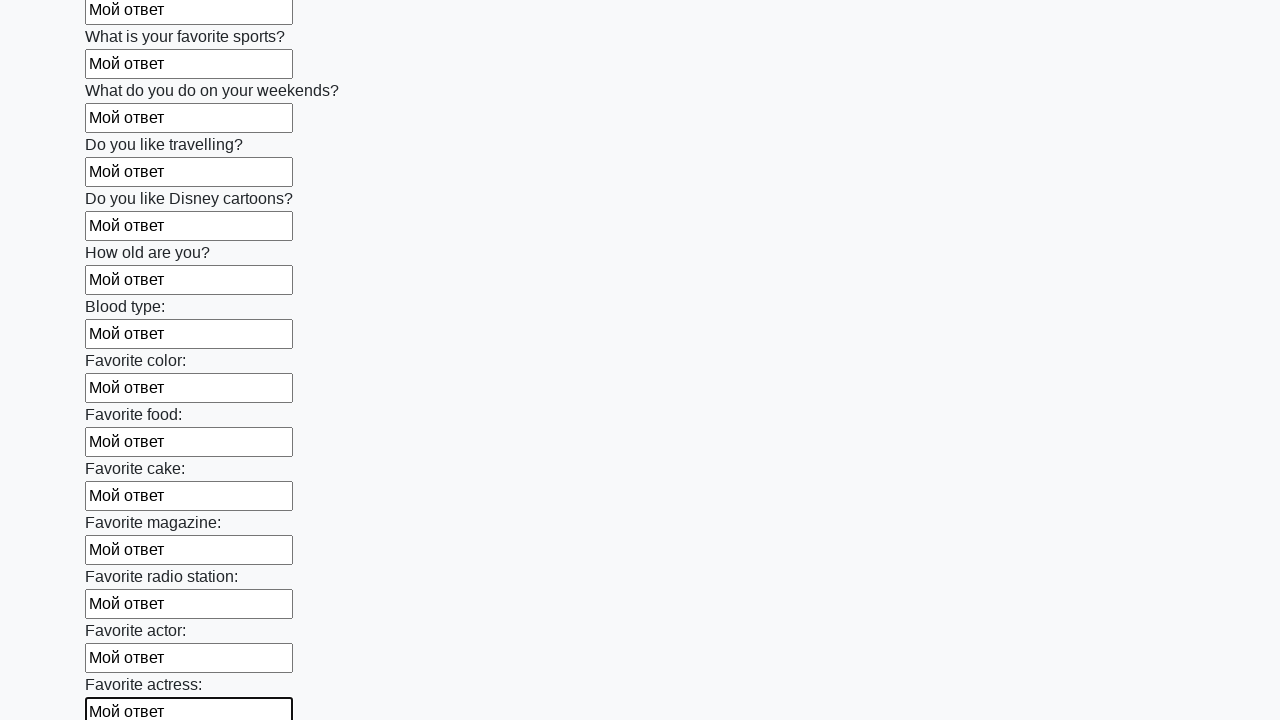

Filled a text input field with 'Мой ответ' on [type='text'] >> nth=26
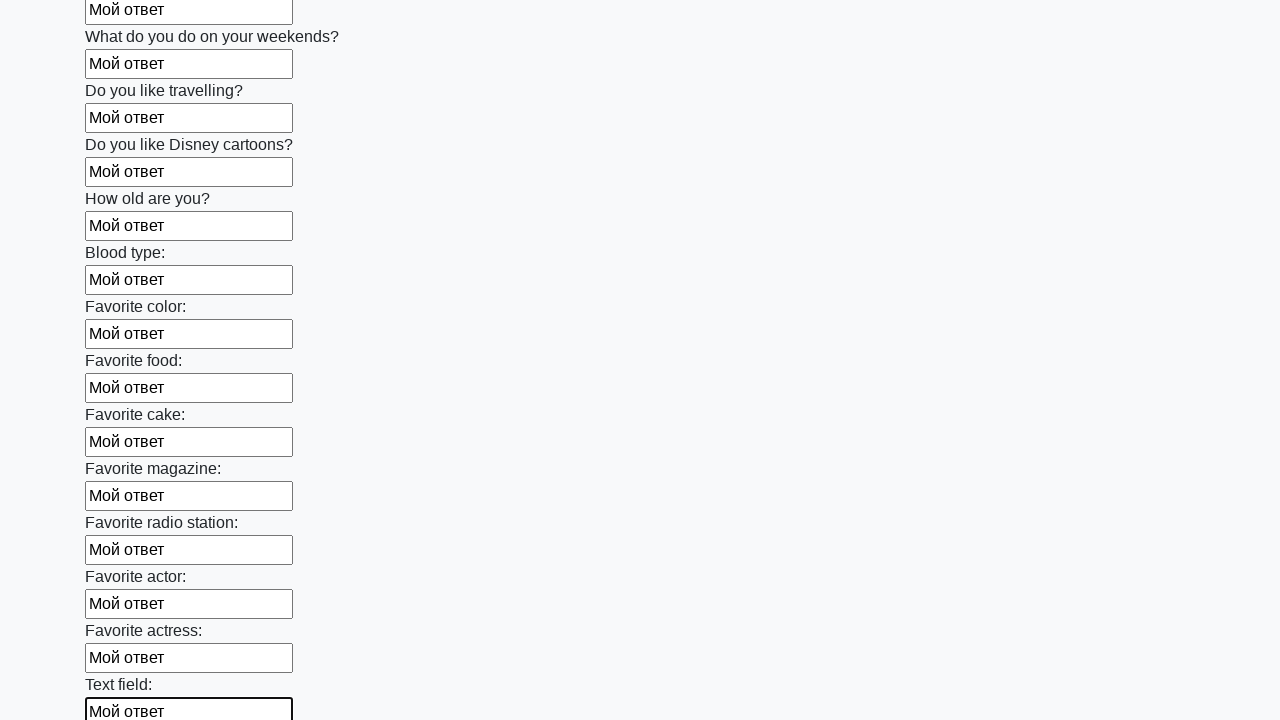

Filled a text input field with 'Мой ответ' on [type='text'] >> nth=27
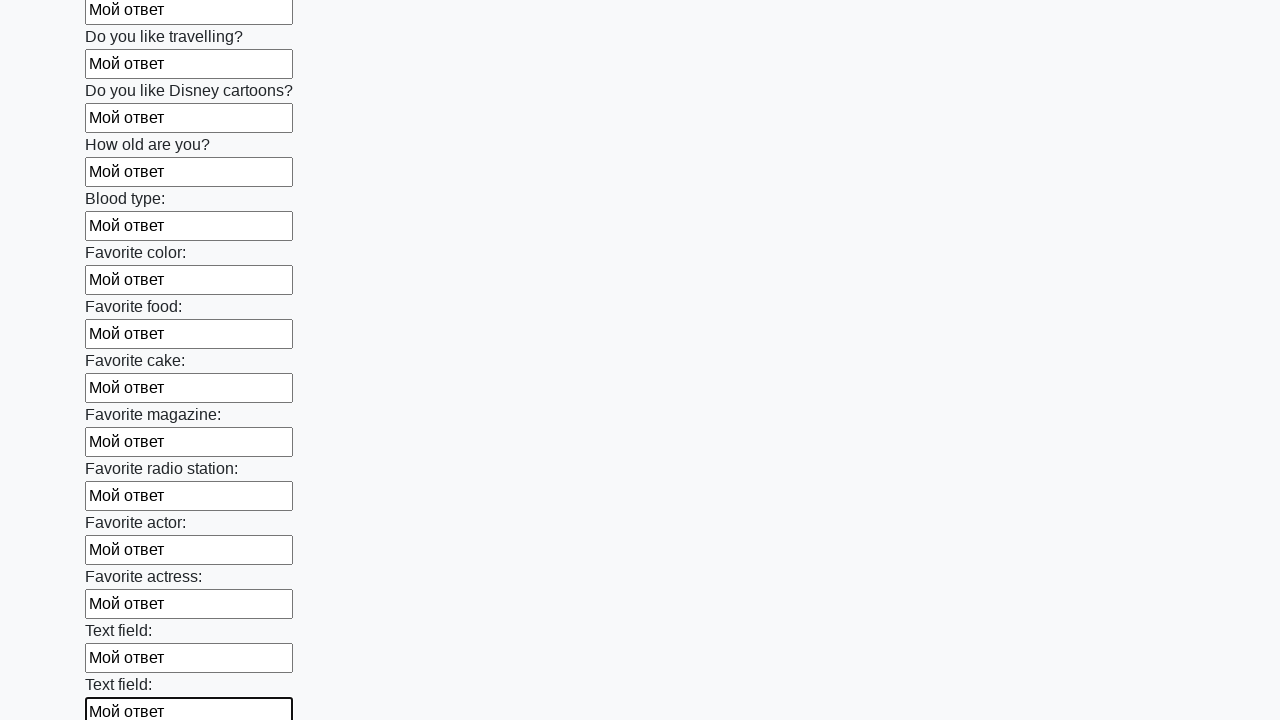

Filled a text input field with 'Мой ответ' on [type='text'] >> nth=28
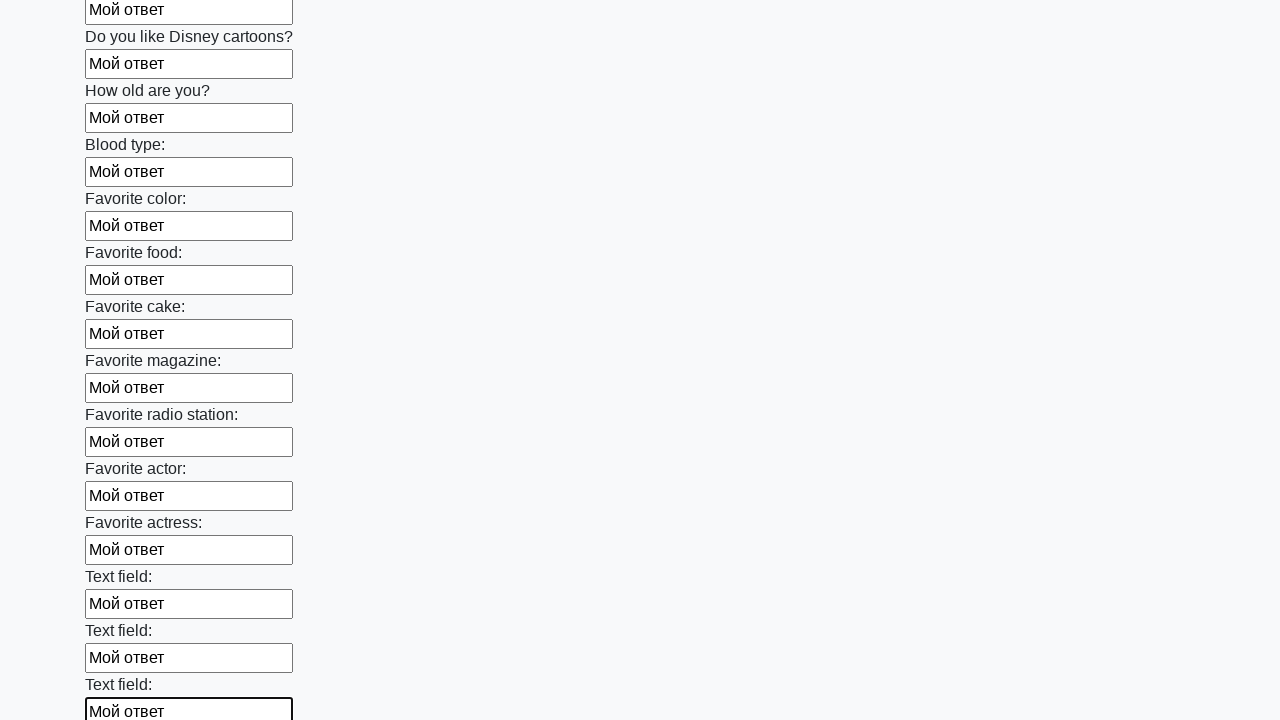

Filled a text input field with 'Мой ответ' on [type='text'] >> nth=29
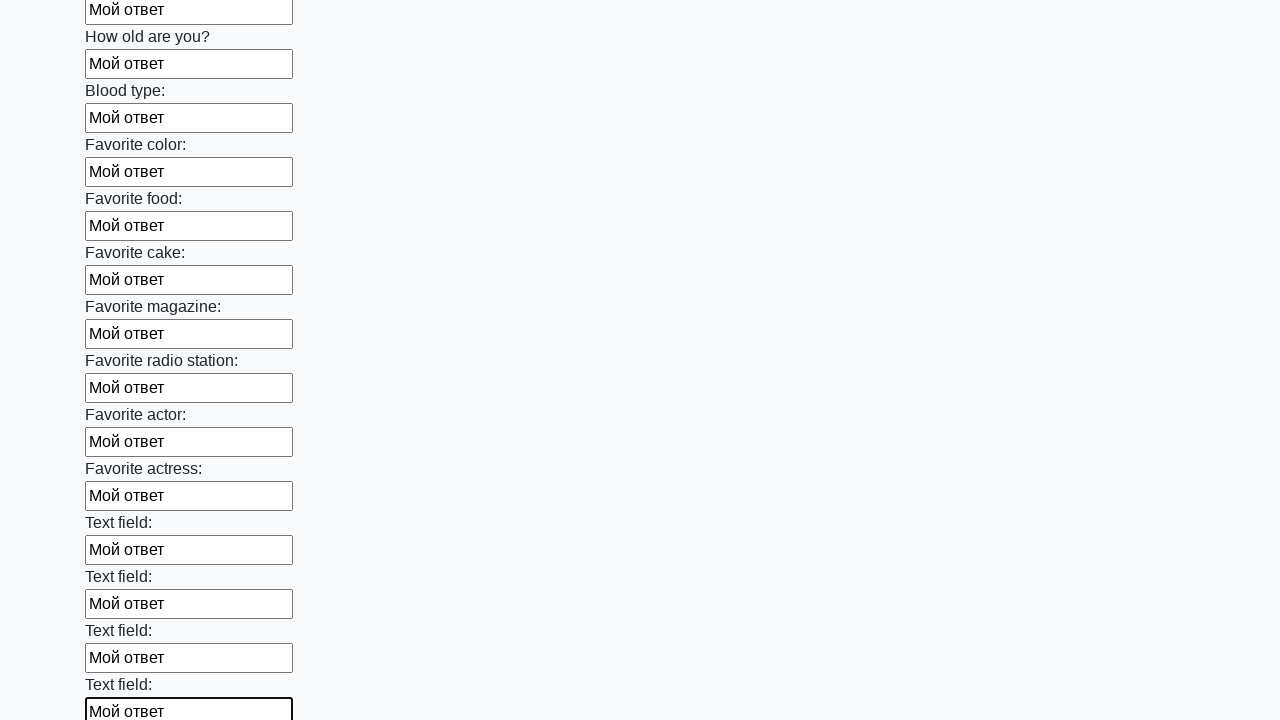

Filled a text input field with 'Мой ответ' on [type='text'] >> nth=30
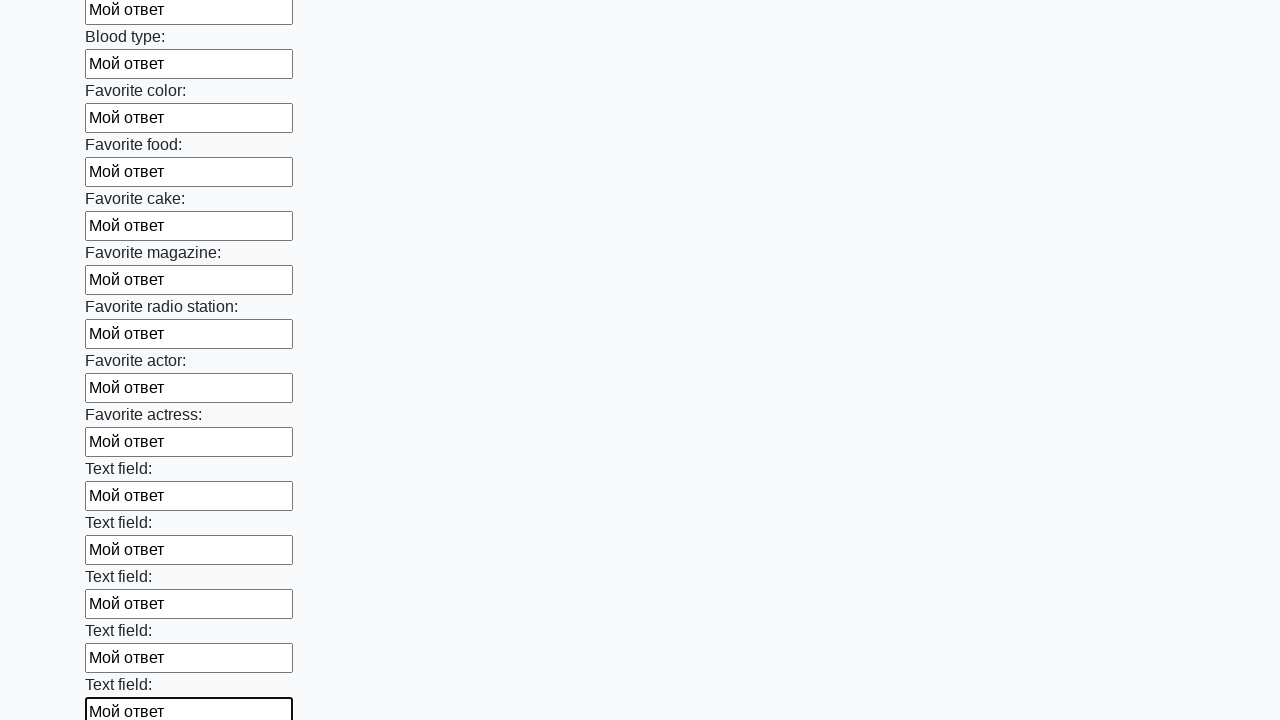

Filled a text input field with 'Мой ответ' on [type='text'] >> nth=31
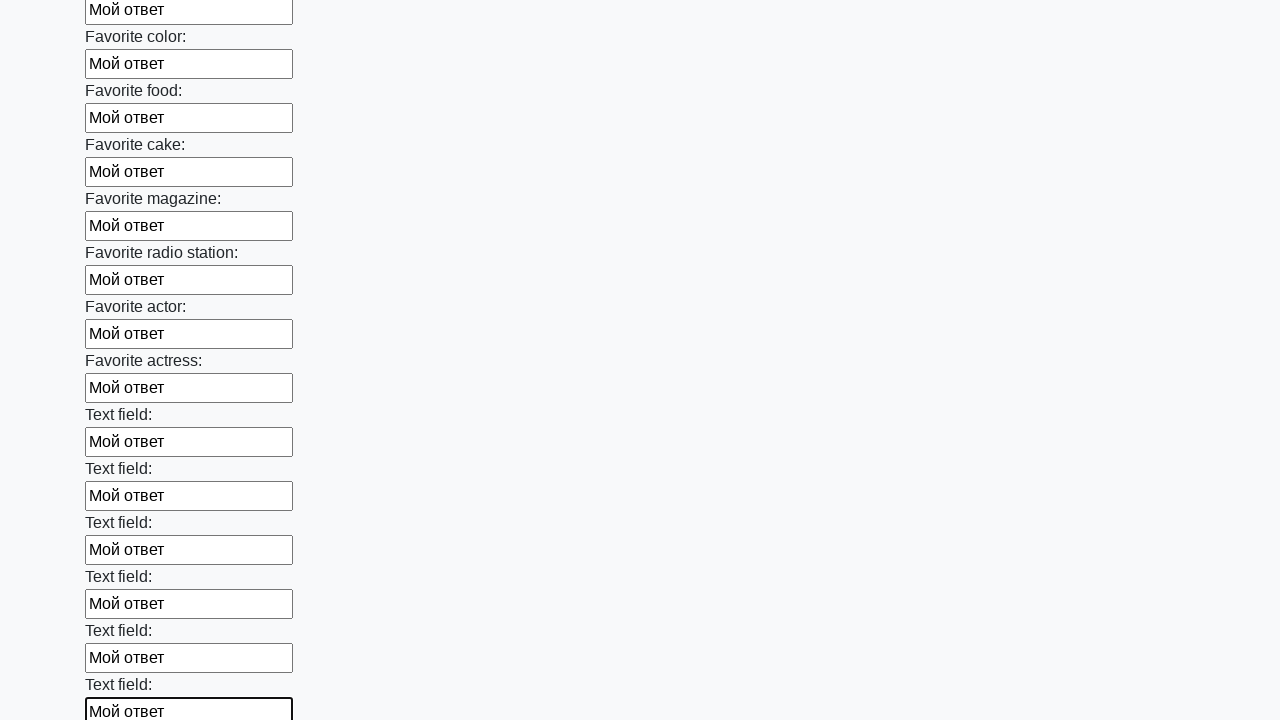

Filled a text input field with 'Мой ответ' on [type='text'] >> nth=32
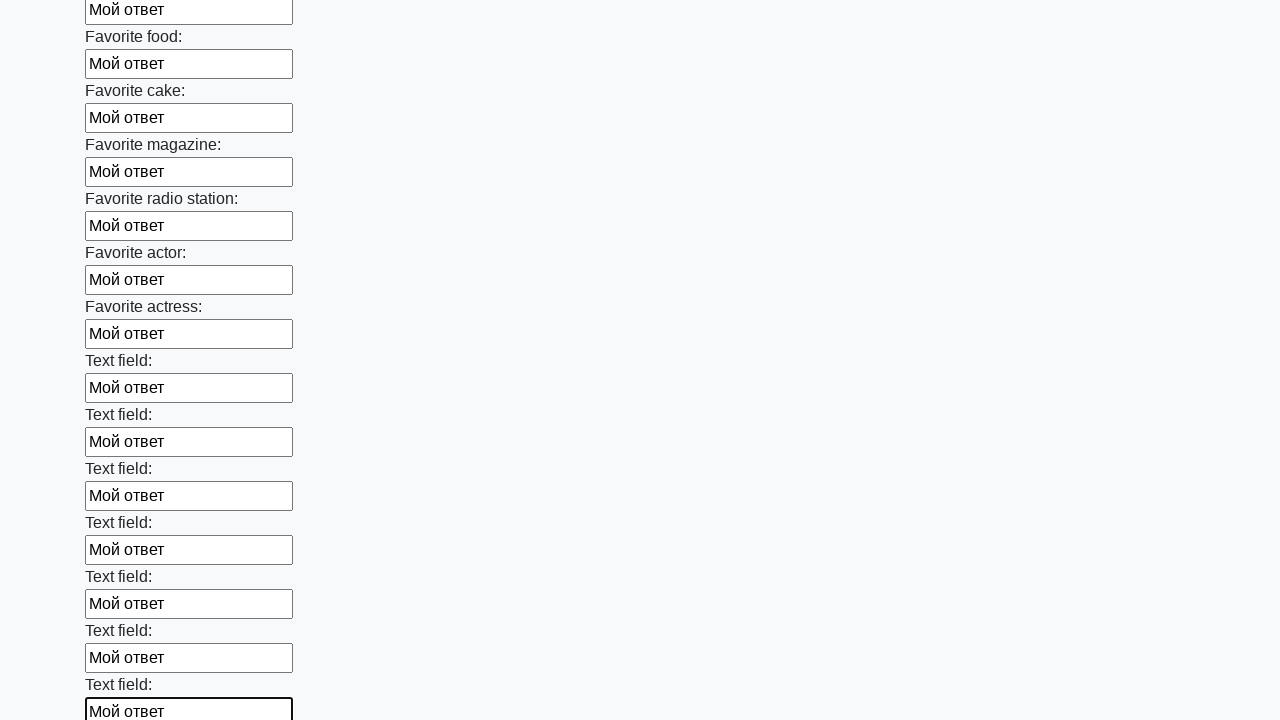

Filled a text input field with 'Мой ответ' on [type='text'] >> nth=33
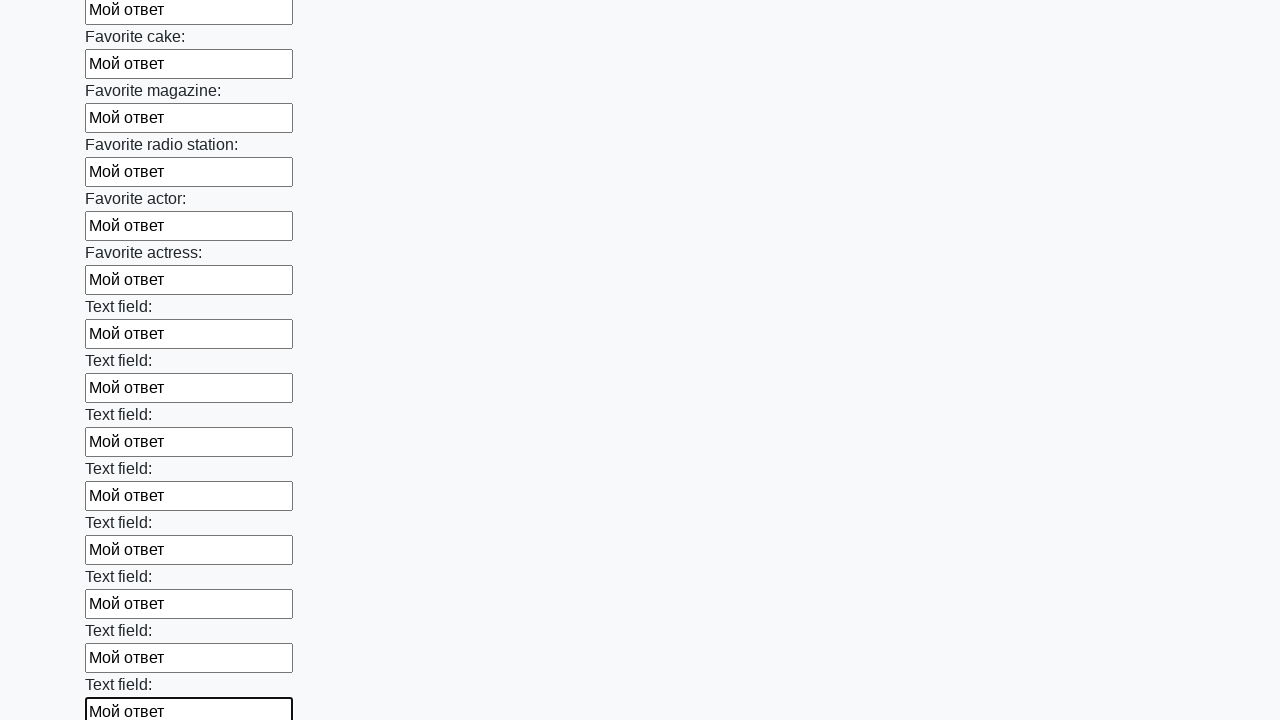

Filled a text input field with 'Мой ответ' on [type='text'] >> nth=34
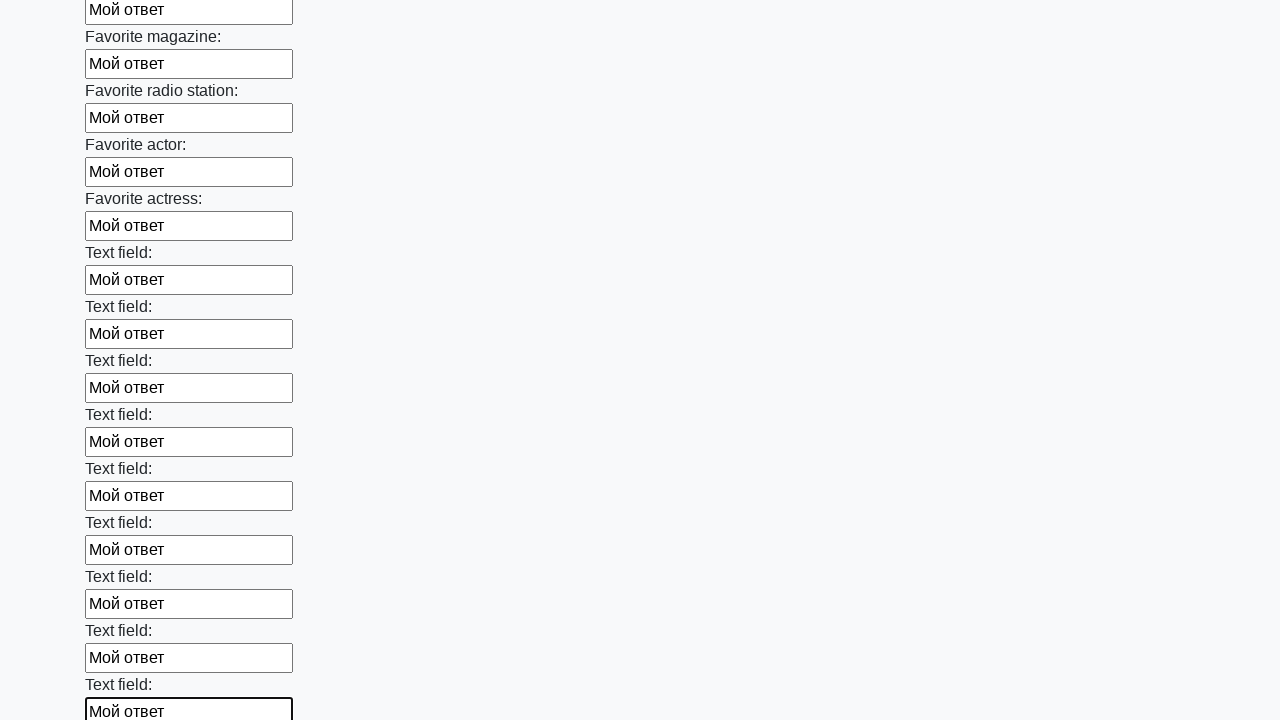

Filled a text input field with 'Мой ответ' on [type='text'] >> nth=35
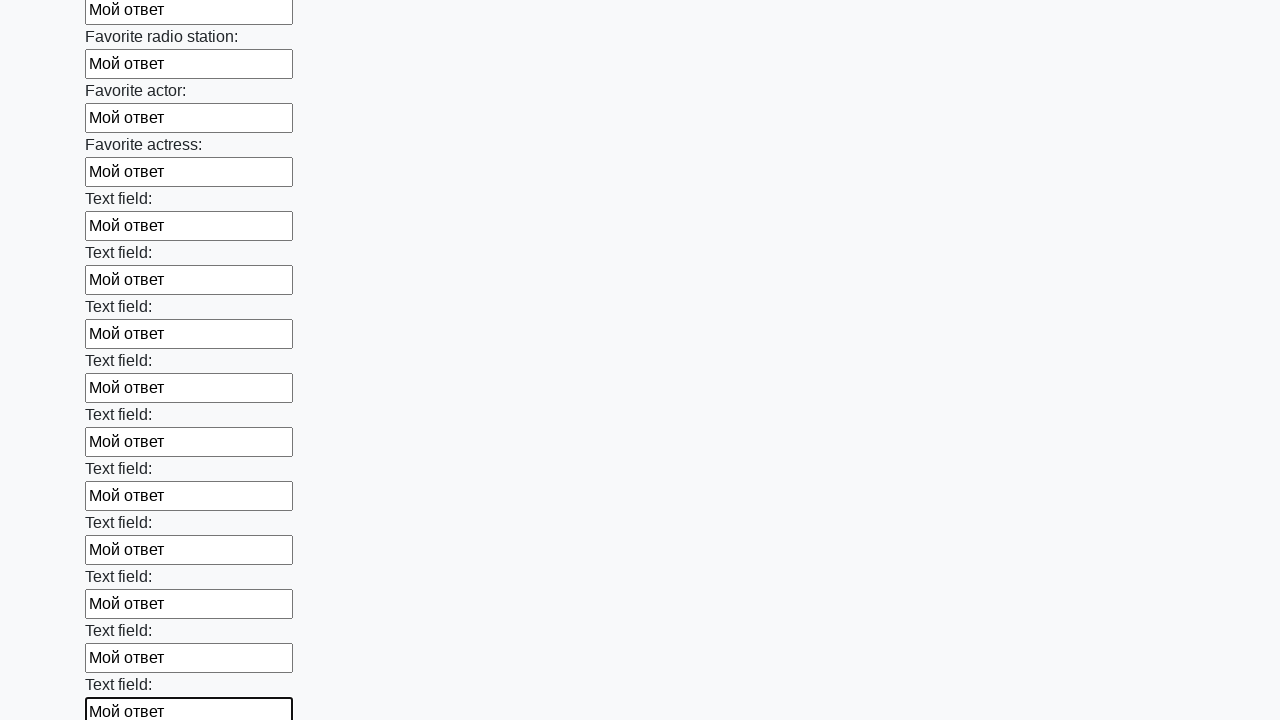

Filled a text input field with 'Мой ответ' on [type='text'] >> nth=36
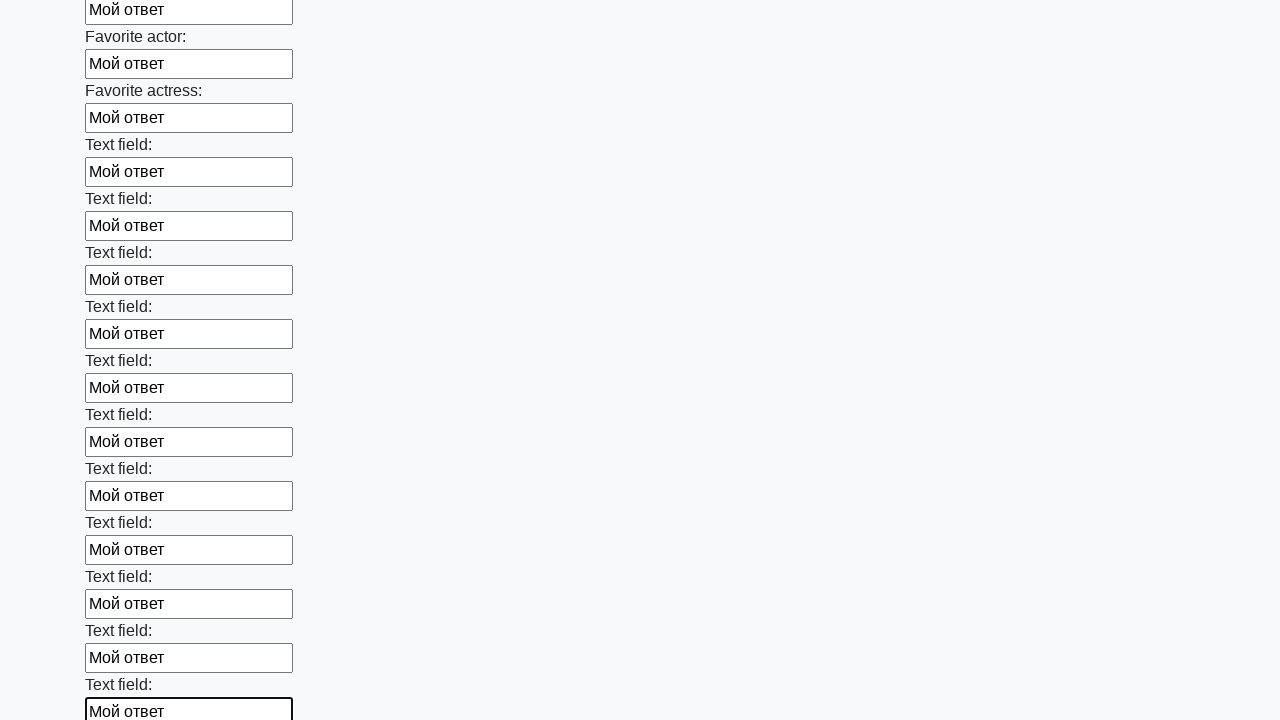

Filled a text input field with 'Мой ответ' on [type='text'] >> nth=37
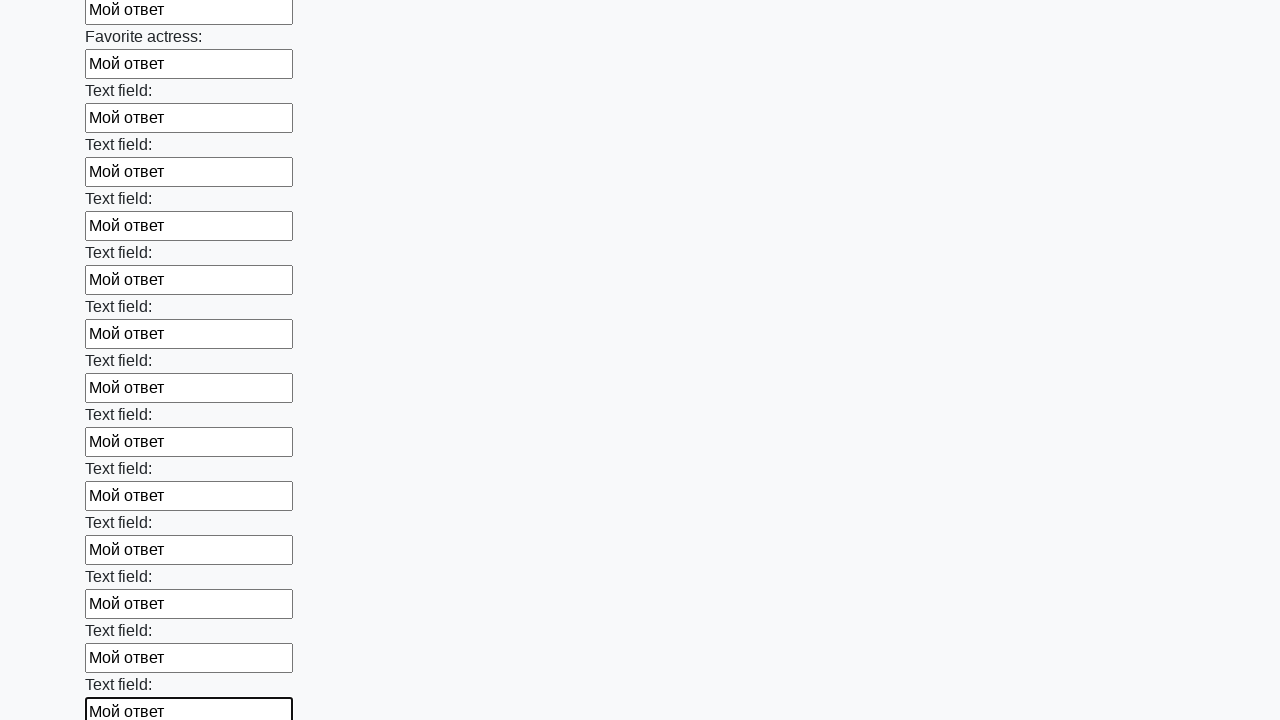

Filled a text input field with 'Мой ответ' on [type='text'] >> nth=38
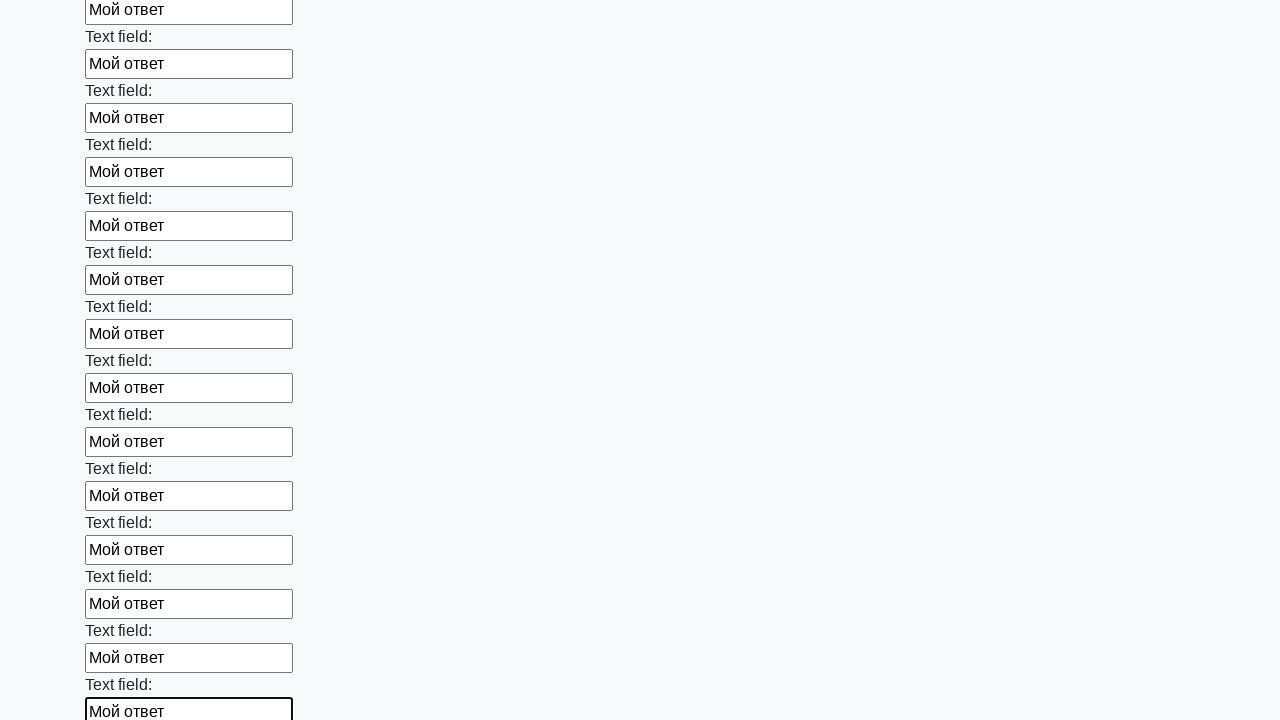

Filled a text input field with 'Мой ответ' on [type='text'] >> nth=39
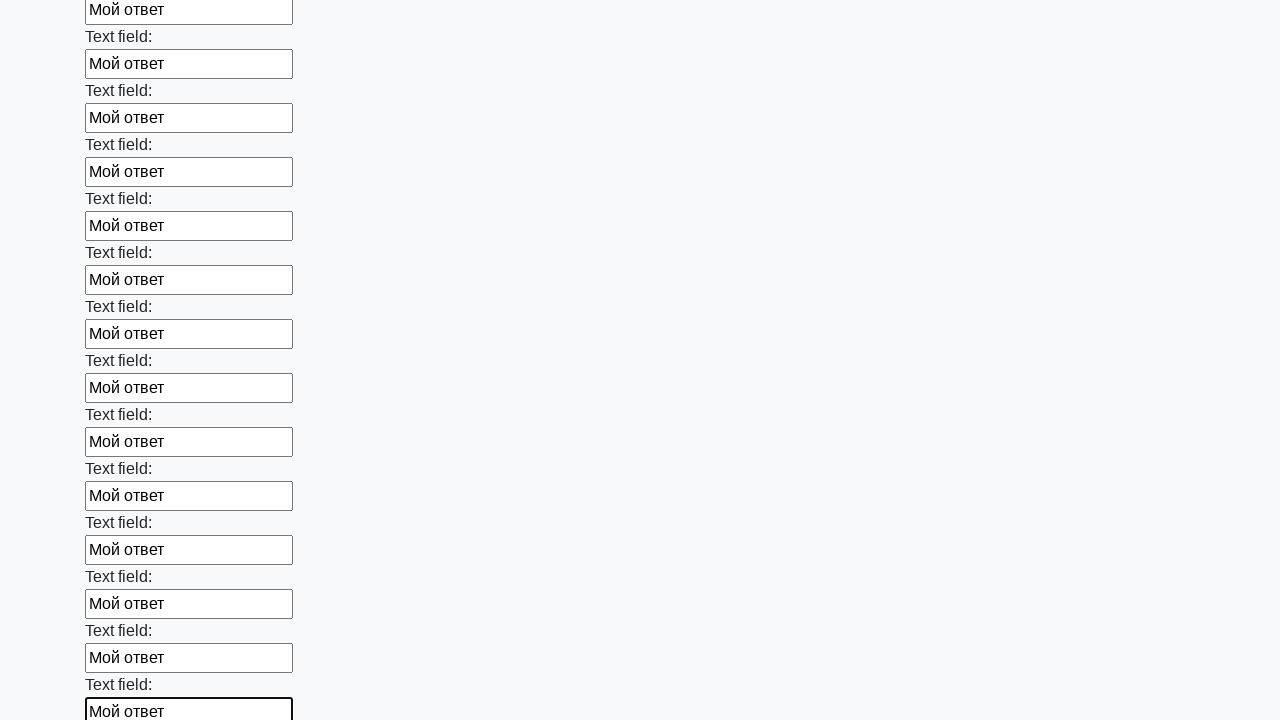

Filled a text input field with 'Мой ответ' on [type='text'] >> nth=40
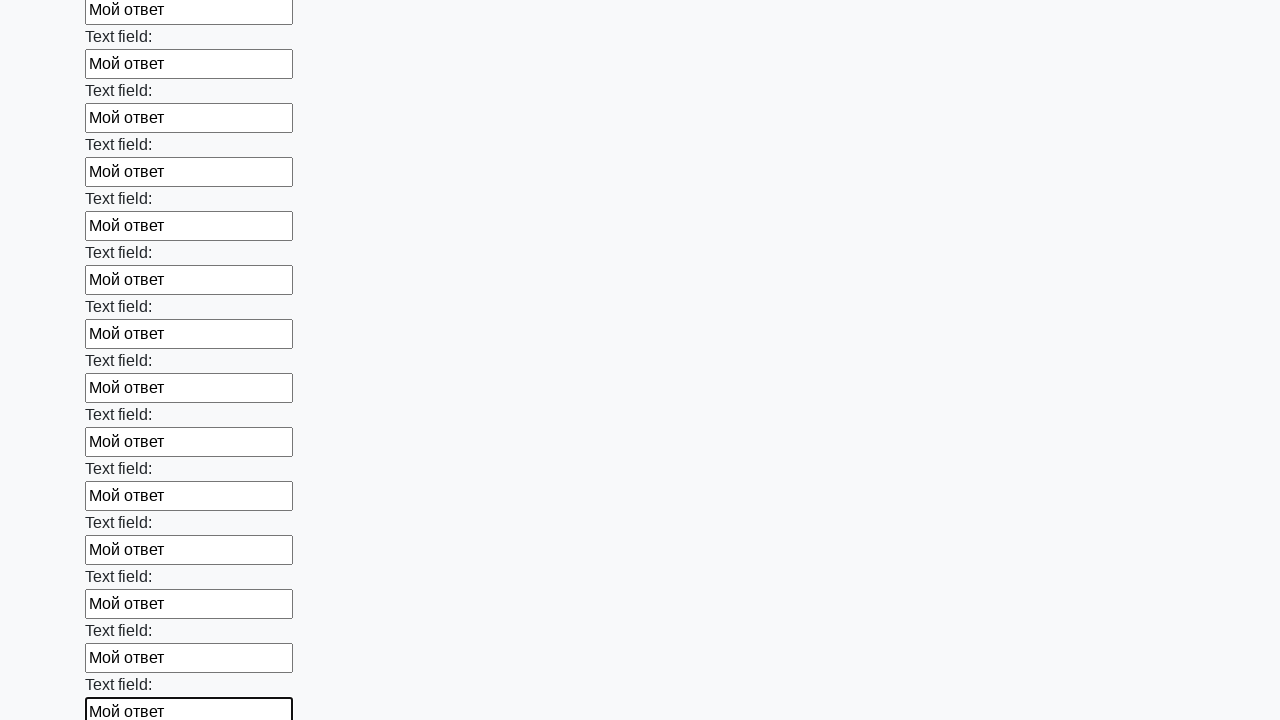

Filled a text input field with 'Мой ответ' on [type='text'] >> nth=41
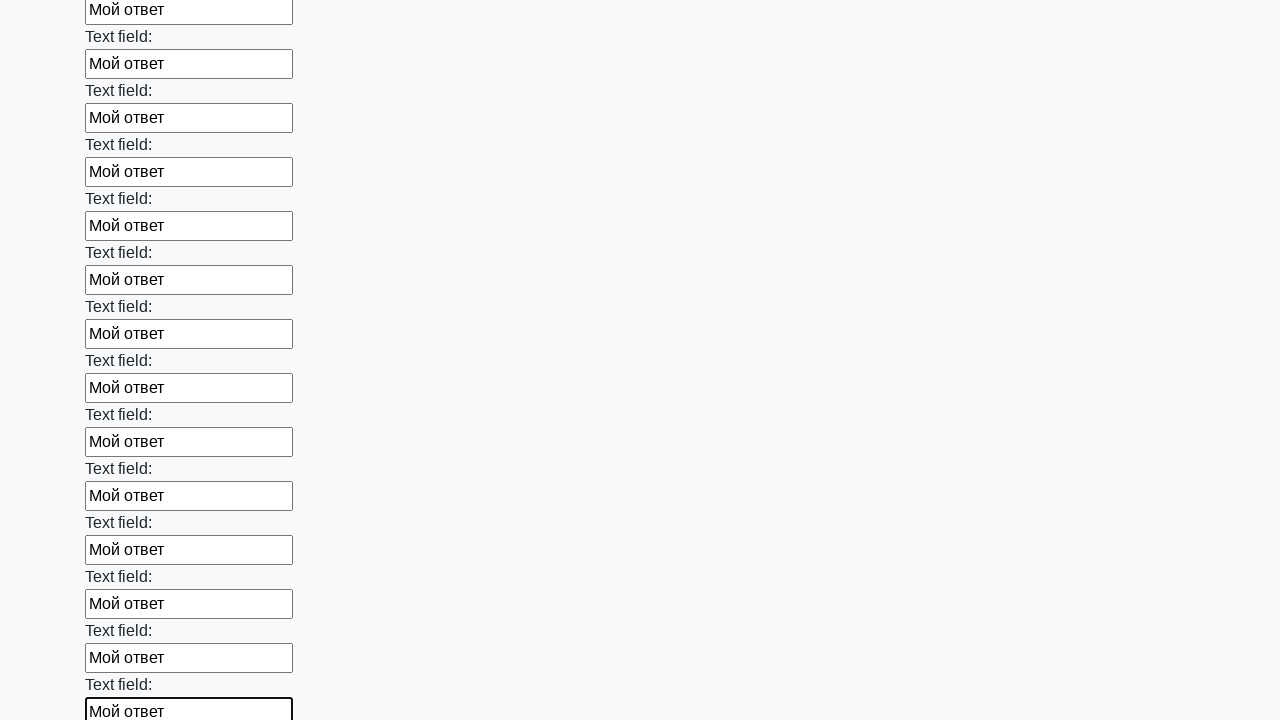

Filled a text input field with 'Мой ответ' on [type='text'] >> nth=42
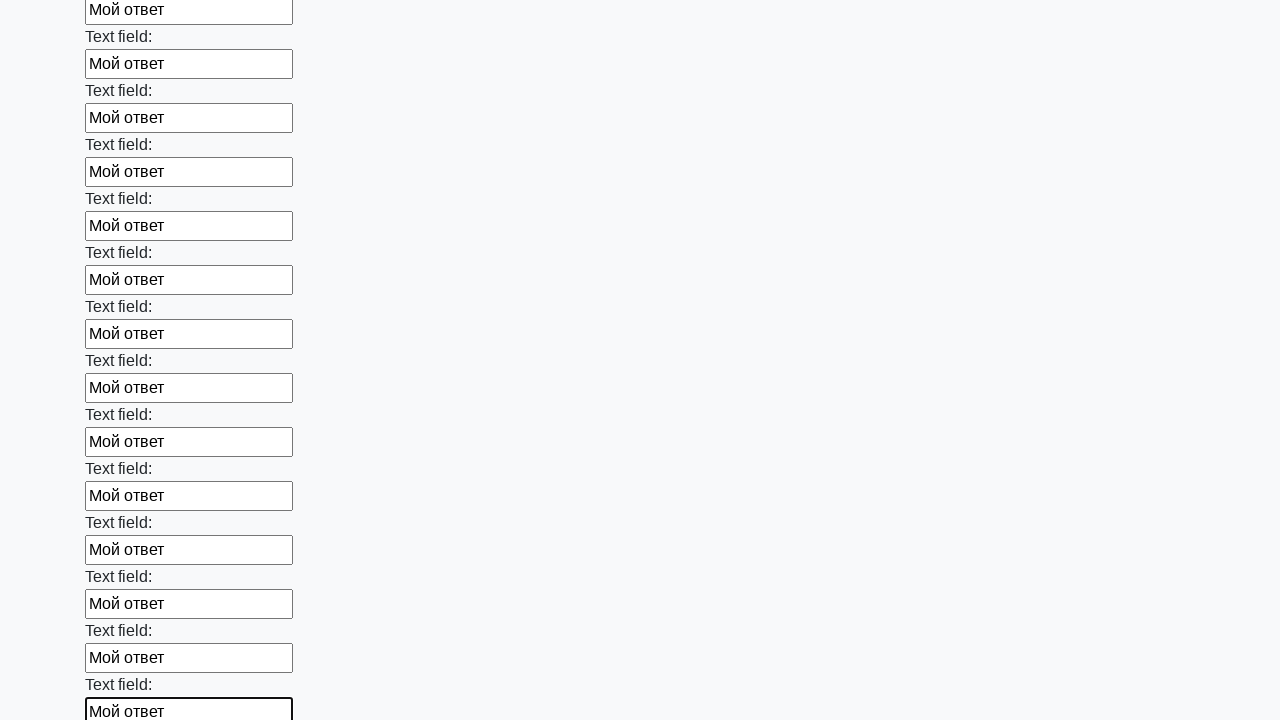

Filled a text input field with 'Мой ответ' on [type='text'] >> nth=43
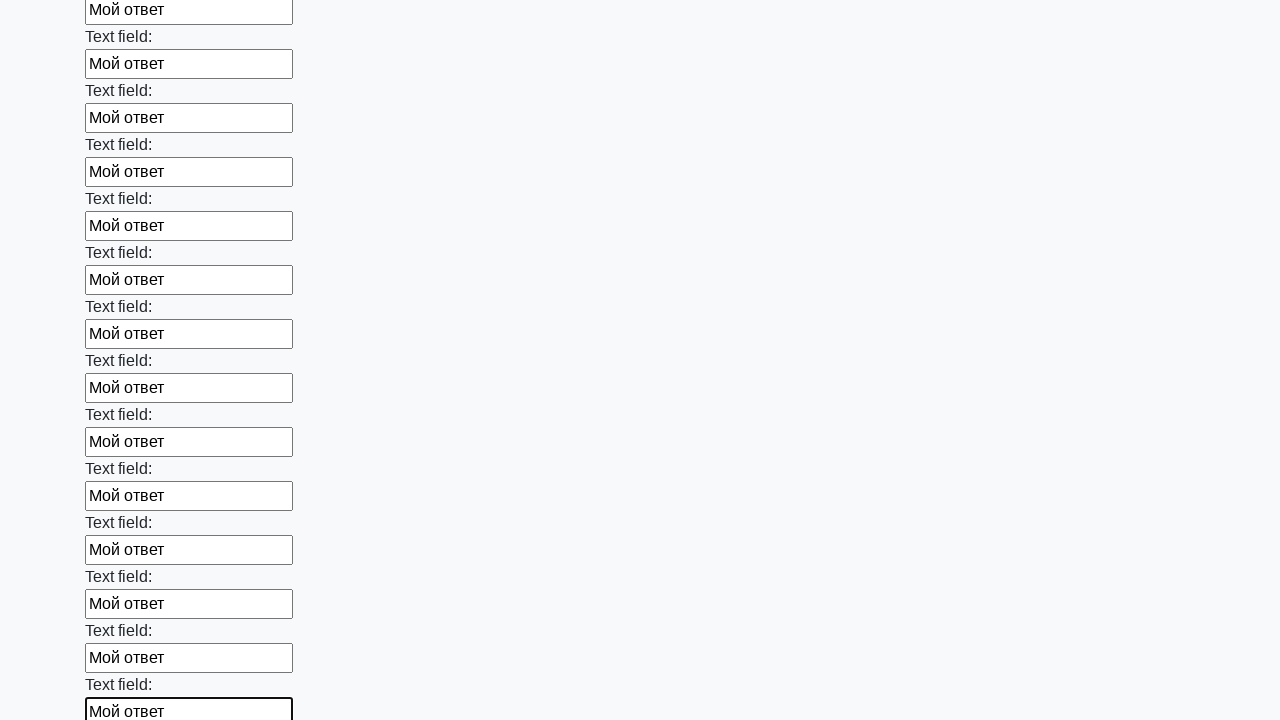

Filled a text input field with 'Мой ответ' on [type='text'] >> nth=44
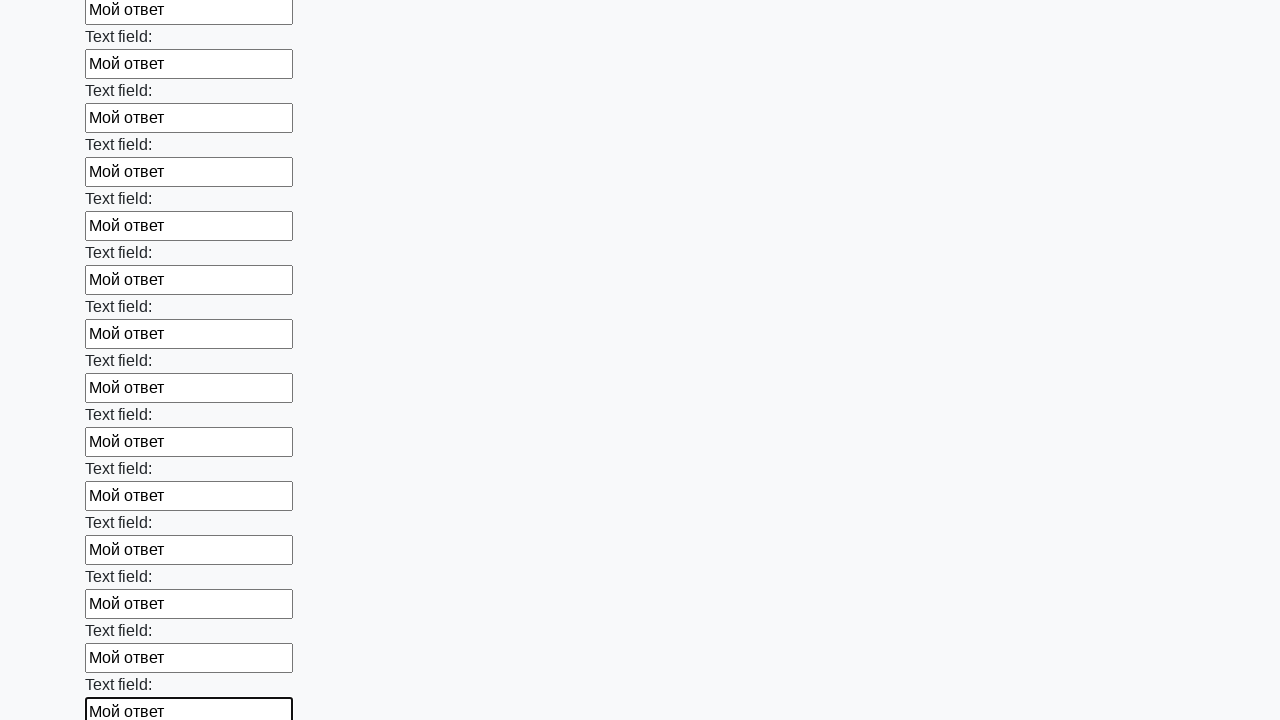

Filled a text input field with 'Мой ответ' on [type='text'] >> nth=45
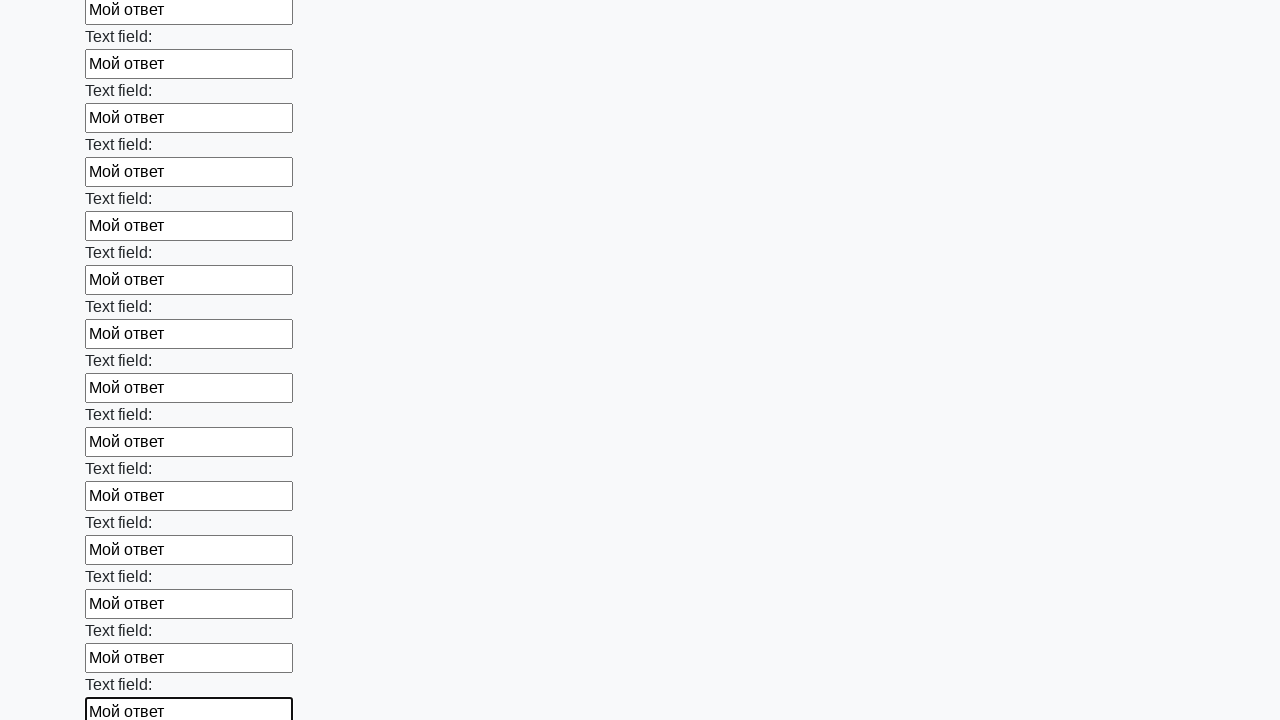

Filled a text input field with 'Мой ответ' on [type='text'] >> nth=46
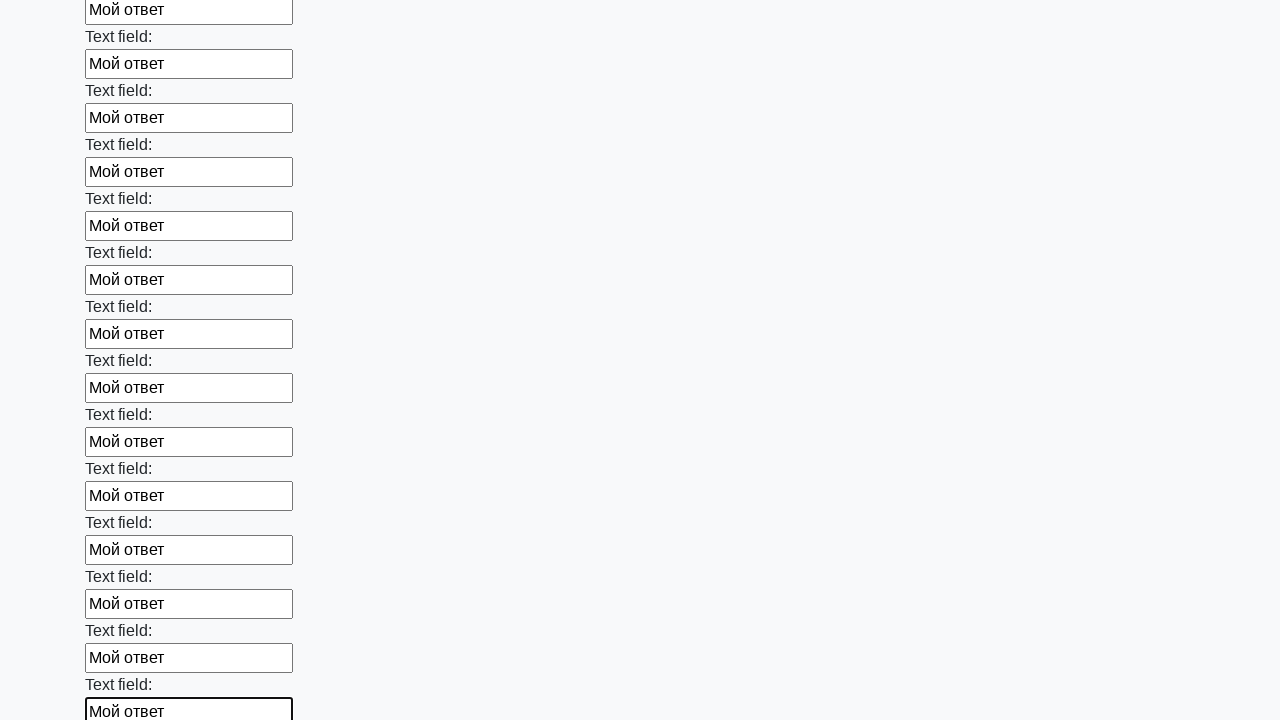

Filled a text input field with 'Мой ответ' on [type='text'] >> nth=47
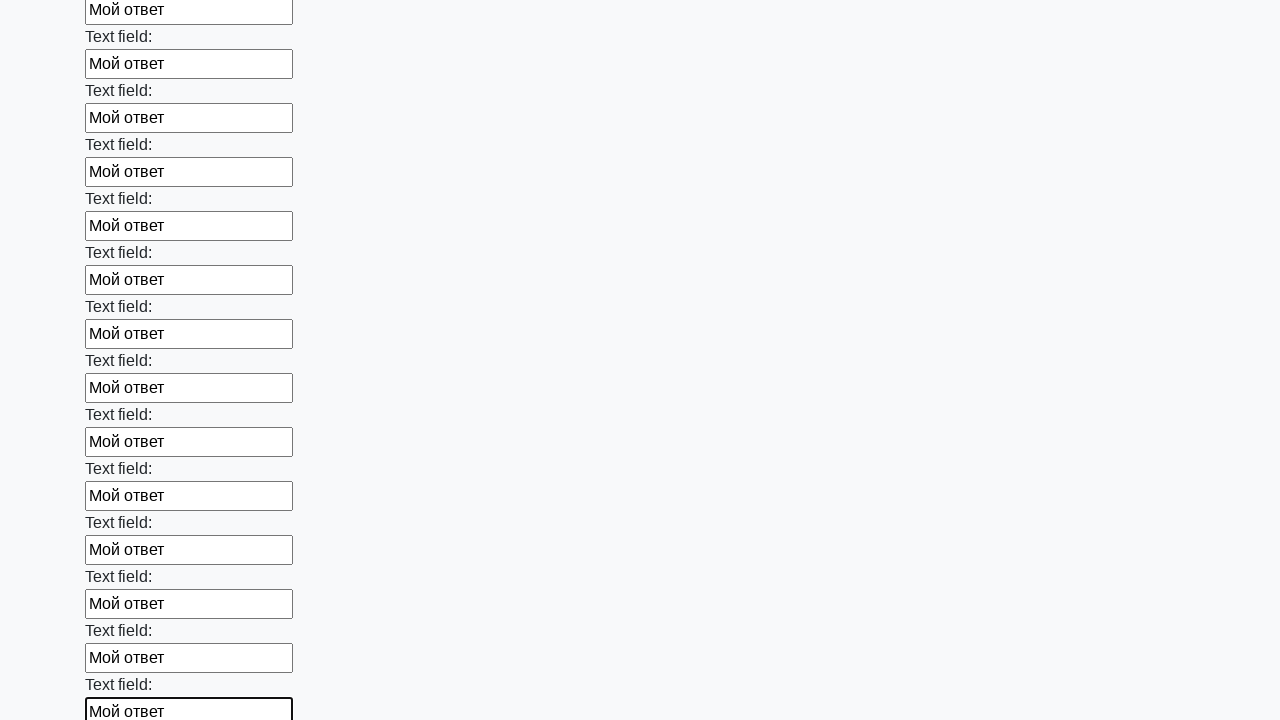

Filled a text input field with 'Мой ответ' on [type='text'] >> nth=48
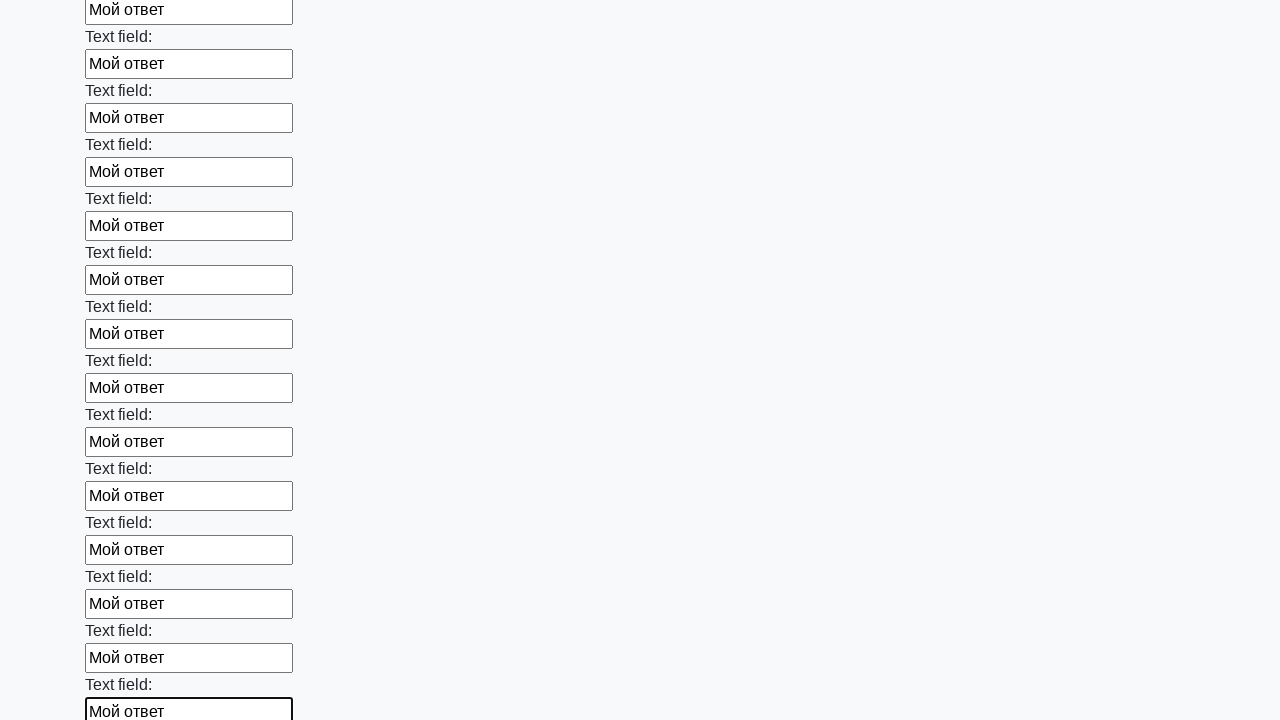

Filled a text input field with 'Мой ответ' on [type='text'] >> nth=49
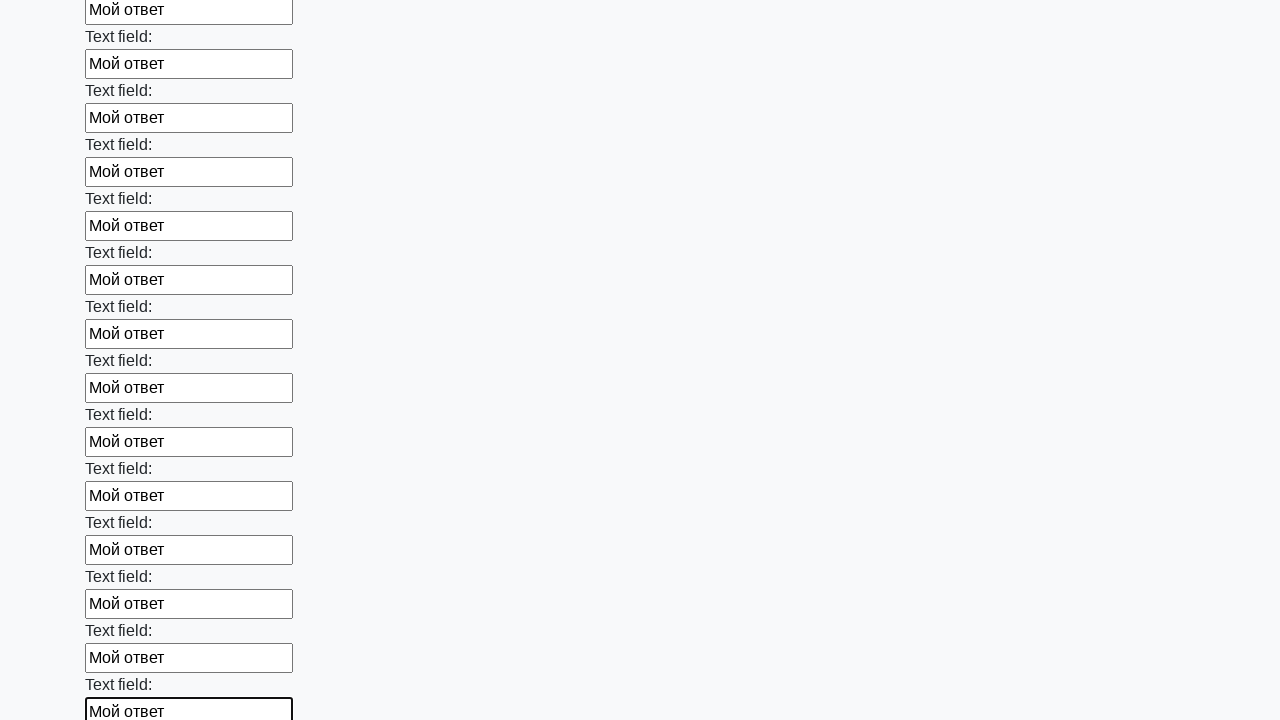

Filled a text input field with 'Мой ответ' on [type='text'] >> nth=50
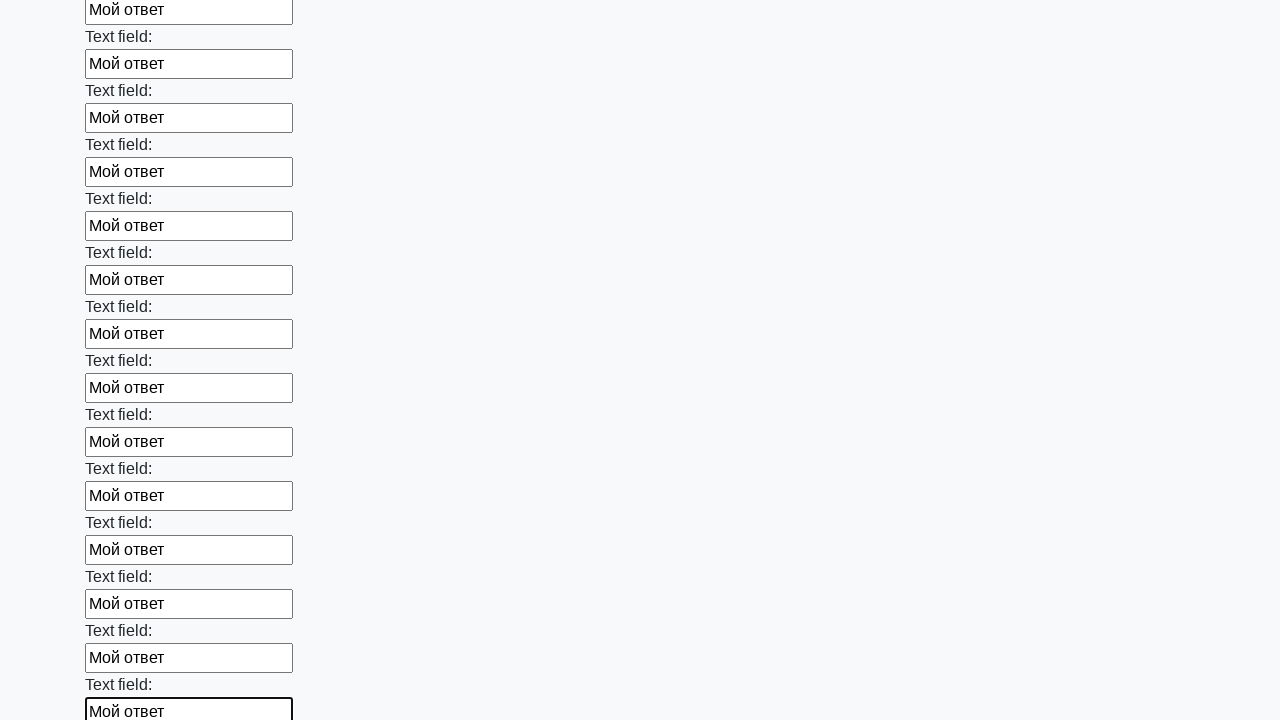

Filled a text input field with 'Мой ответ' on [type='text'] >> nth=51
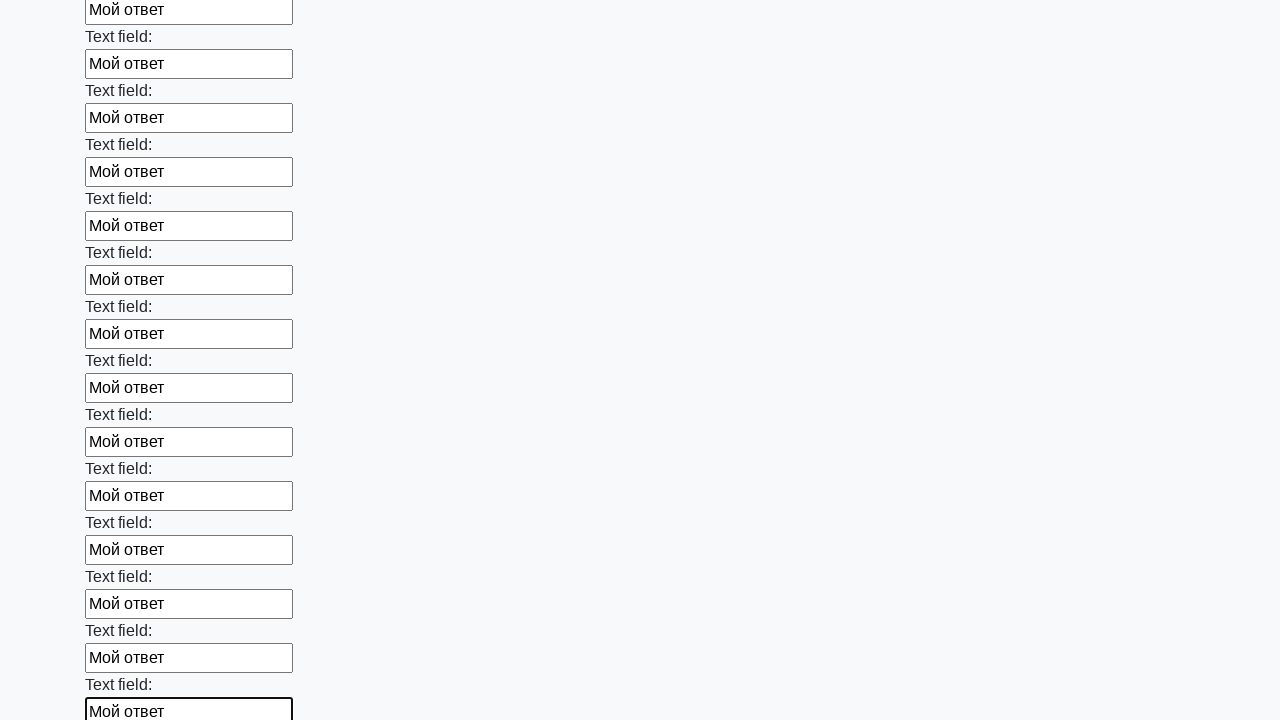

Filled a text input field with 'Мой ответ' on [type='text'] >> nth=52
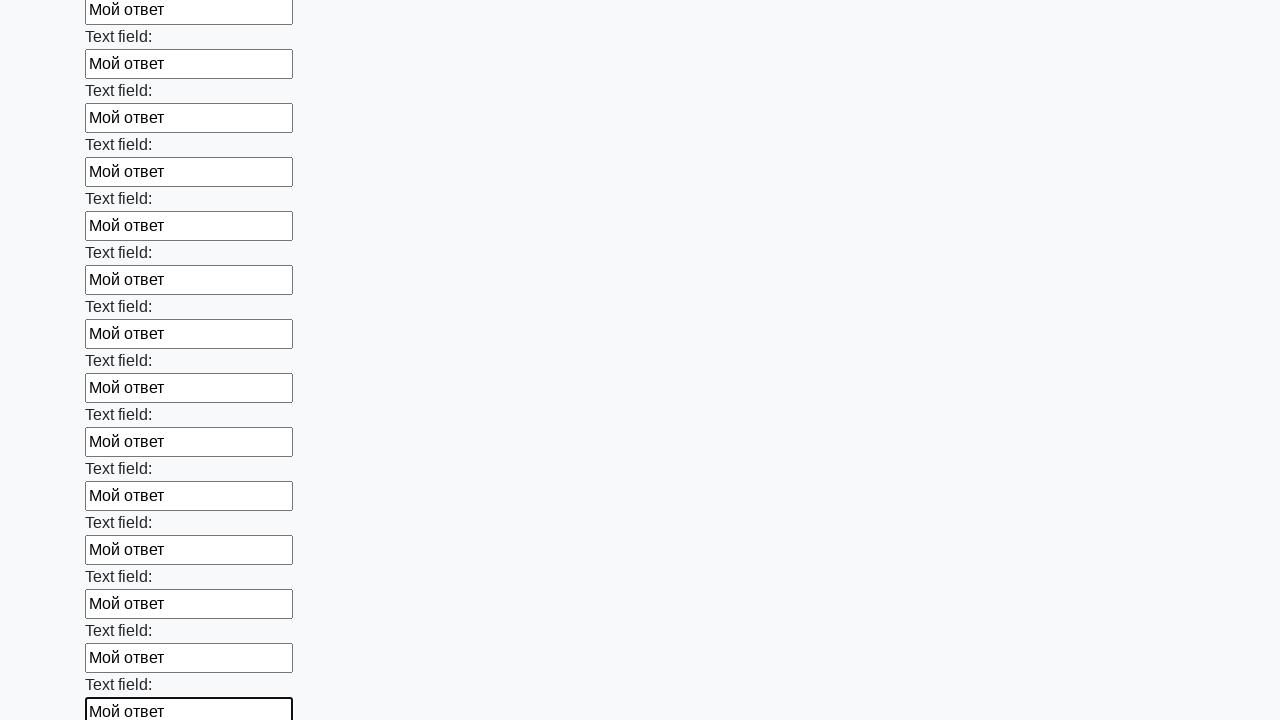

Filled a text input field with 'Мой ответ' on [type='text'] >> nth=53
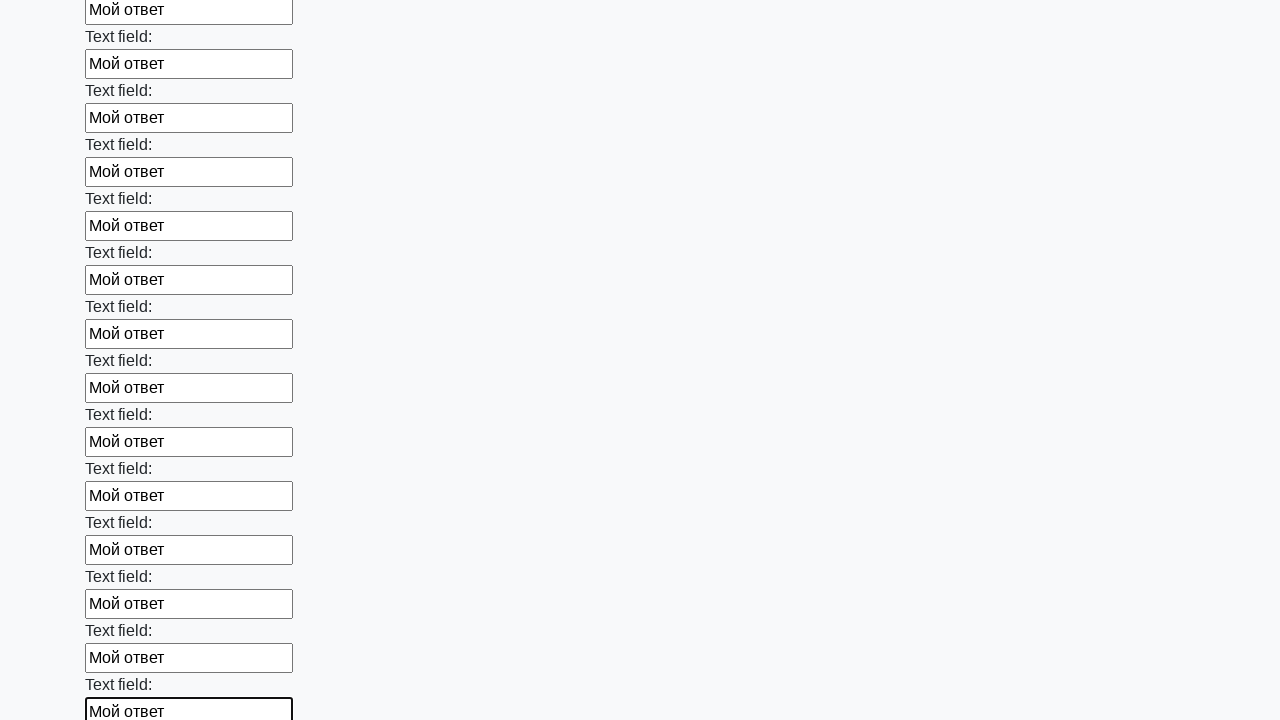

Filled a text input field with 'Мой ответ' on [type='text'] >> nth=54
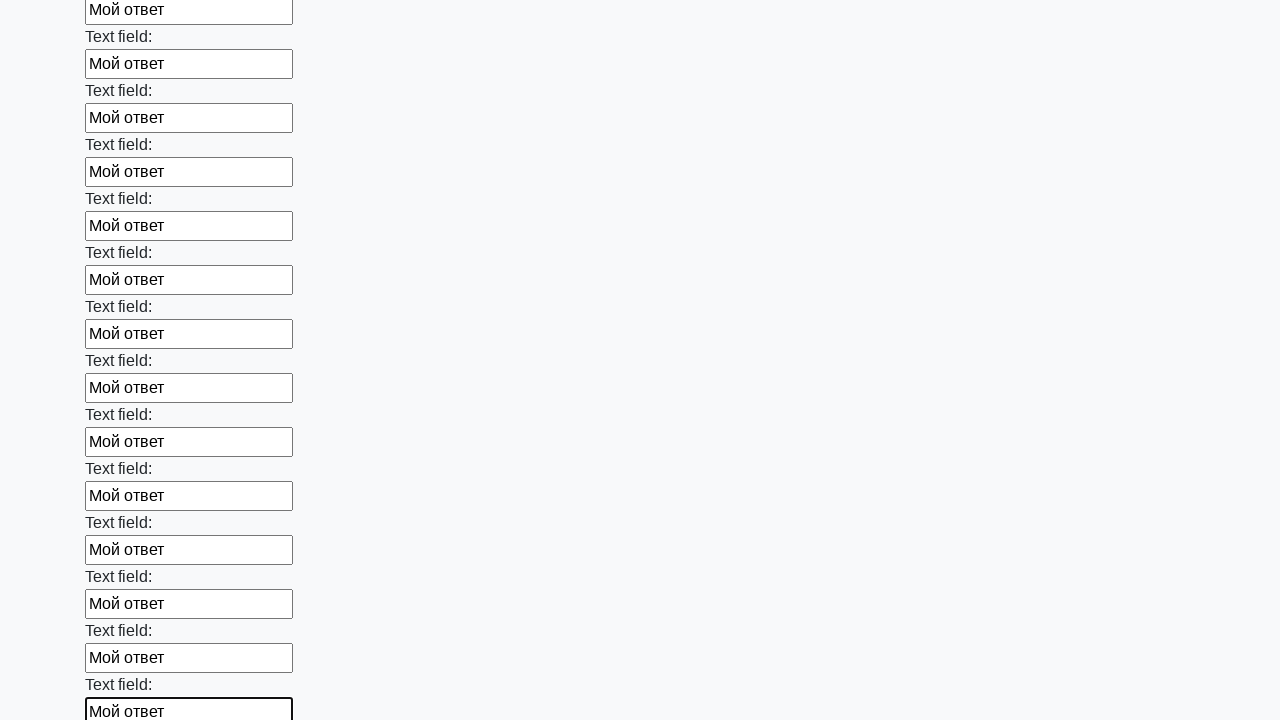

Filled a text input field with 'Мой ответ' on [type='text'] >> nth=55
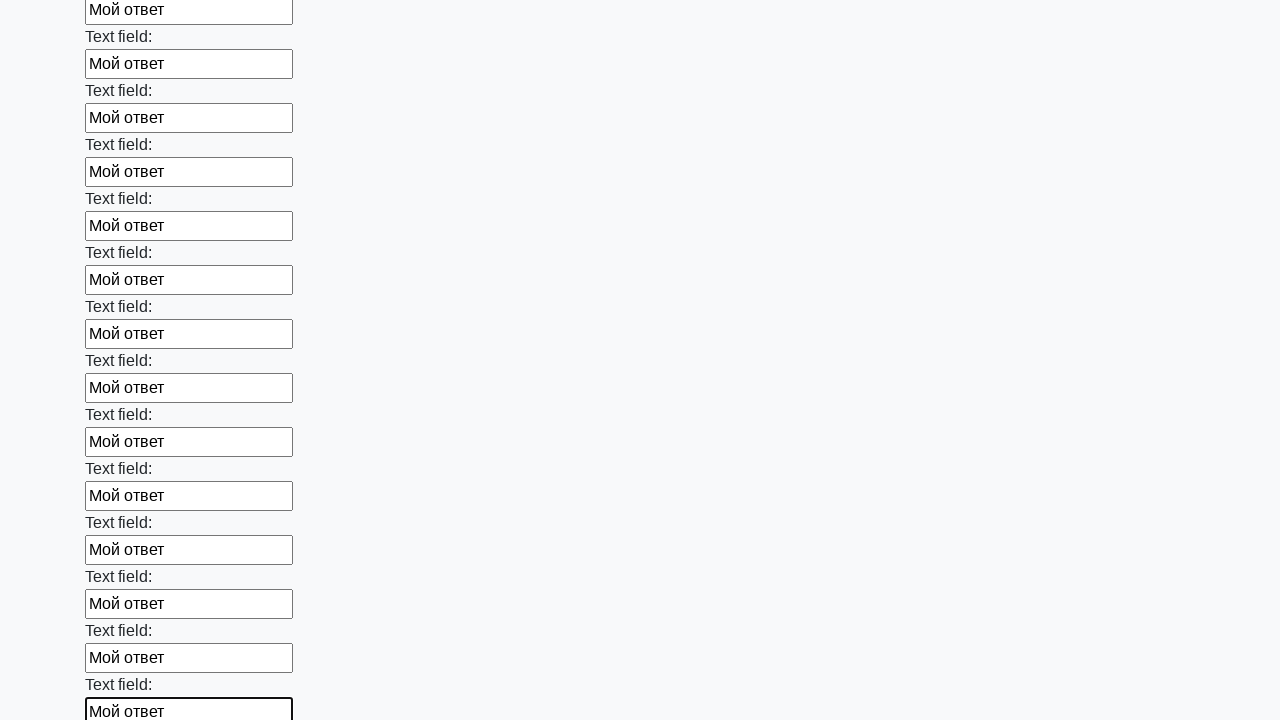

Filled a text input field with 'Мой ответ' on [type='text'] >> nth=56
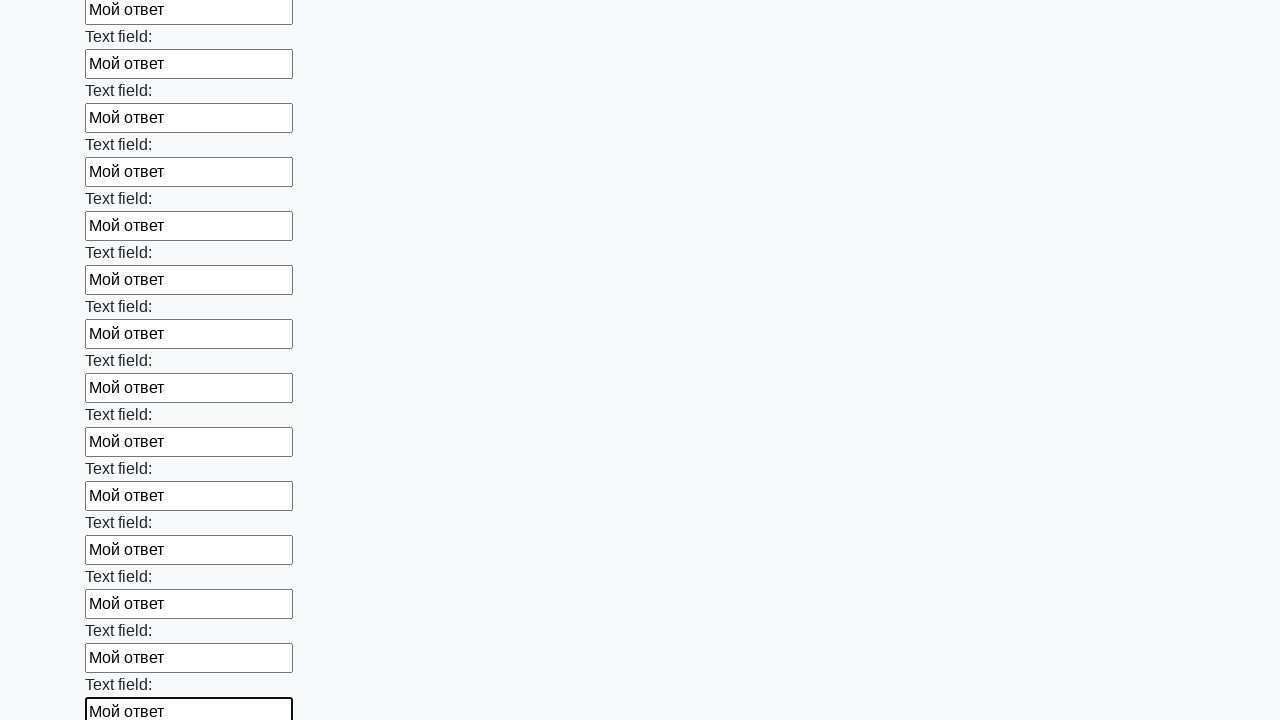

Filled a text input field with 'Мой ответ' on [type='text'] >> nth=57
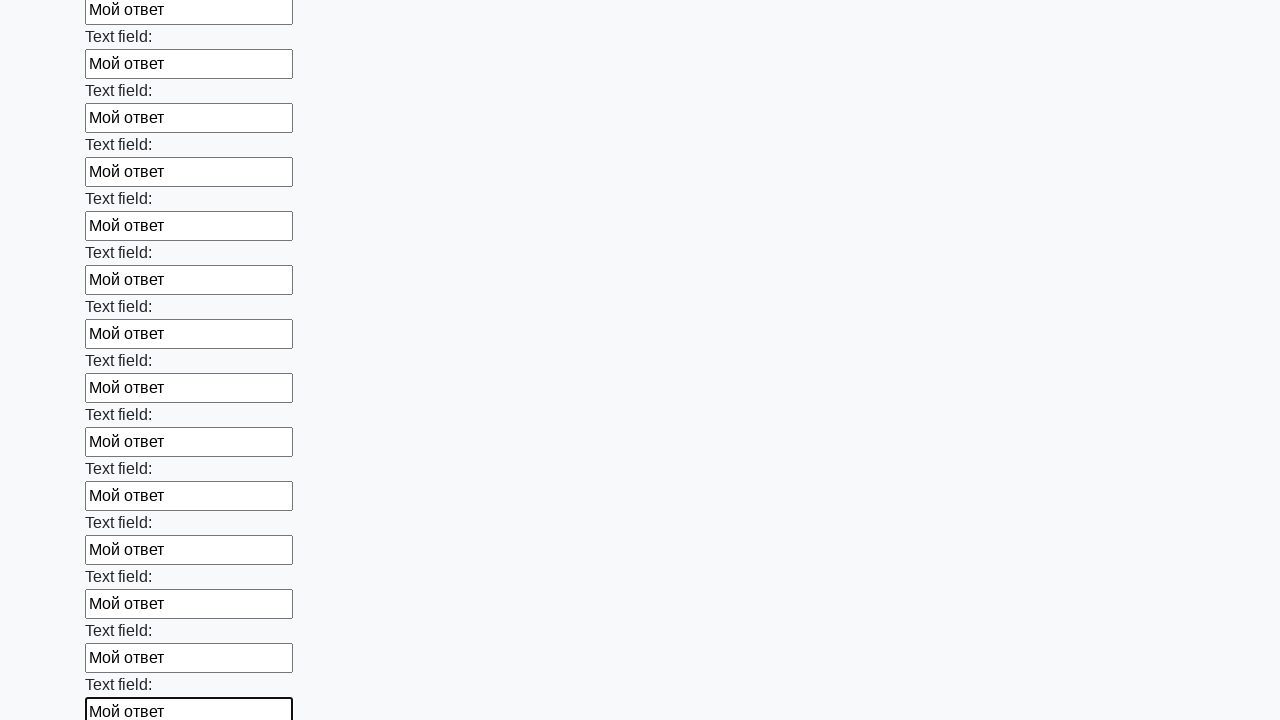

Filled a text input field with 'Мой ответ' on [type='text'] >> nth=58
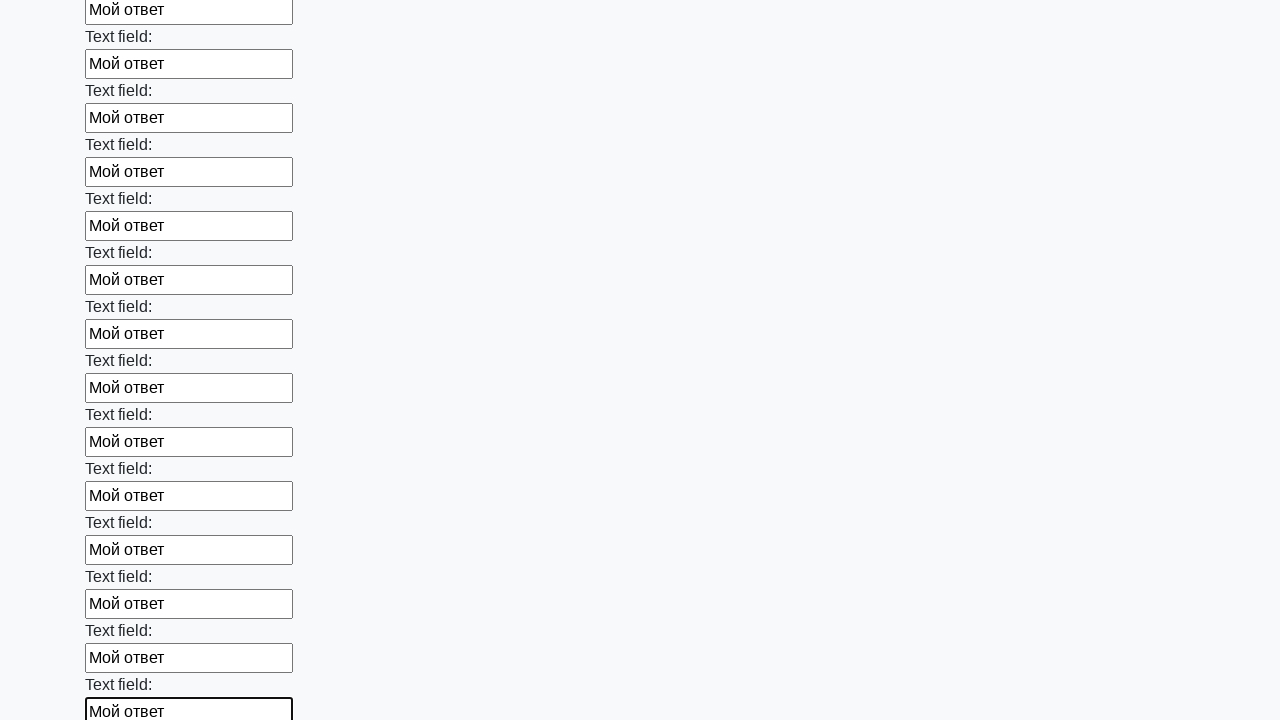

Filled a text input field with 'Мой ответ' on [type='text'] >> nth=59
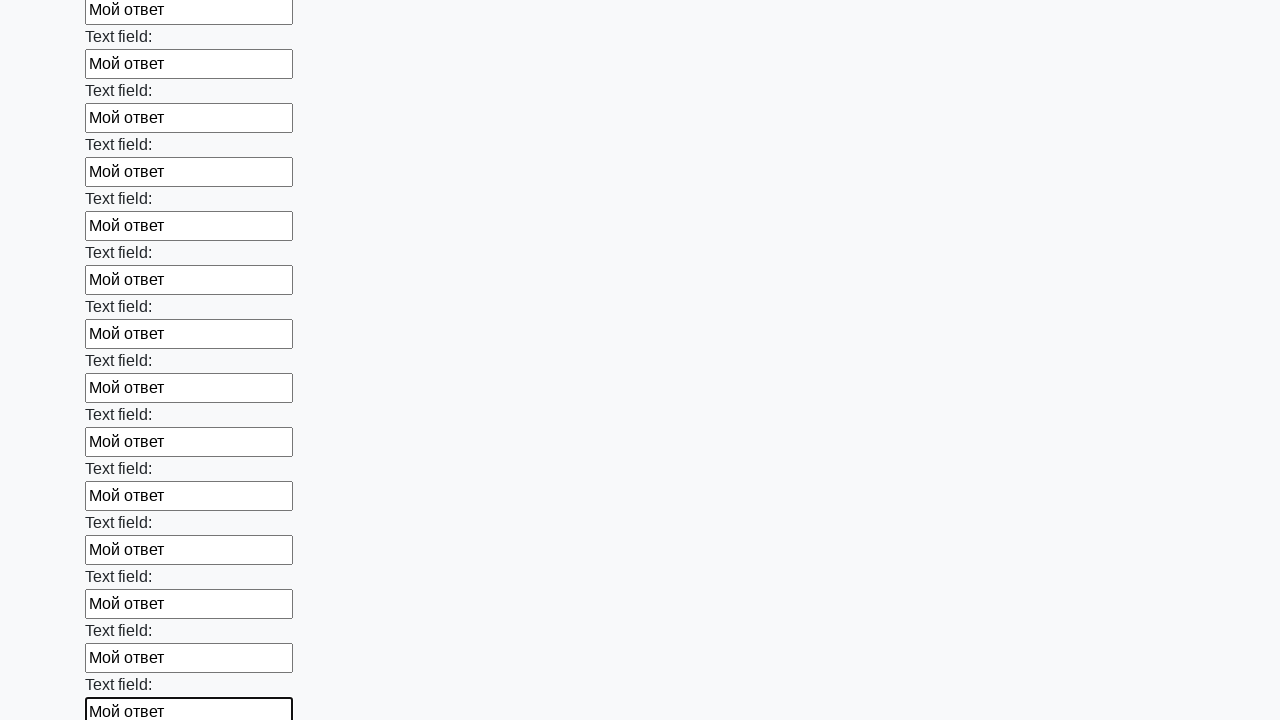

Filled a text input field with 'Мой ответ' on [type='text'] >> nth=60
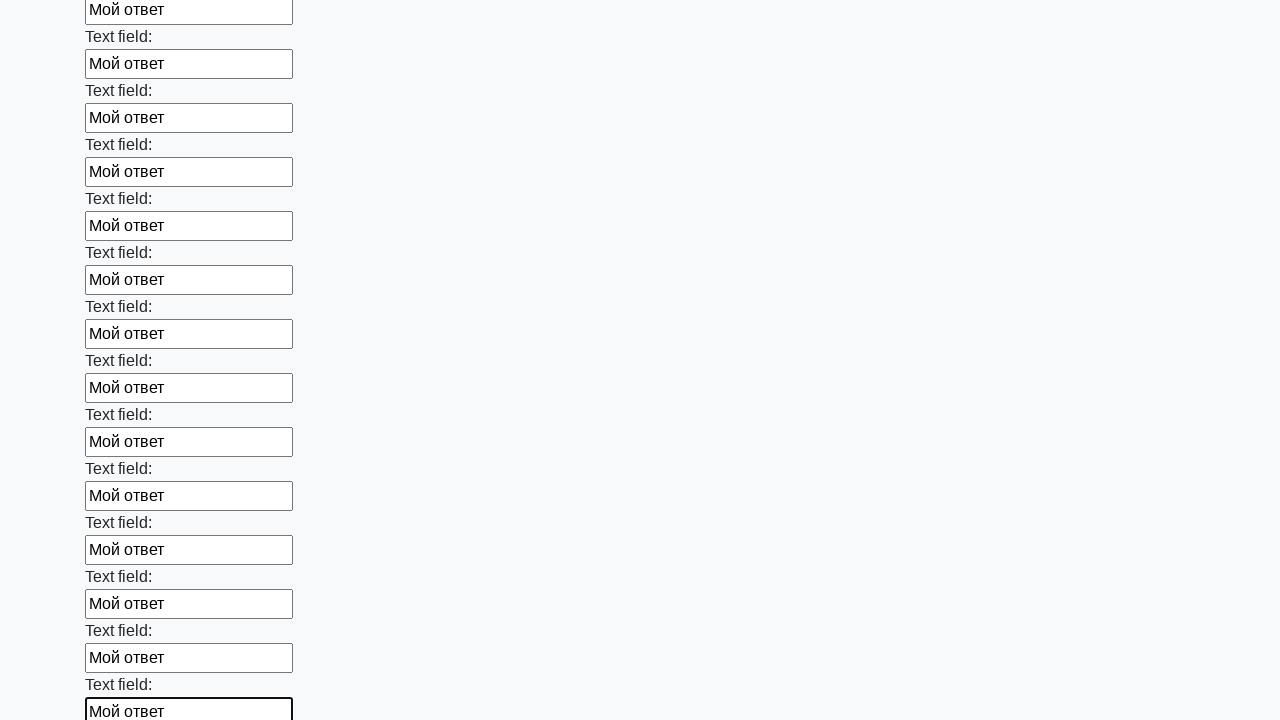

Filled a text input field with 'Мой ответ' on [type='text'] >> nth=61
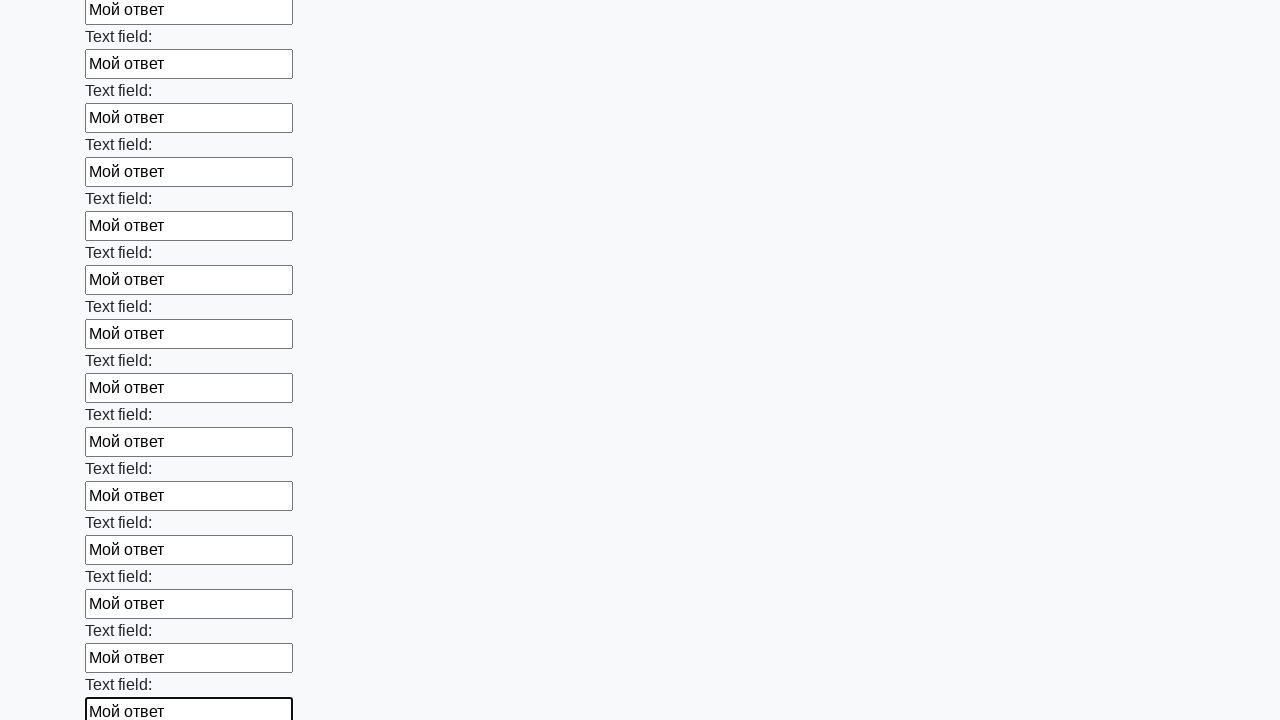

Filled a text input field with 'Мой ответ' on [type='text'] >> nth=62
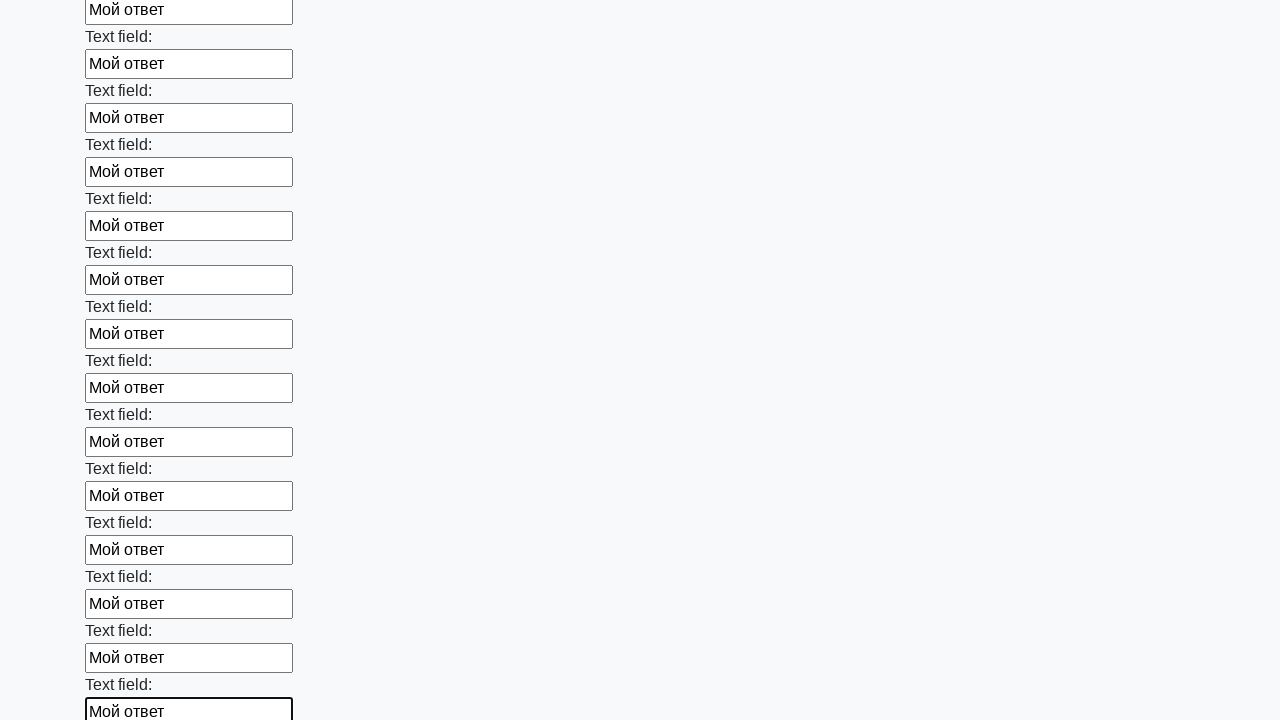

Filled a text input field with 'Мой ответ' on [type='text'] >> nth=63
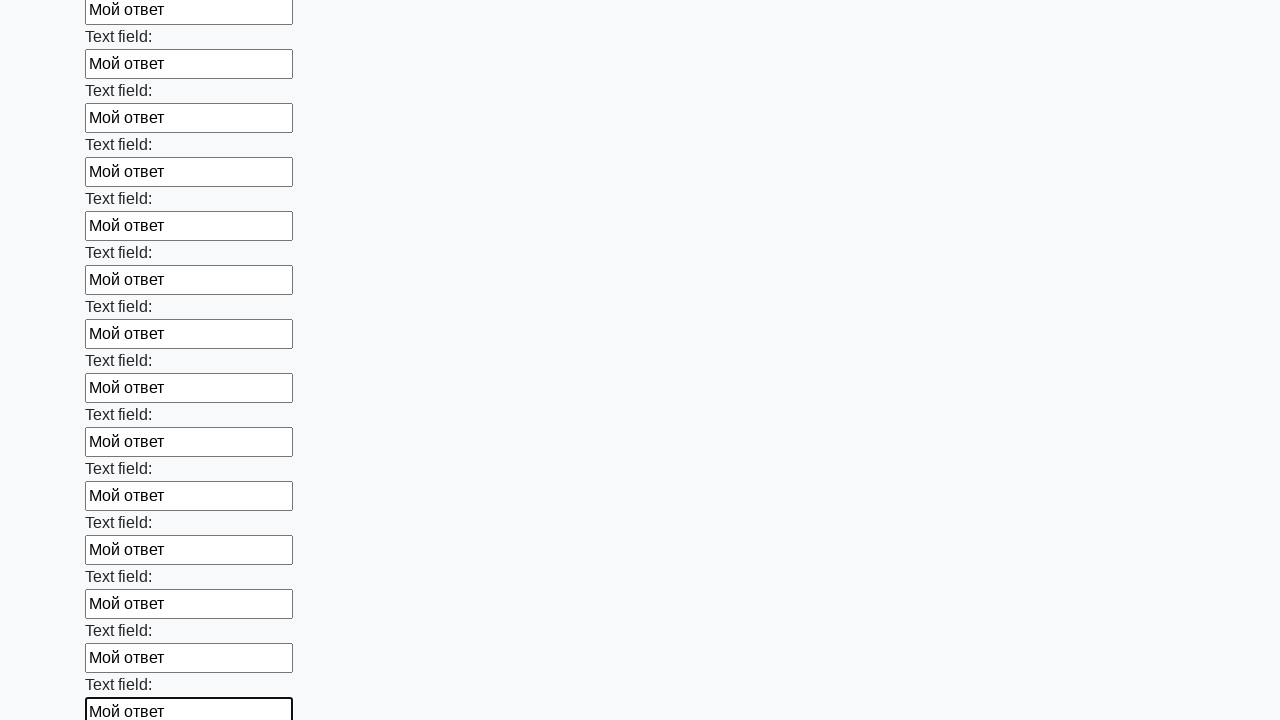

Filled a text input field with 'Мой ответ' on [type='text'] >> nth=64
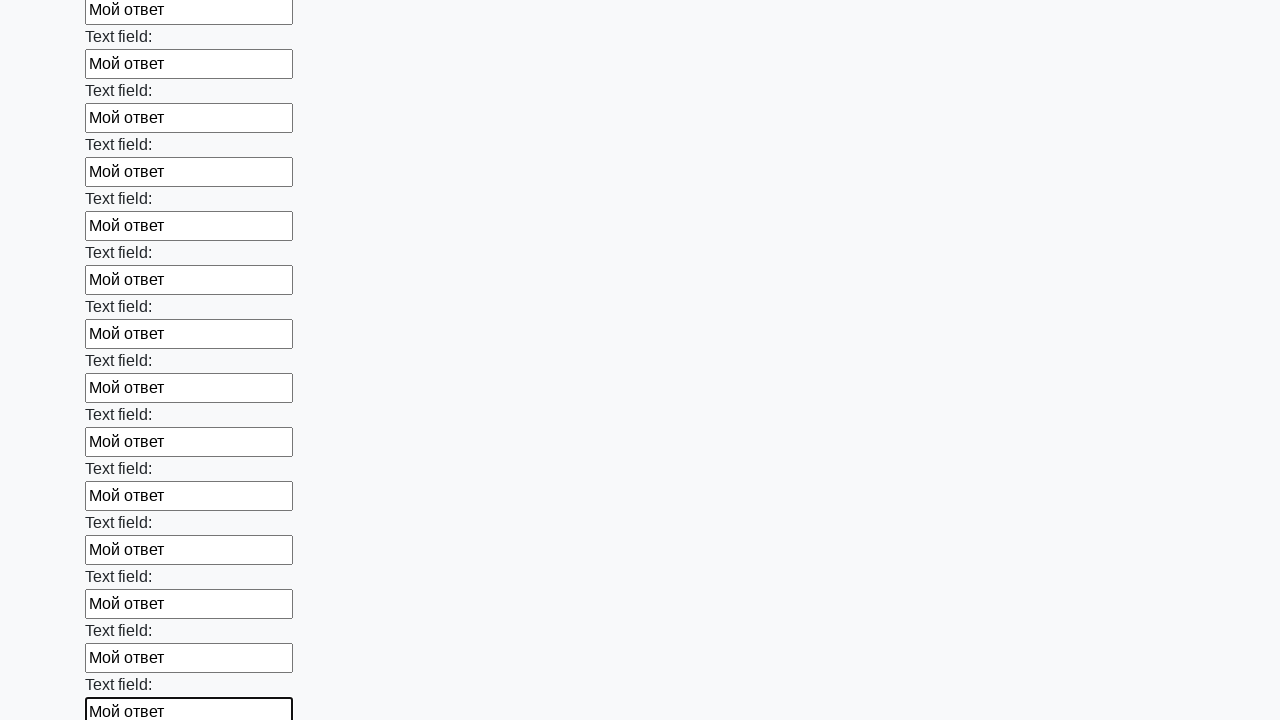

Filled a text input field with 'Мой ответ' on [type='text'] >> nth=65
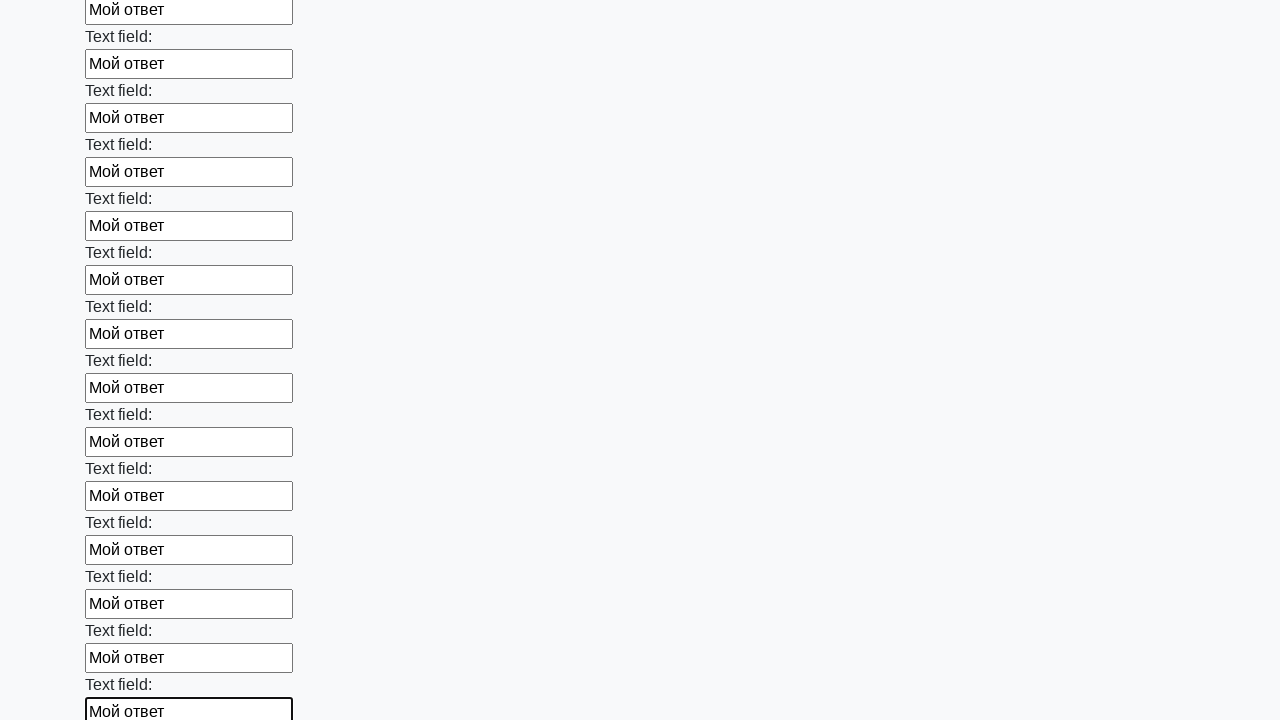

Filled a text input field with 'Мой ответ' on [type='text'] >> nth=66
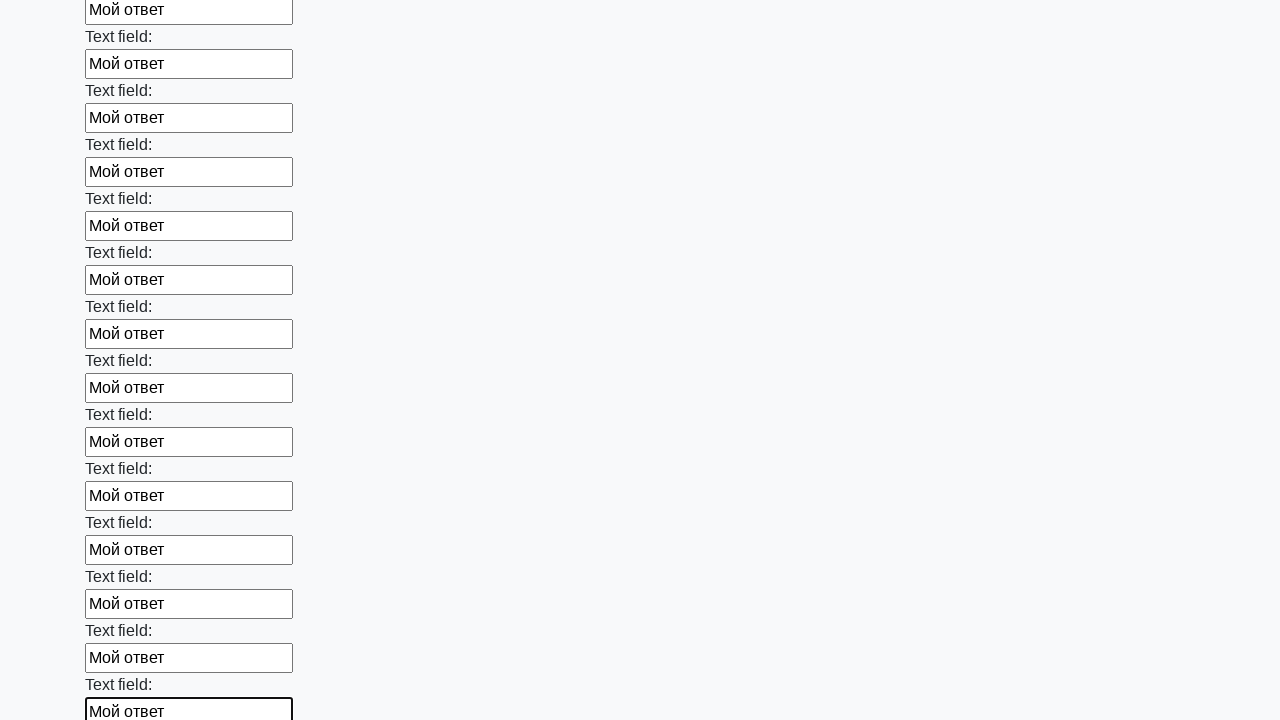

Filled a text input field with 'Мой ответ' on [type='text'] >> nth=67
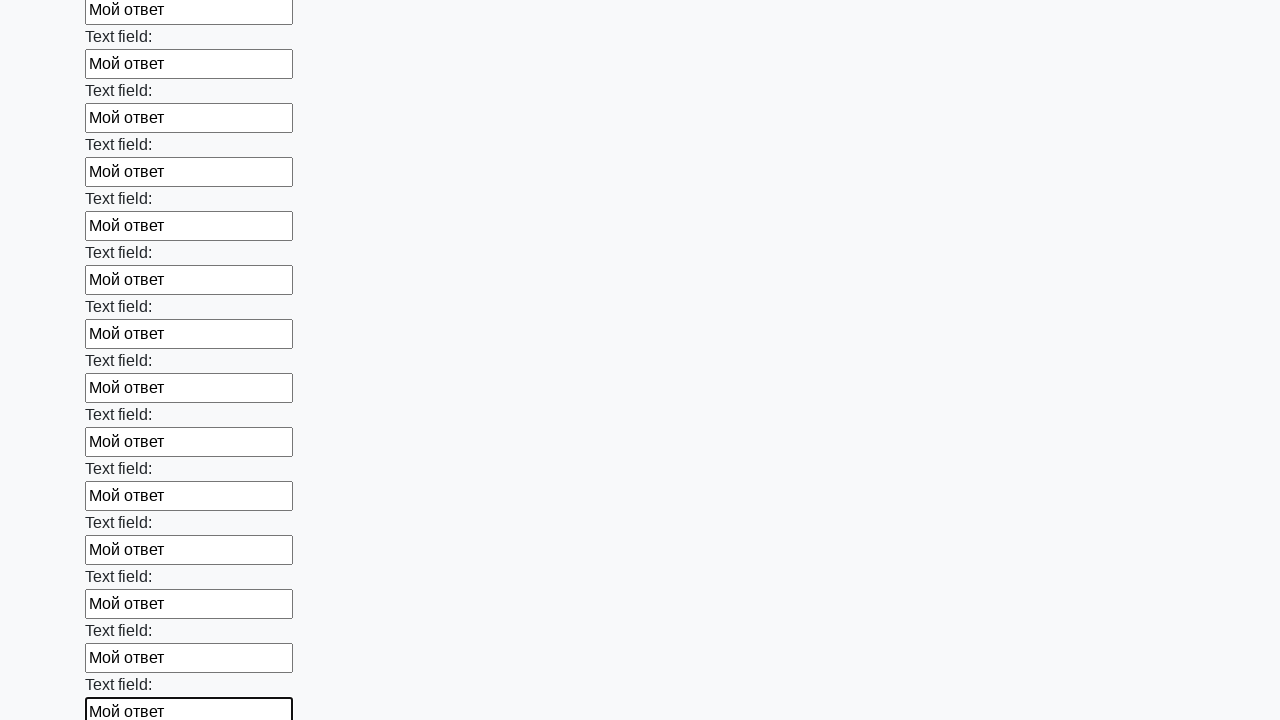

Filled a text input field with 'Мой ответ' on [type='text'] >> nth=68
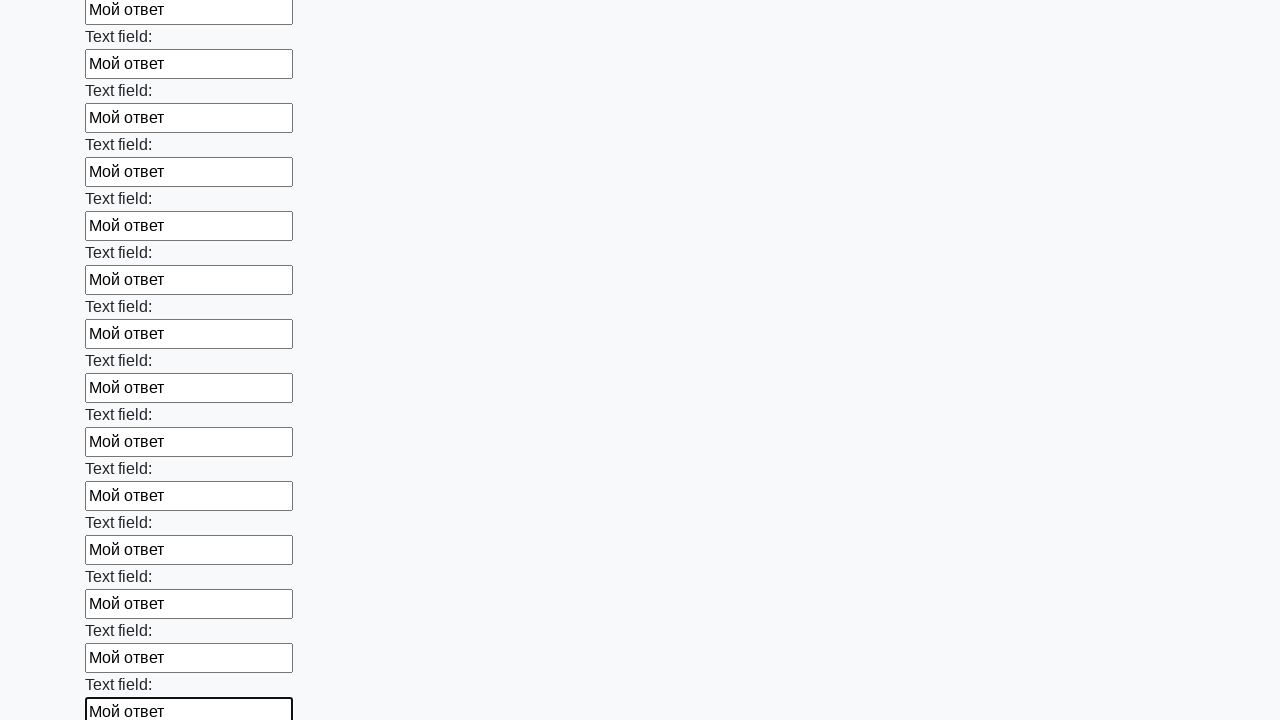

Filled a text input field with 'Мой ответ' on [type='text'] >> nth=69
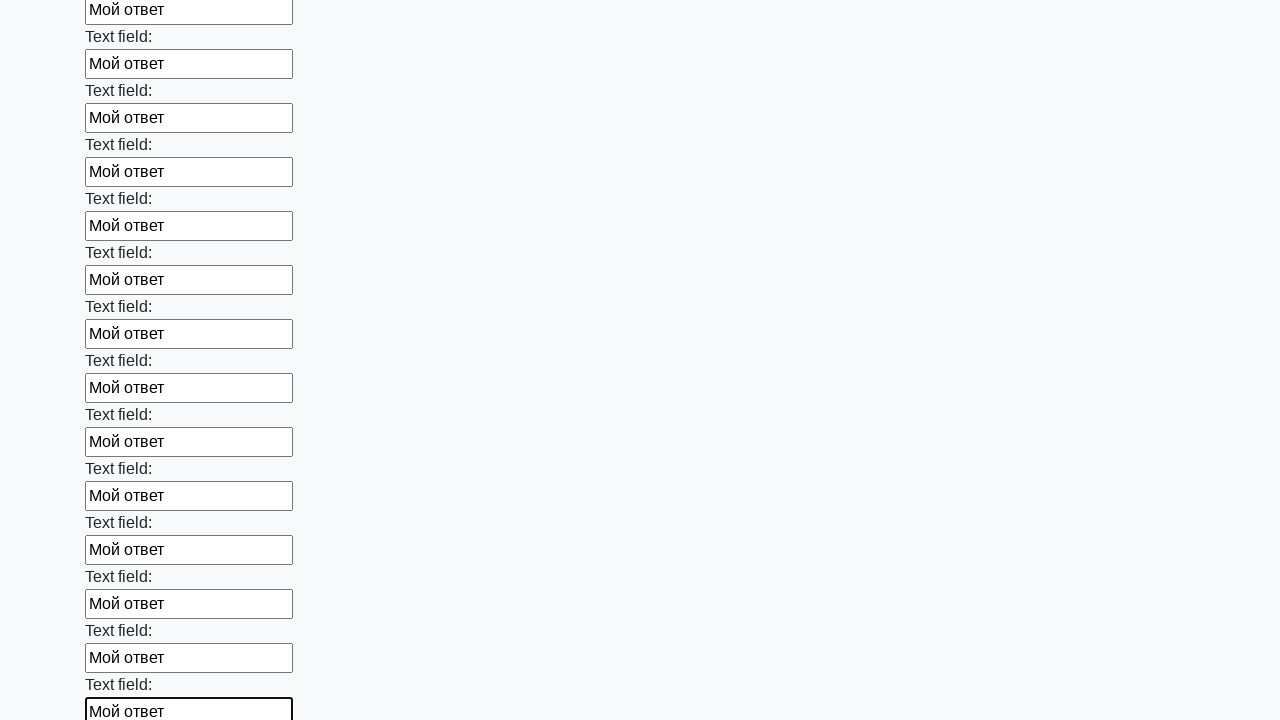

Filled a text input field with 'Мой ответ' on [type='text'] >> nth=70
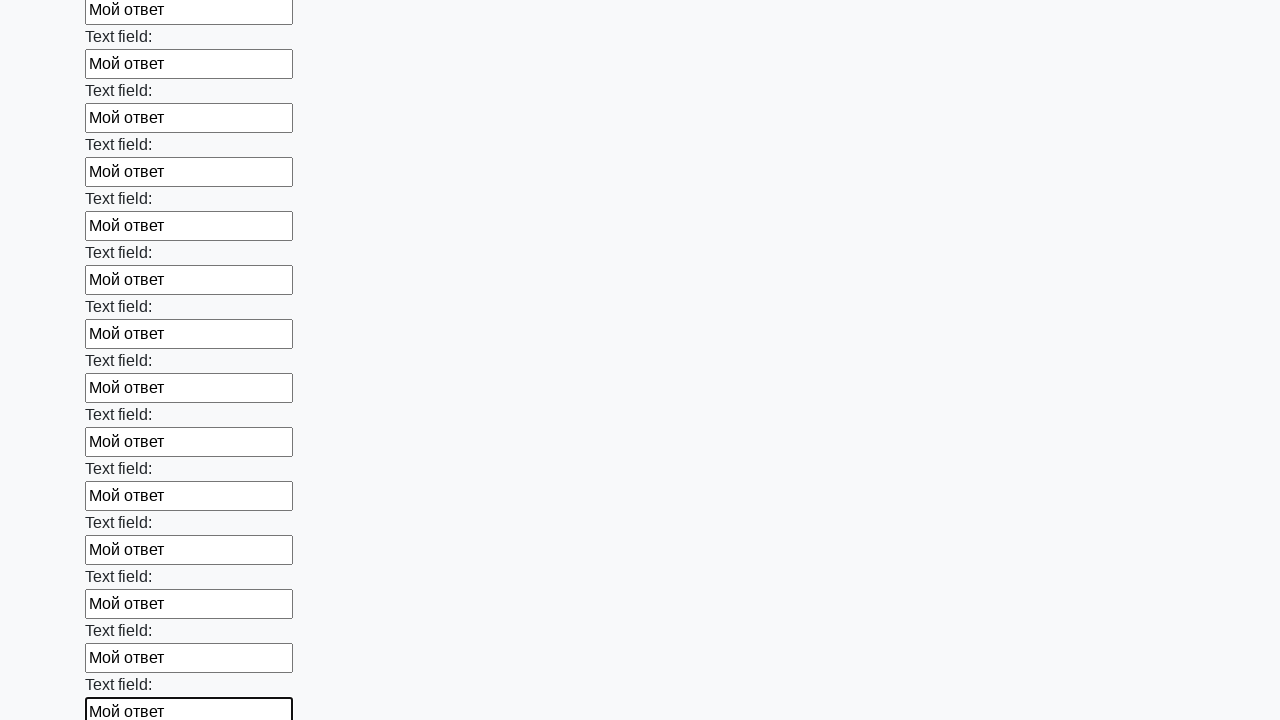

Filled a text input field with 'Мой ответ' on [type='text'] >> nth=71
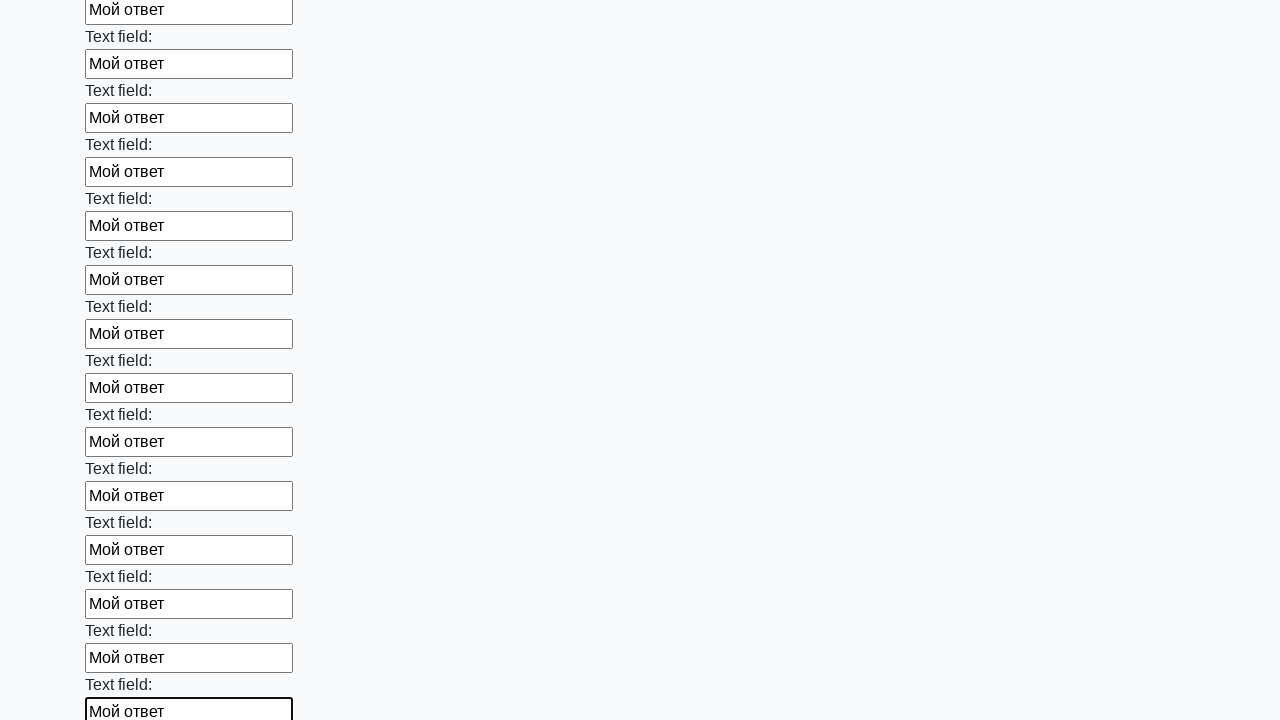

Filled a text input field with 'Мой ответ' on [type='text'] >> nth=72
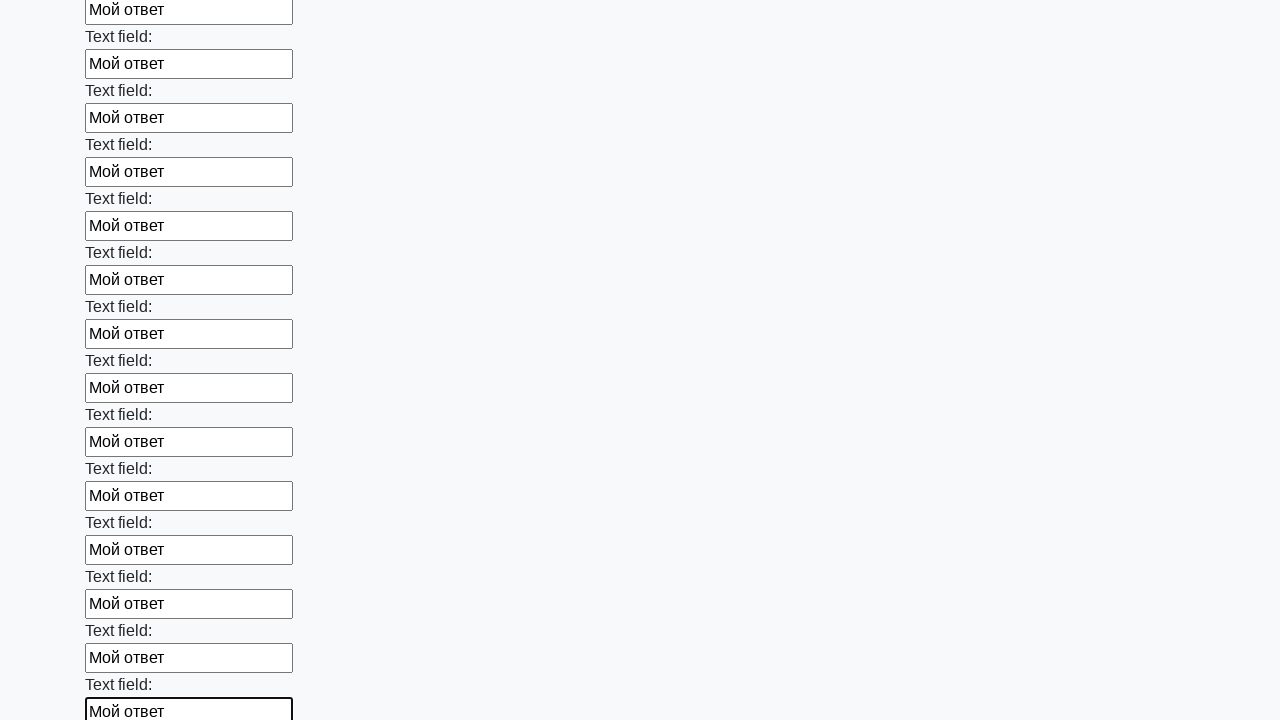

Filled a text input field with 'Мой ответ' on [type='text'] >> nth=73
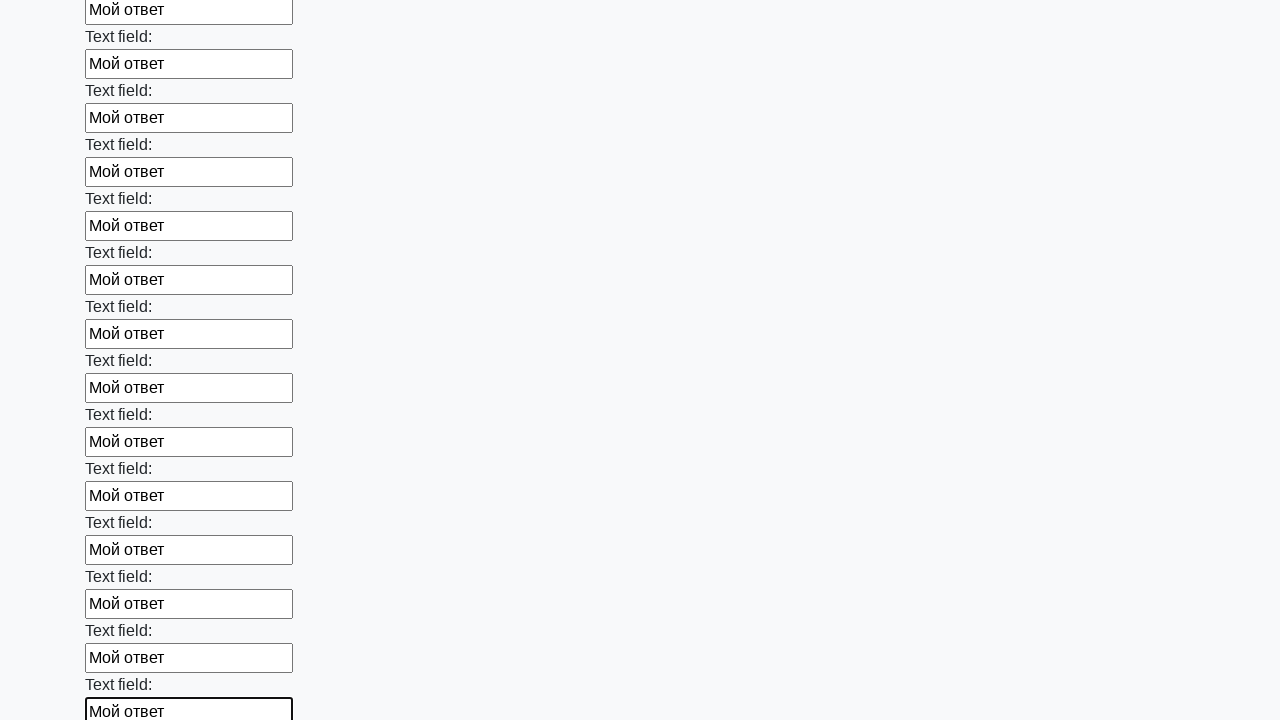

Filled a text input field with 'Мой ответ' on [type='text'] >> nth=74
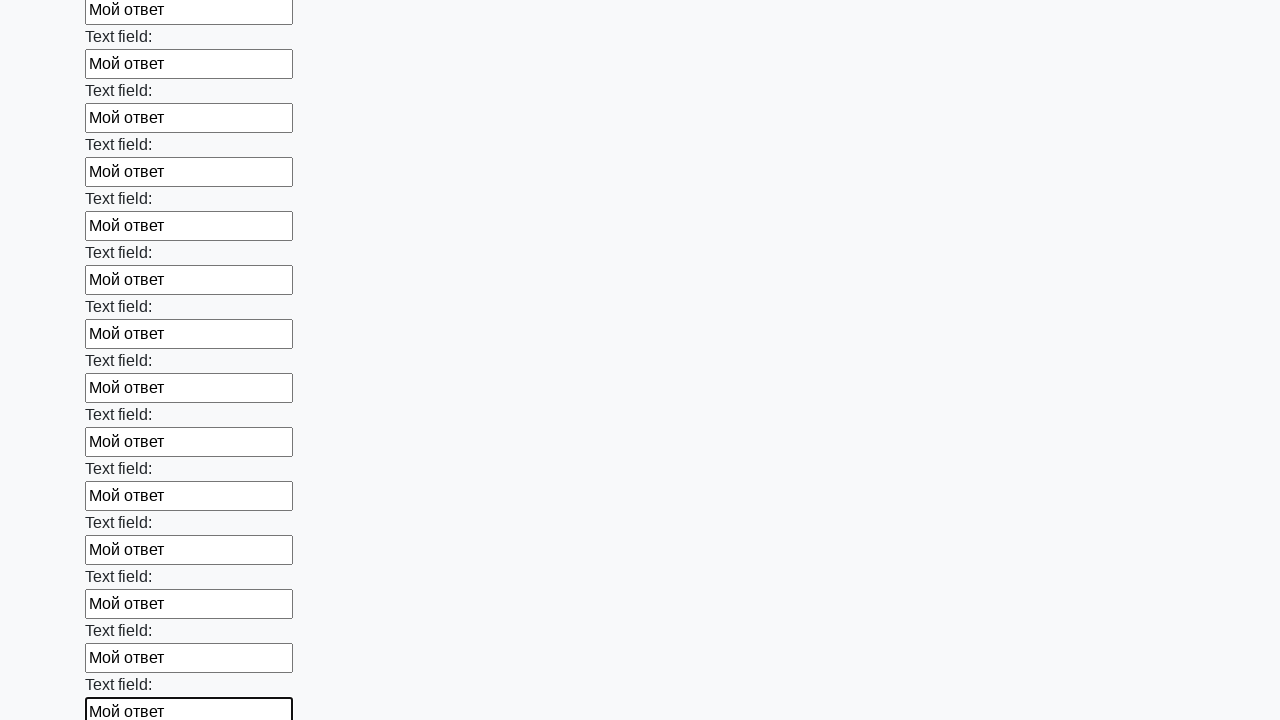

Filled a text input field with 'Мой ответ' on [type='text'] >> nth=75
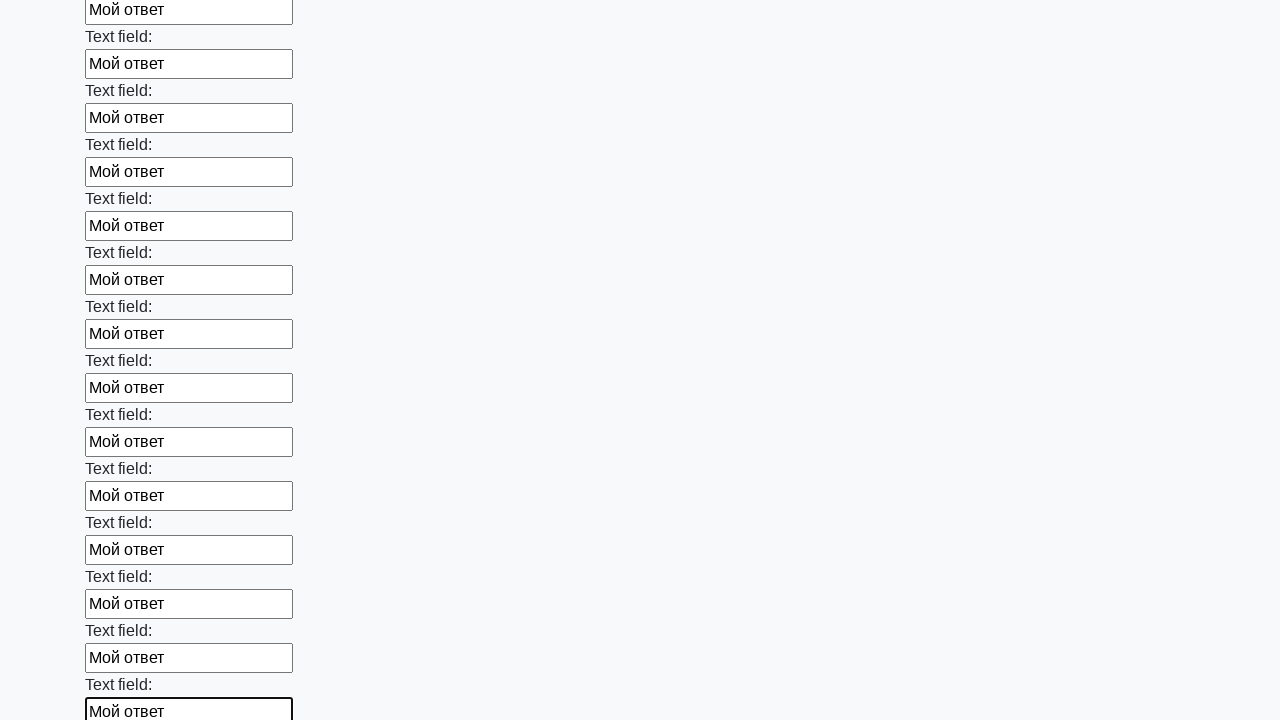

Filled a text input field with 'Мой ответ' on [type='text'] >> nth=76
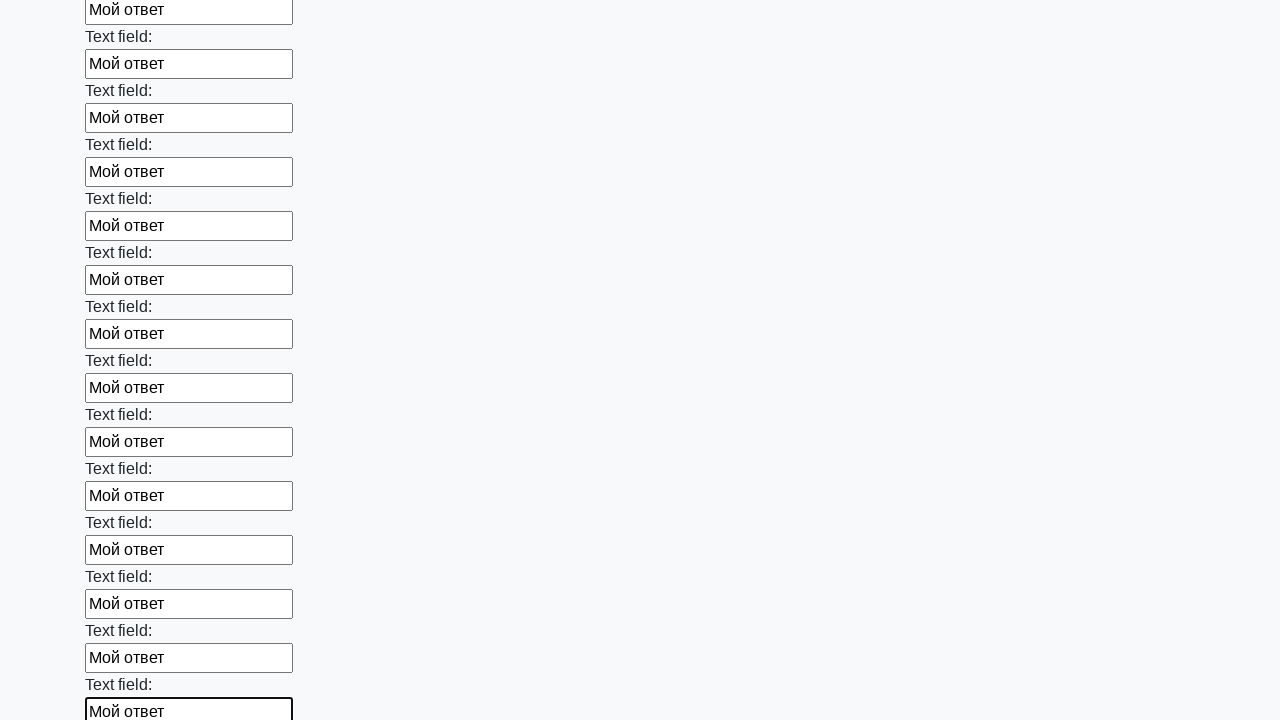

Filled a text input field with 'Мой ответ' on [type='text'] >> nth=77
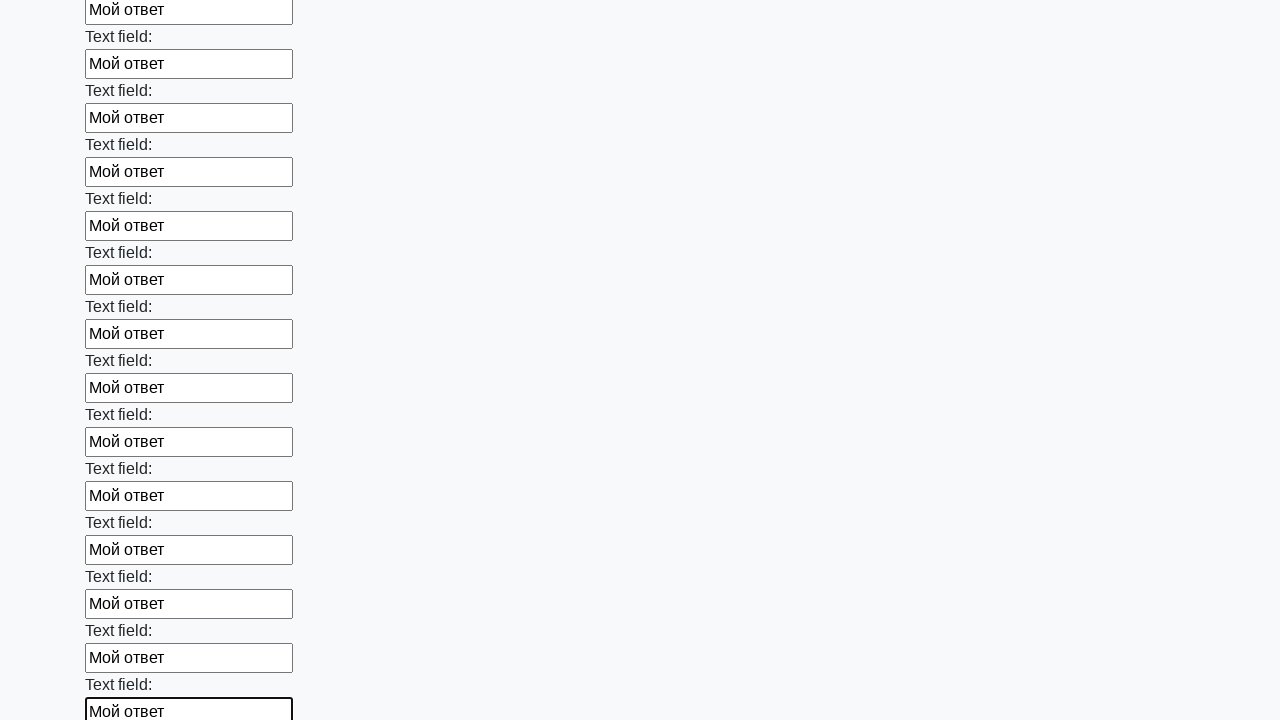

Filled a text input field with 'Мой ответ' on [type='text'] >> nth=78
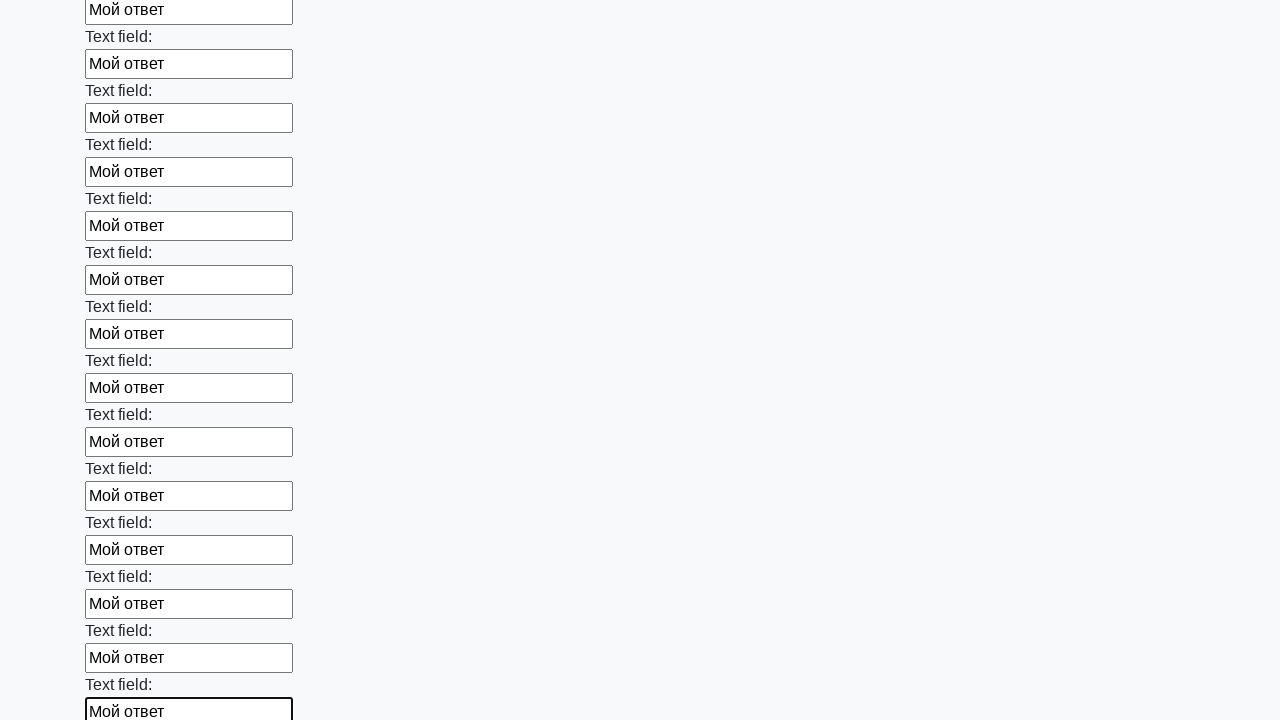

Filled a text input field with 'Мой ответ' on [type='text'] >> nth=79
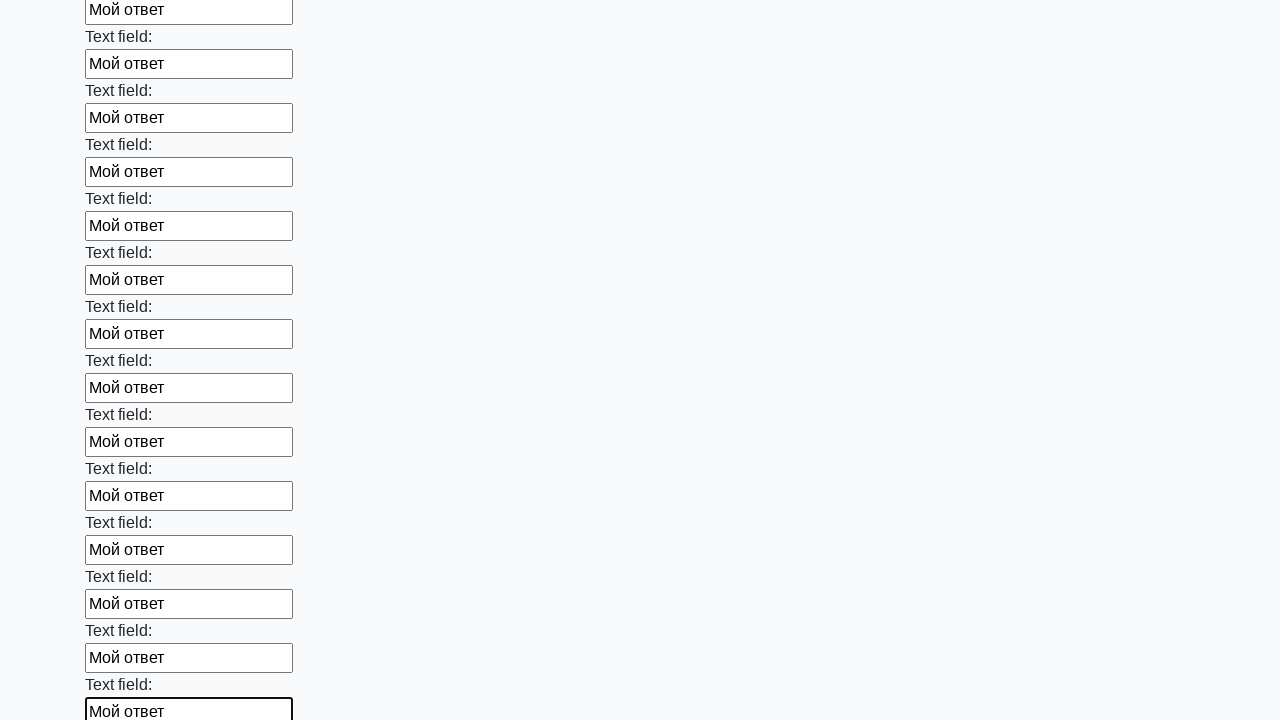

Filled a text input field with 'Мой ответ' on [type='text'] >> nth=80
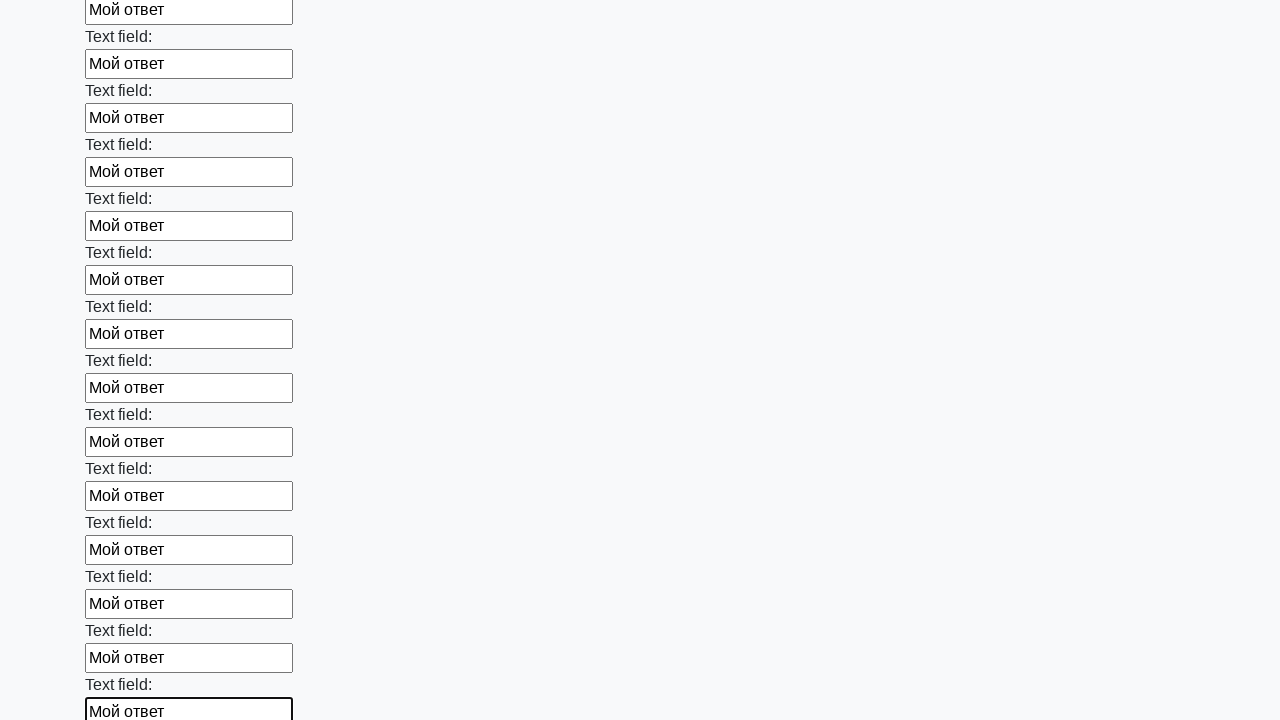

Filled a text input field with 'Мой ответ' on [type='text'] >> nth=81
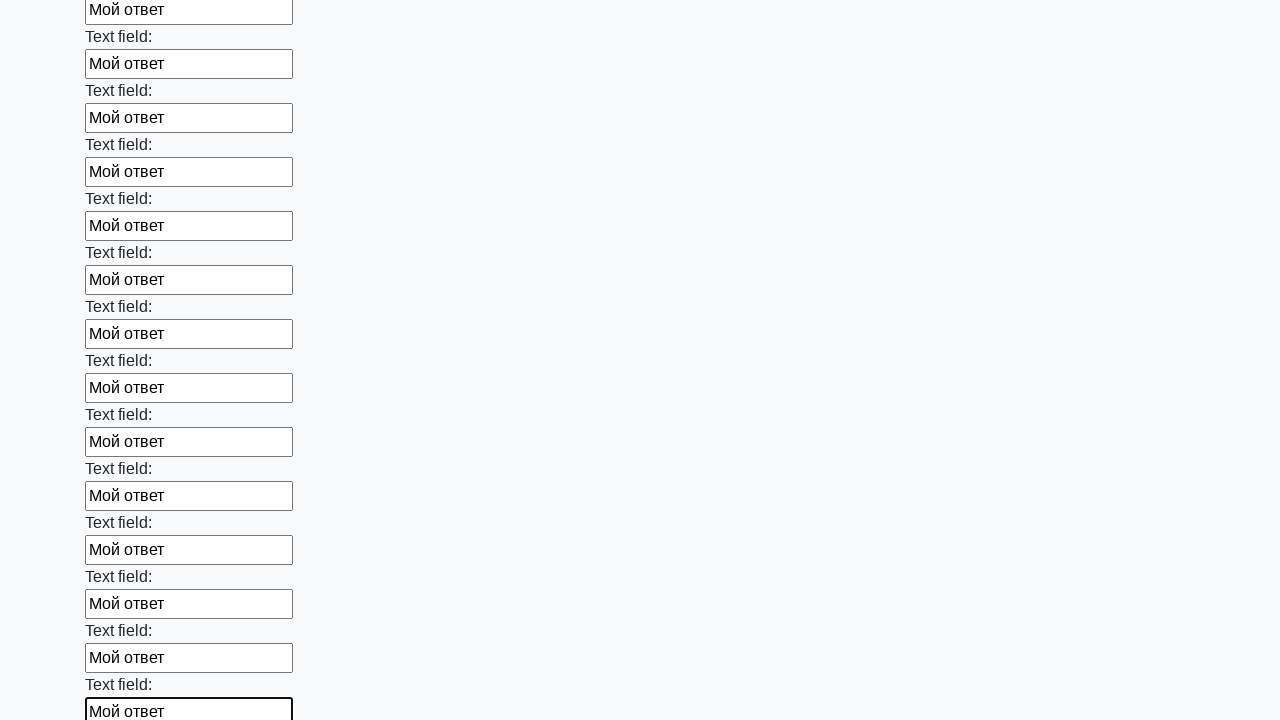

Filled a text input field with 'Мой ответ' on [type='text'] >> nth=82
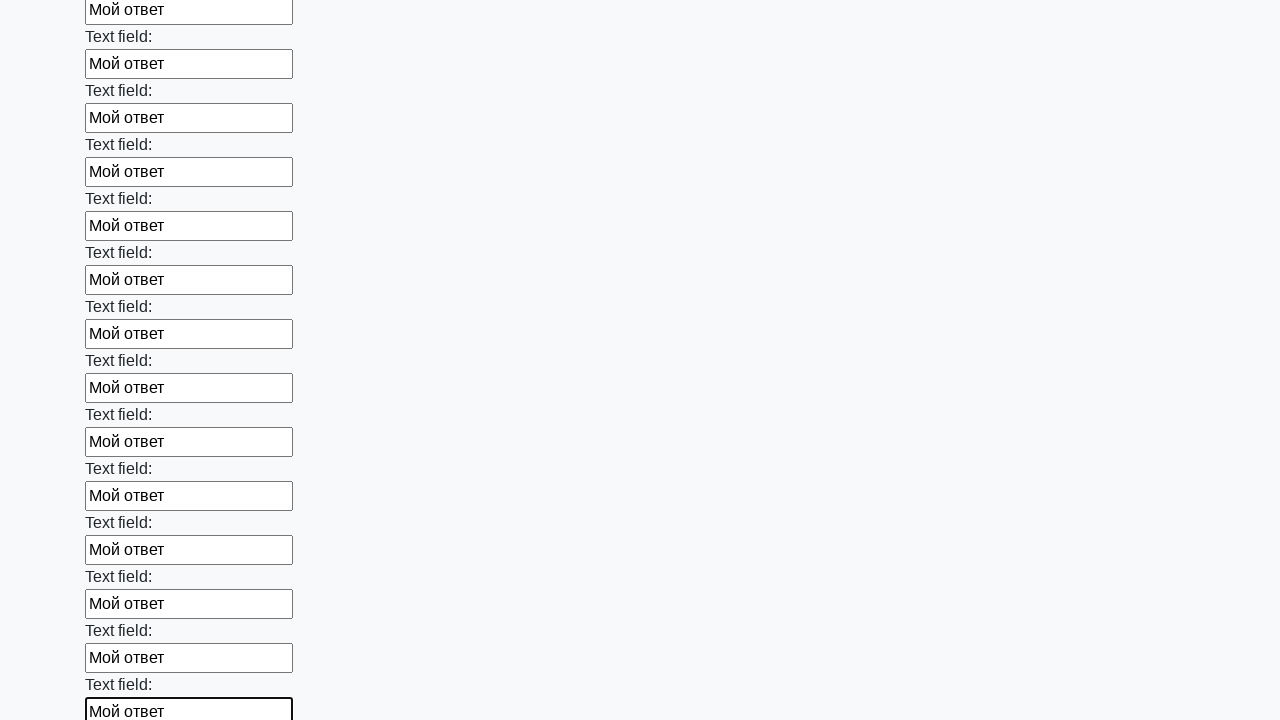

Filled a text input field with 'Мой ответ' on [type='text'] >> nth=83
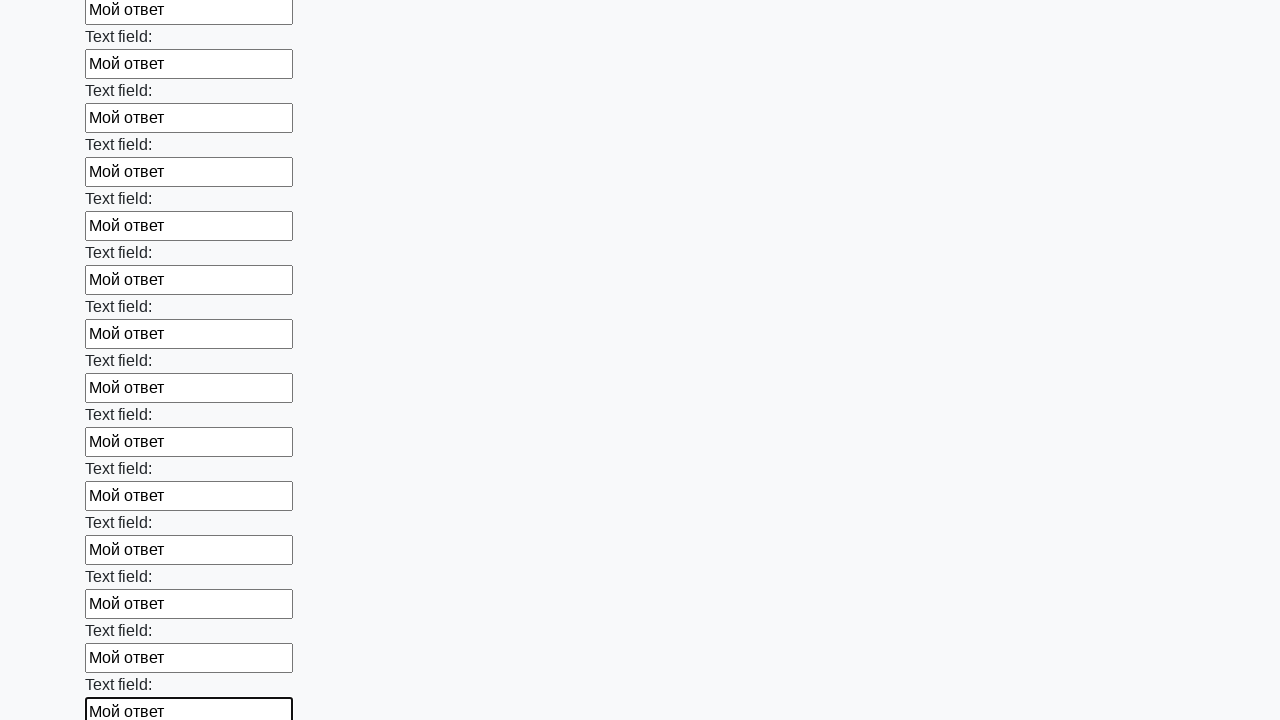

Filled a text input field with 'Мой ответ' on [type='text'] >> nth=84
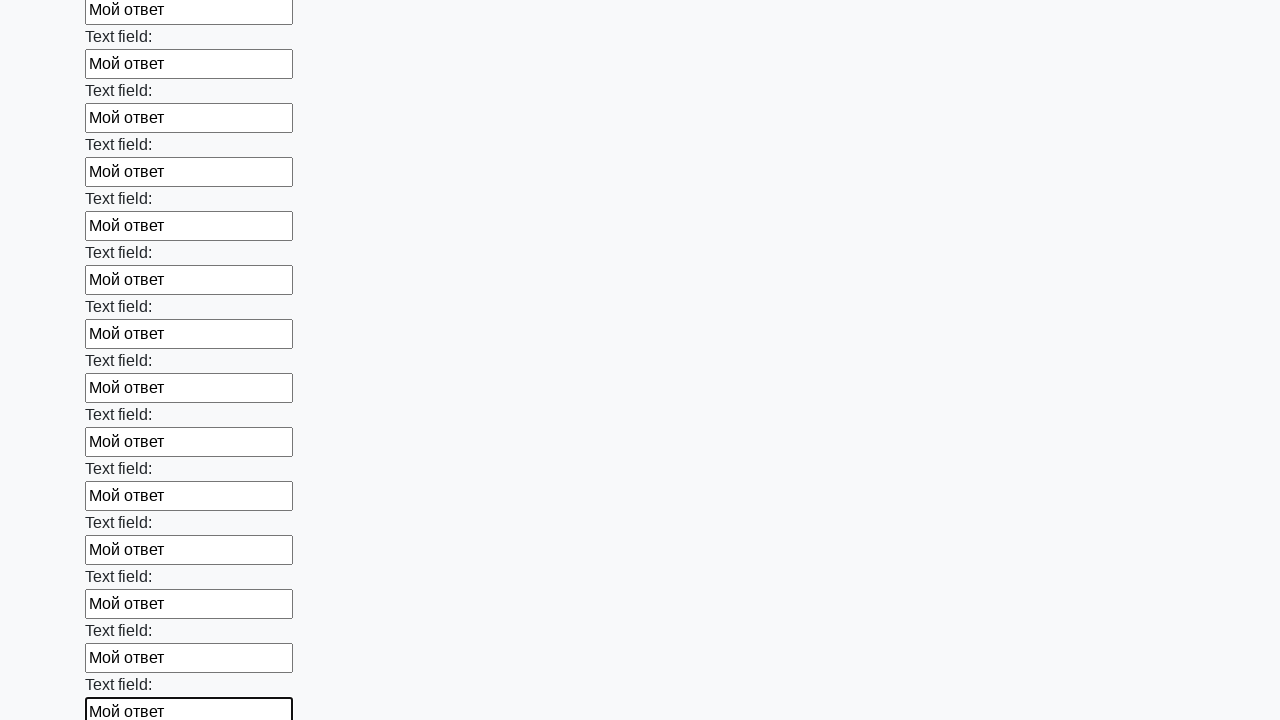

Filled a text input field with 'Мой ответ' on [type='text'] >> nth=85
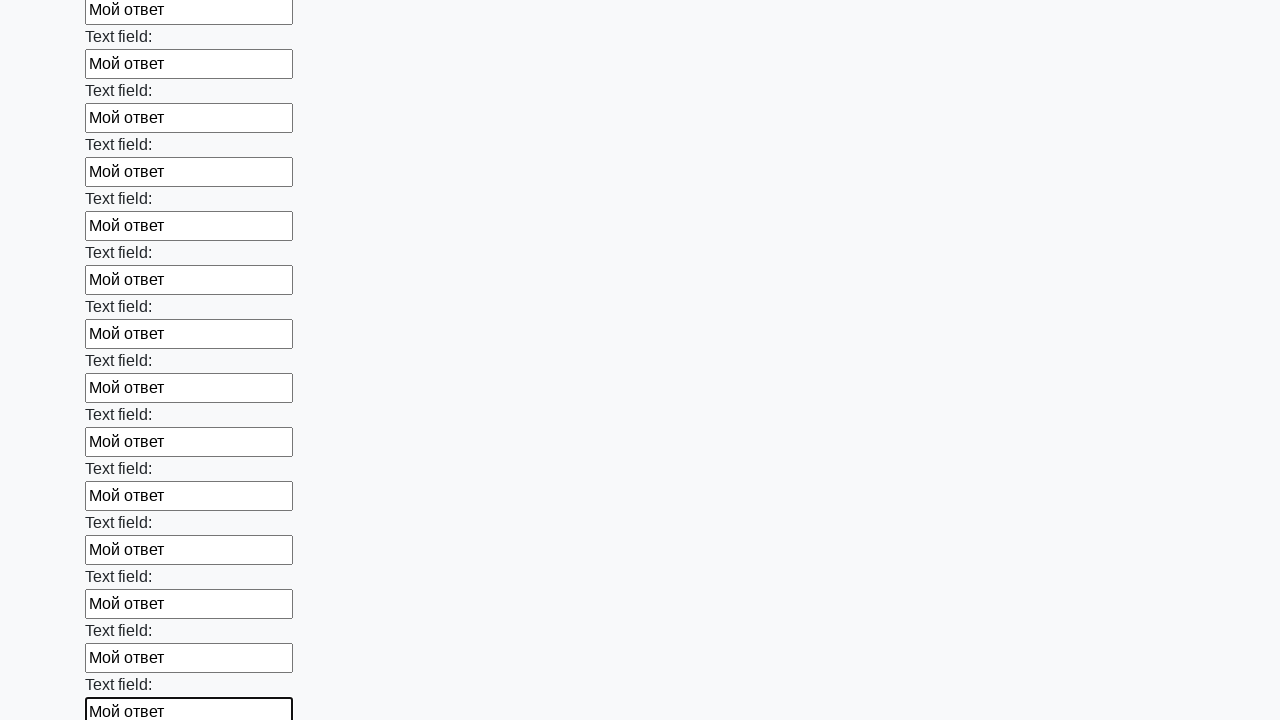

Filled a text input field with 'Мой ответ' on [type='text'] >> nth=86
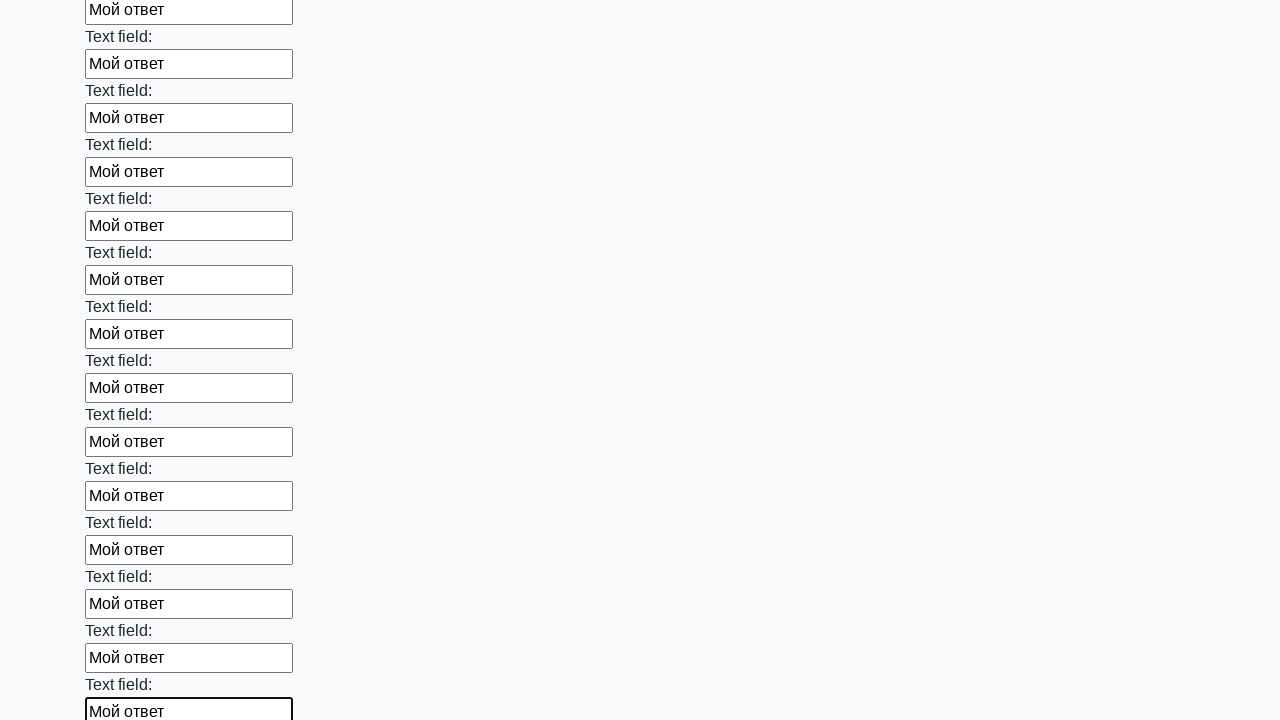

Filled a text input field with 'Мой ответ' on [type='text'] >> nth=87
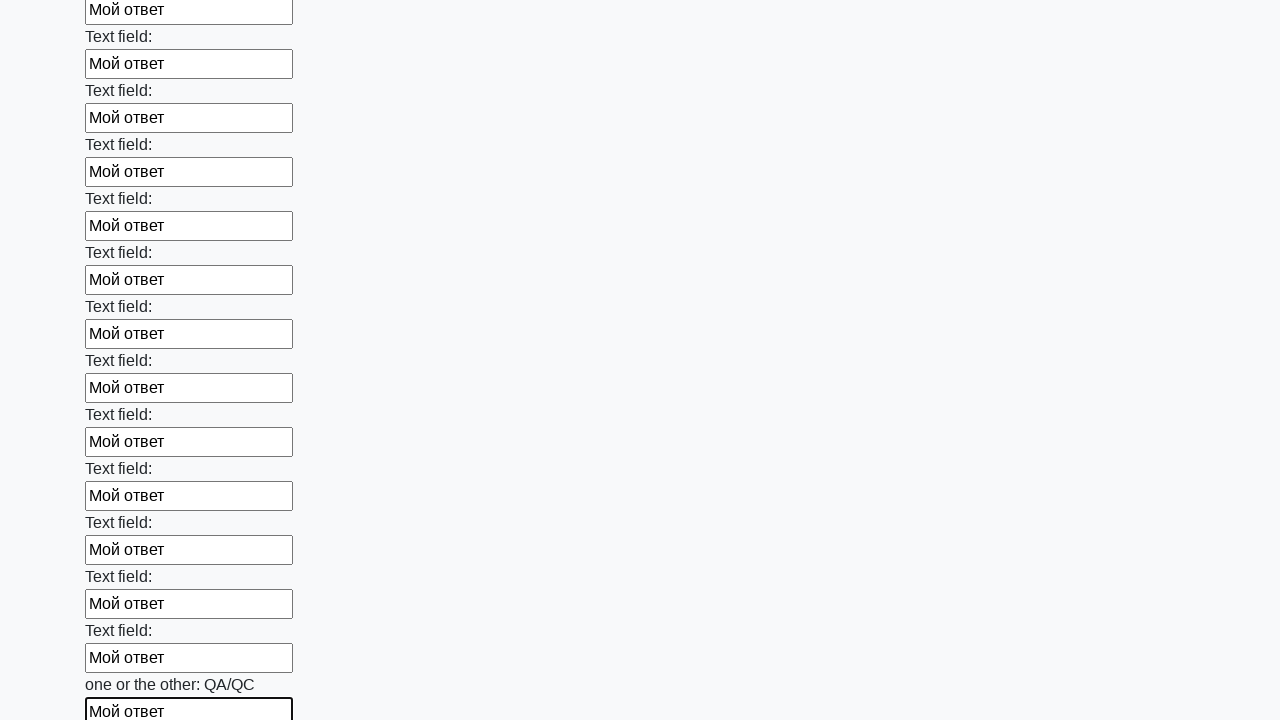

Filled a text input field with 'Мой ответ' on [type='text'] >> nth=88
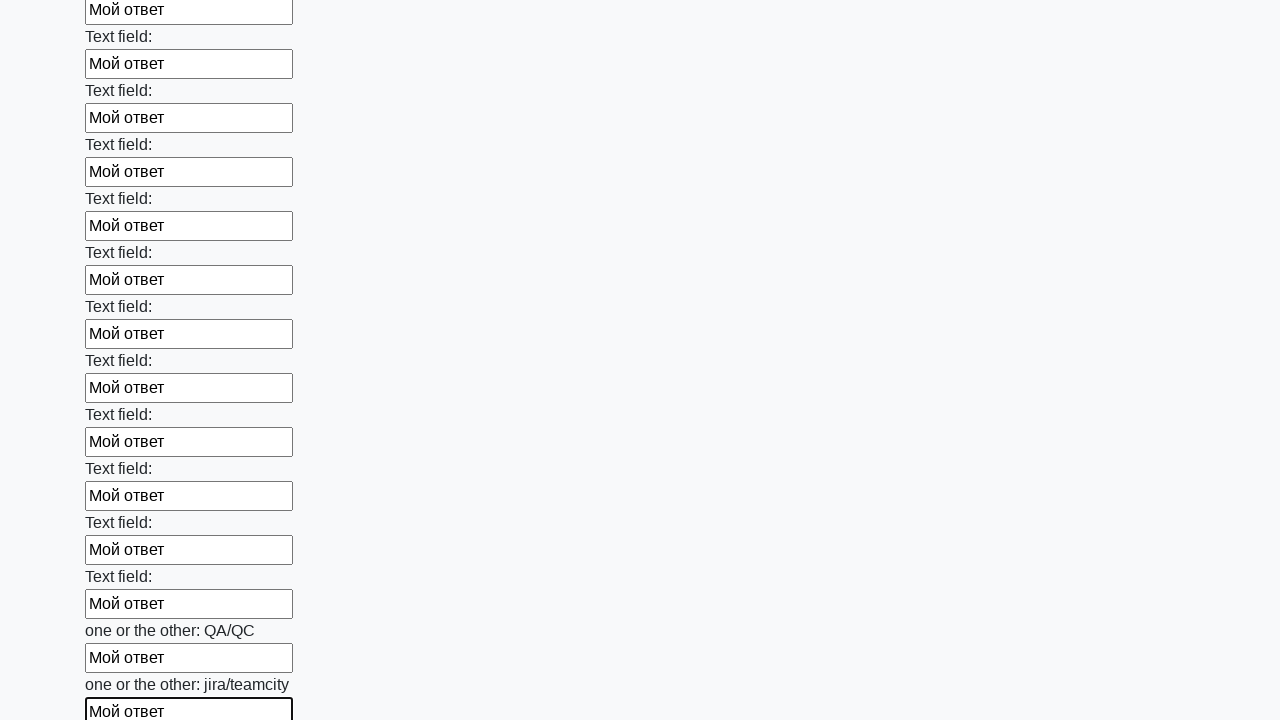

Filled a text input field with 'Мой ответ' on [type='text'] >> nth=89
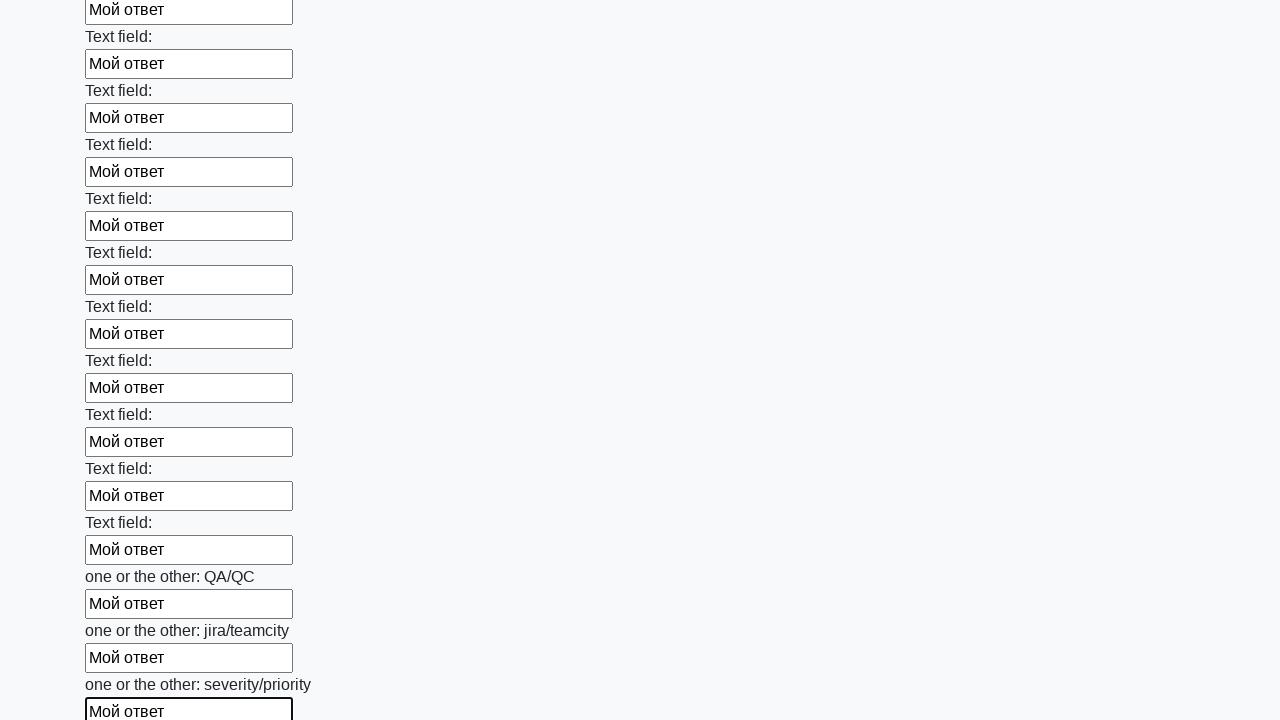

Filled a text input field with 'Мой ответ' on [type='text'] >> nth=90
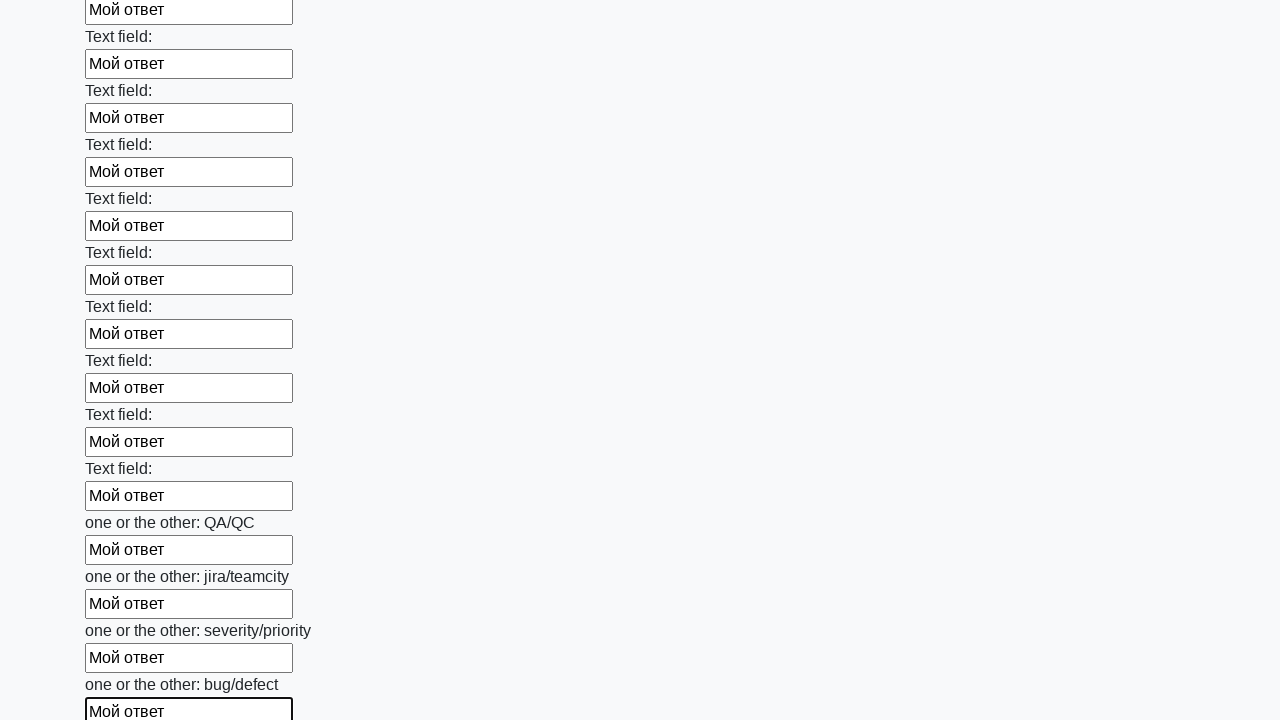

Filled a text input field with 'Мой ответ' on [type='text'] >> nth=91
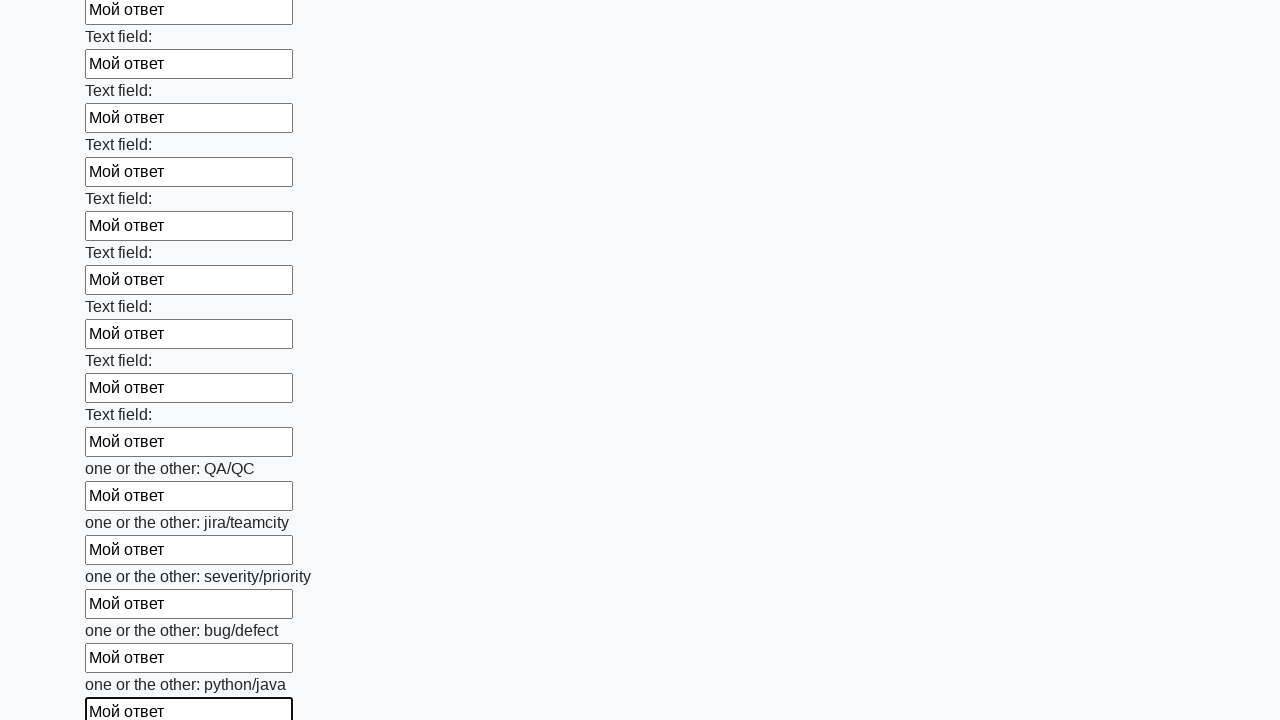

Filled a text input field with 'Мой ответ' on [type='text'] >> nth=92
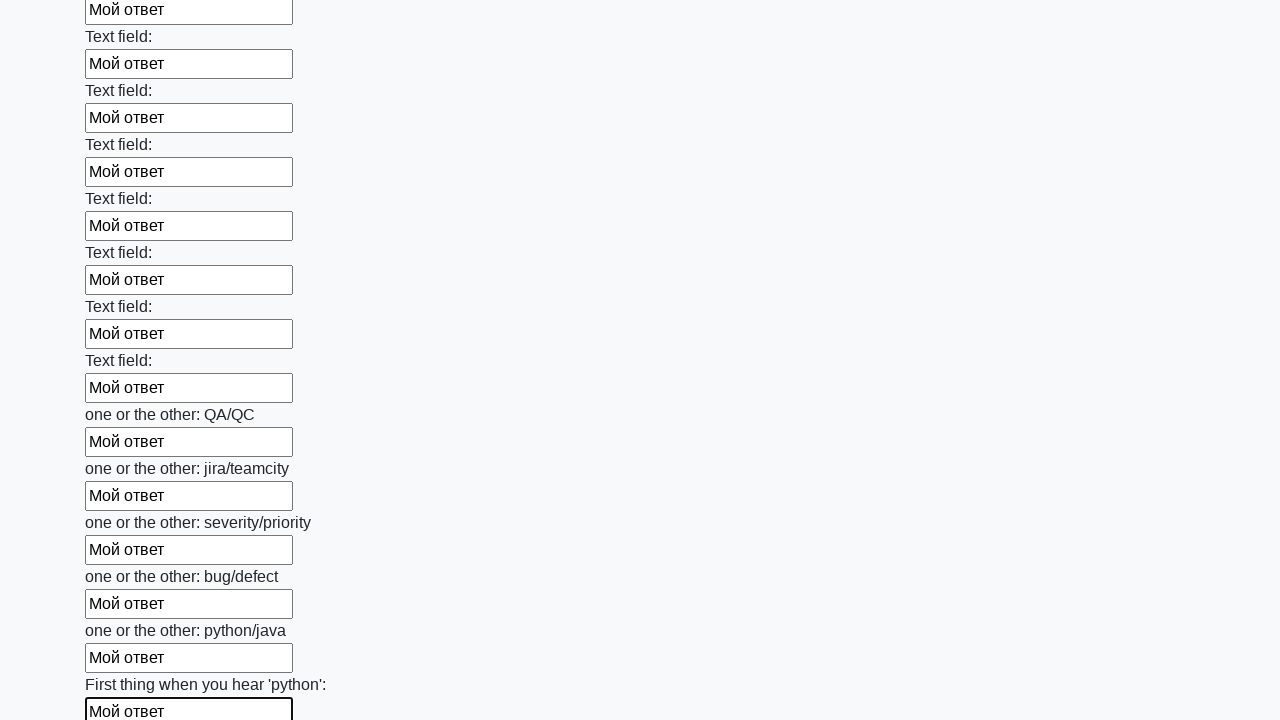

Filled a text input field with 'Мой ответ' on [type='text'] >> nth=93
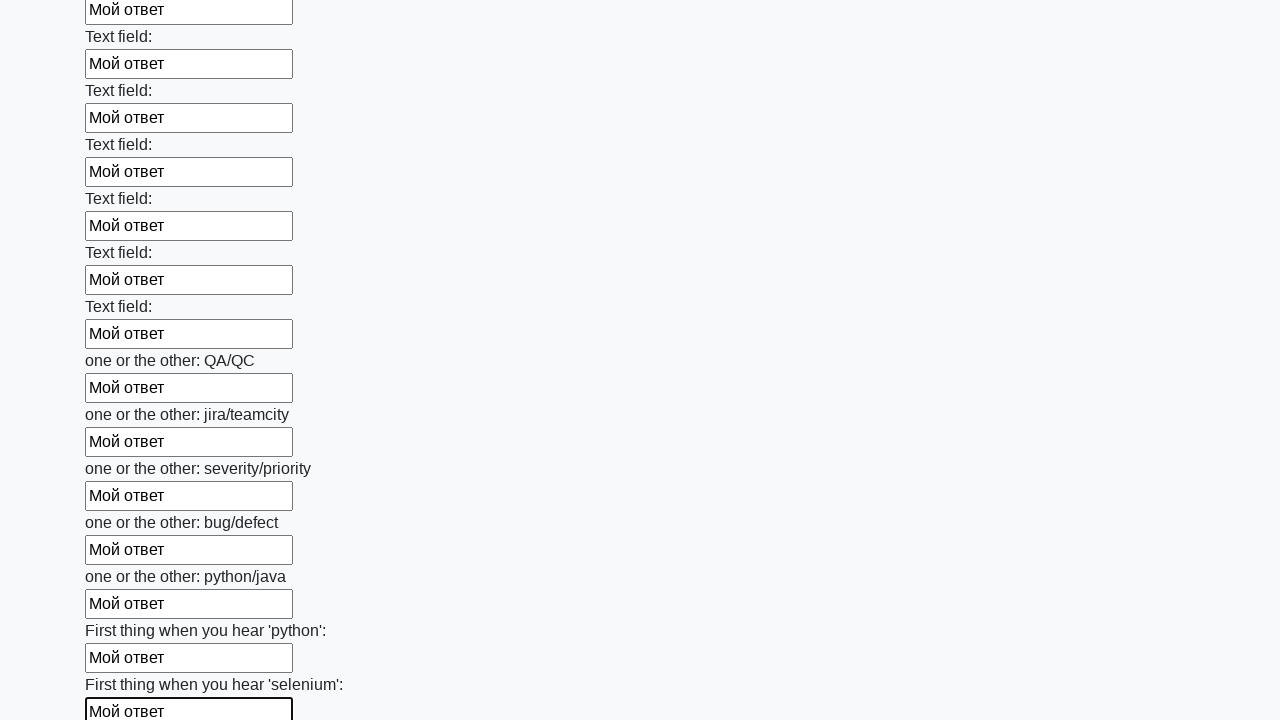

Filled a text input field with 'Мой ответ' on [type='text'] >> nth=94
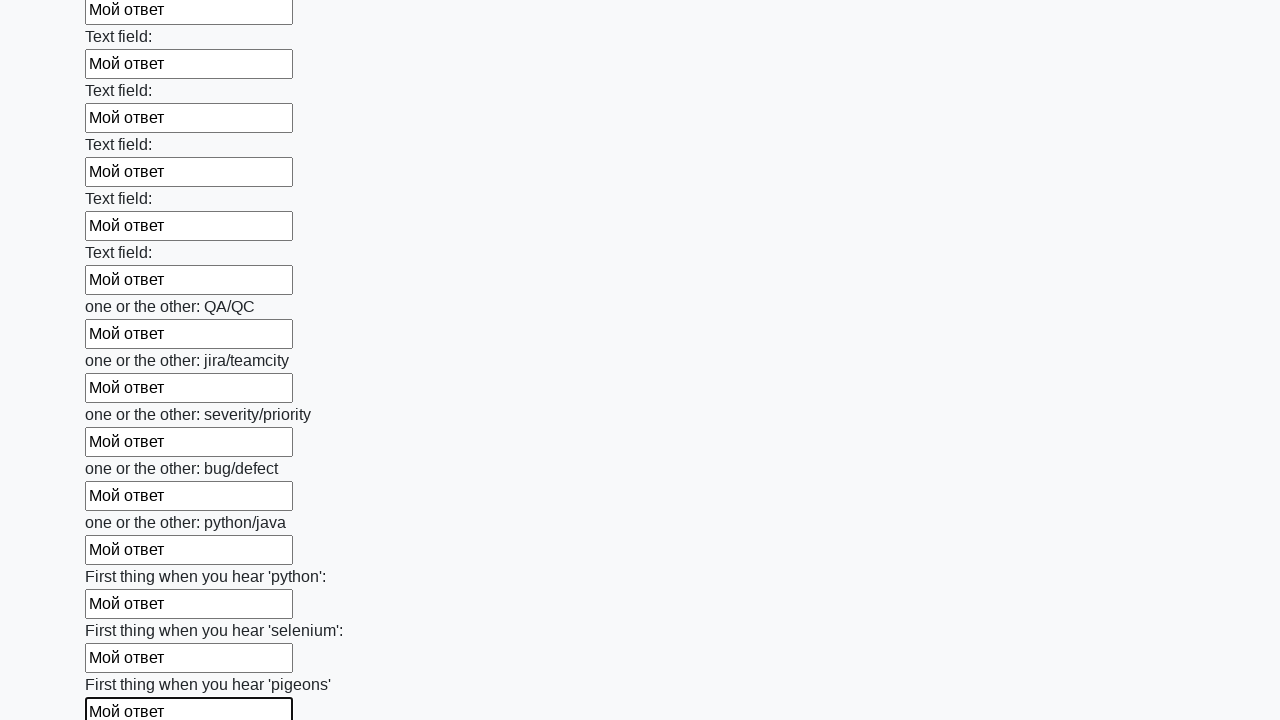

Filled a text input field with 'Мой ответ' on [type='text'] >> nth=95
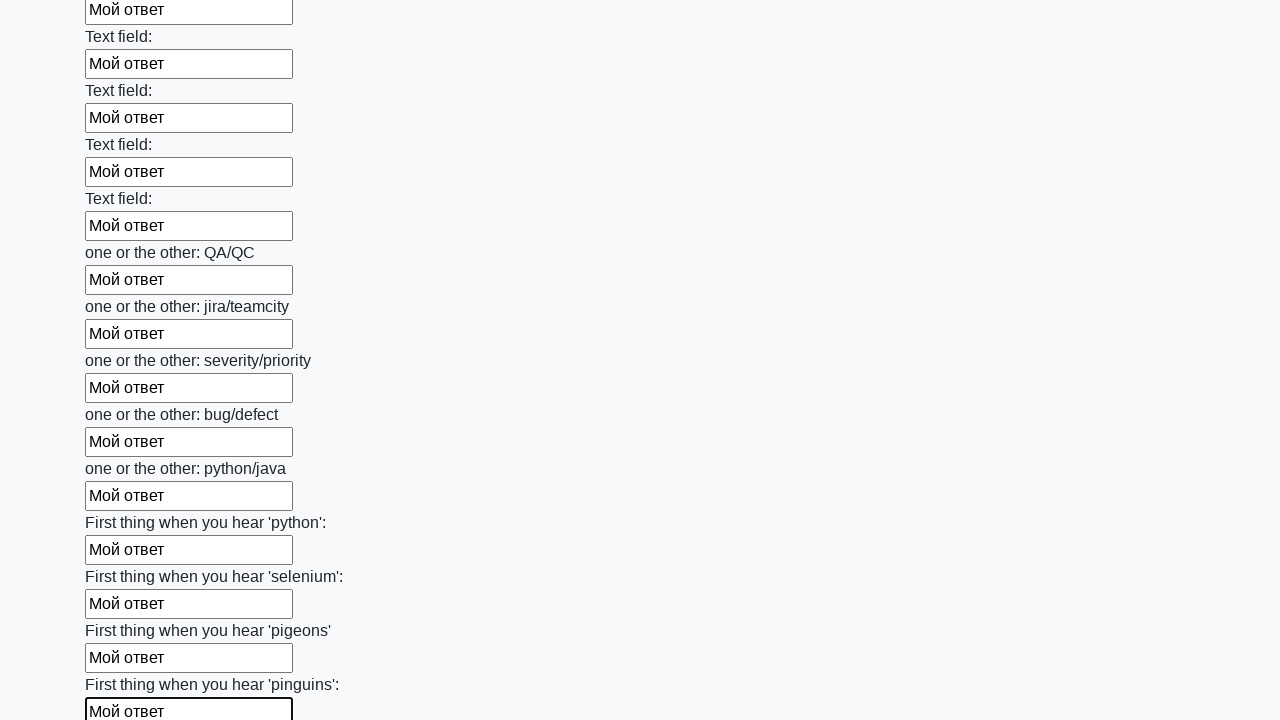

Filled a text input field with 'Мой ответ' on [type='text'] >> nth=96
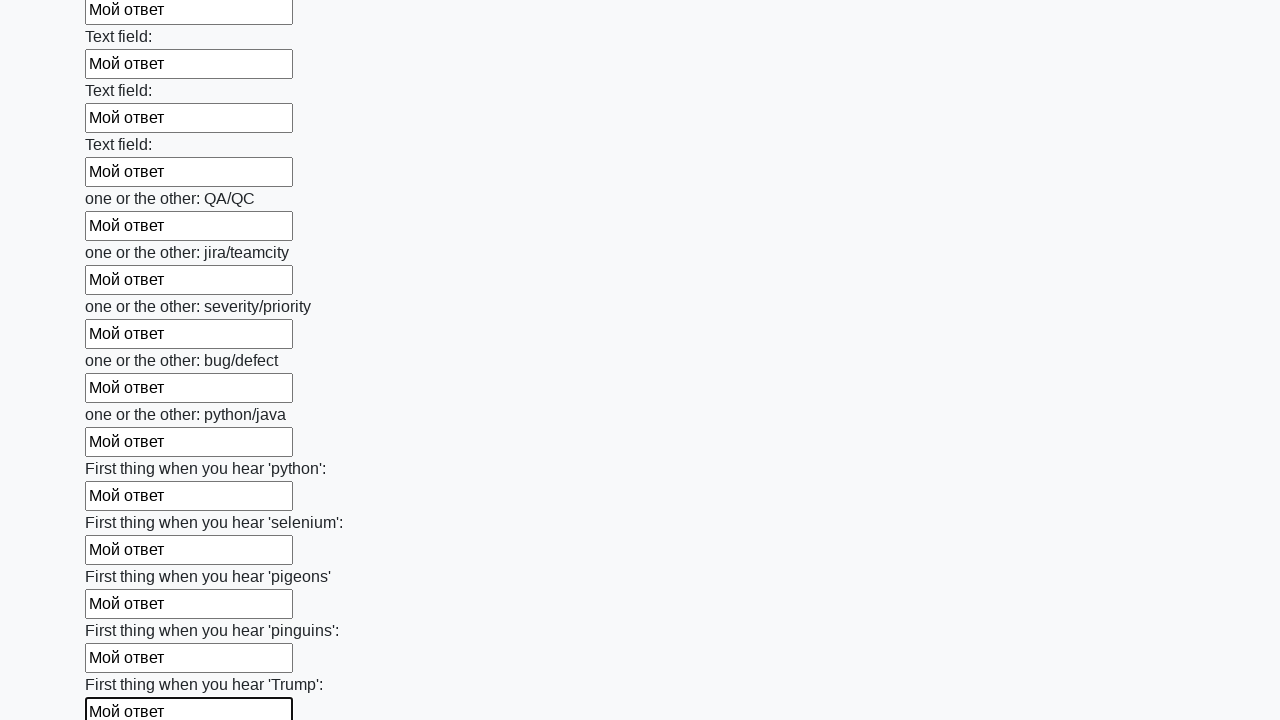

Filled a text input field with 'Мой ответ' on [type='text'] >> nth=97
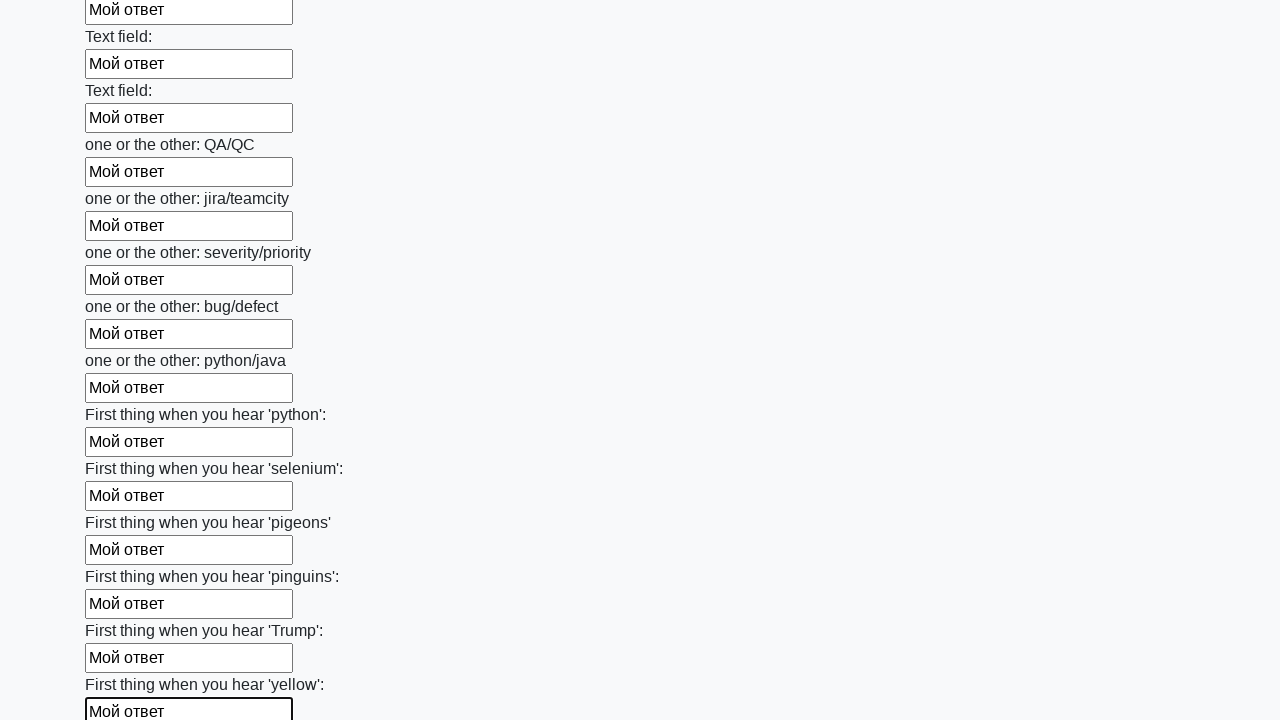

Filled a text input field with 'Мой ответ' on [type='text'] >> nth=98
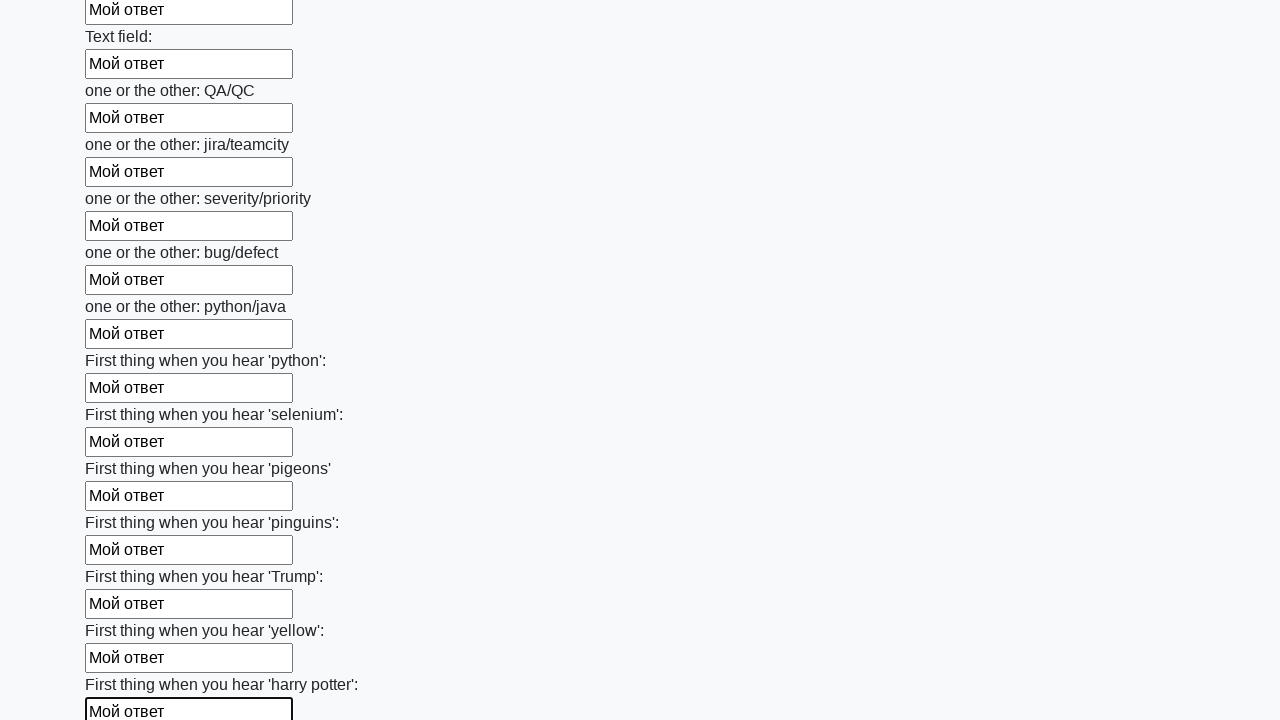

Filled a text input field with 'Мой ответ' on [type='text'] >> nth=99
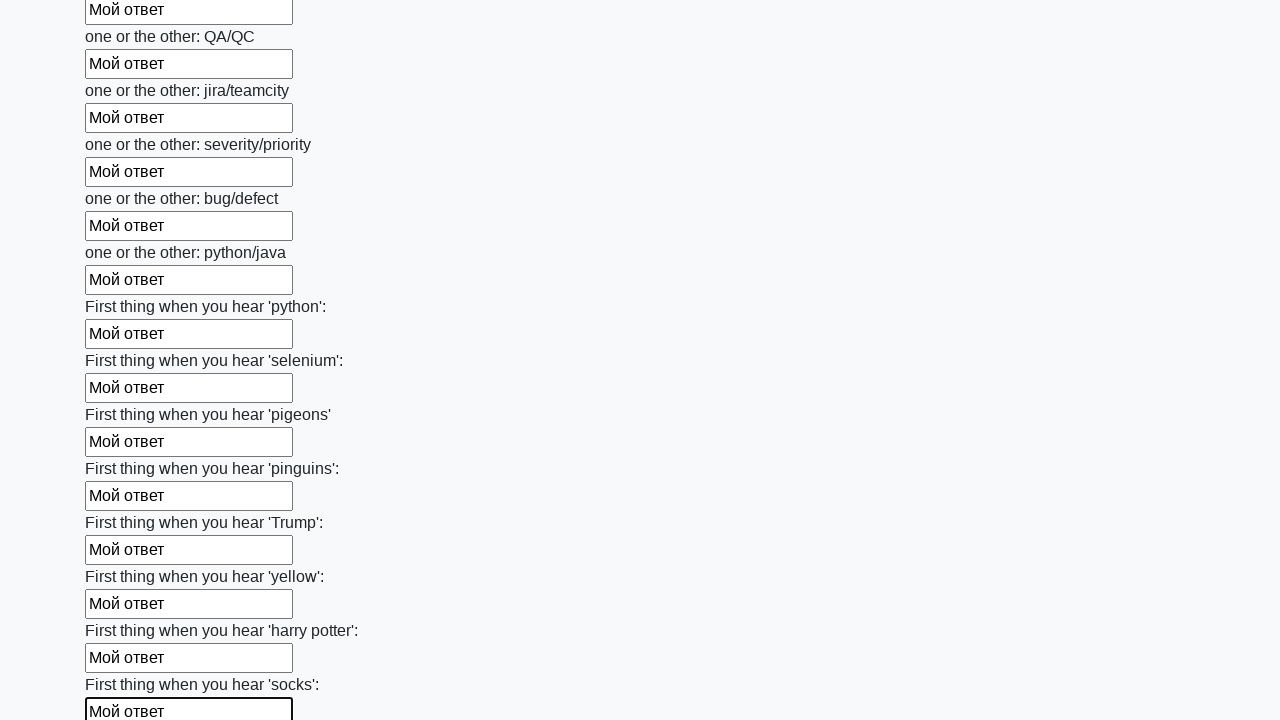

Clicked the submit button to submit the form at (123, 611) on button.btn
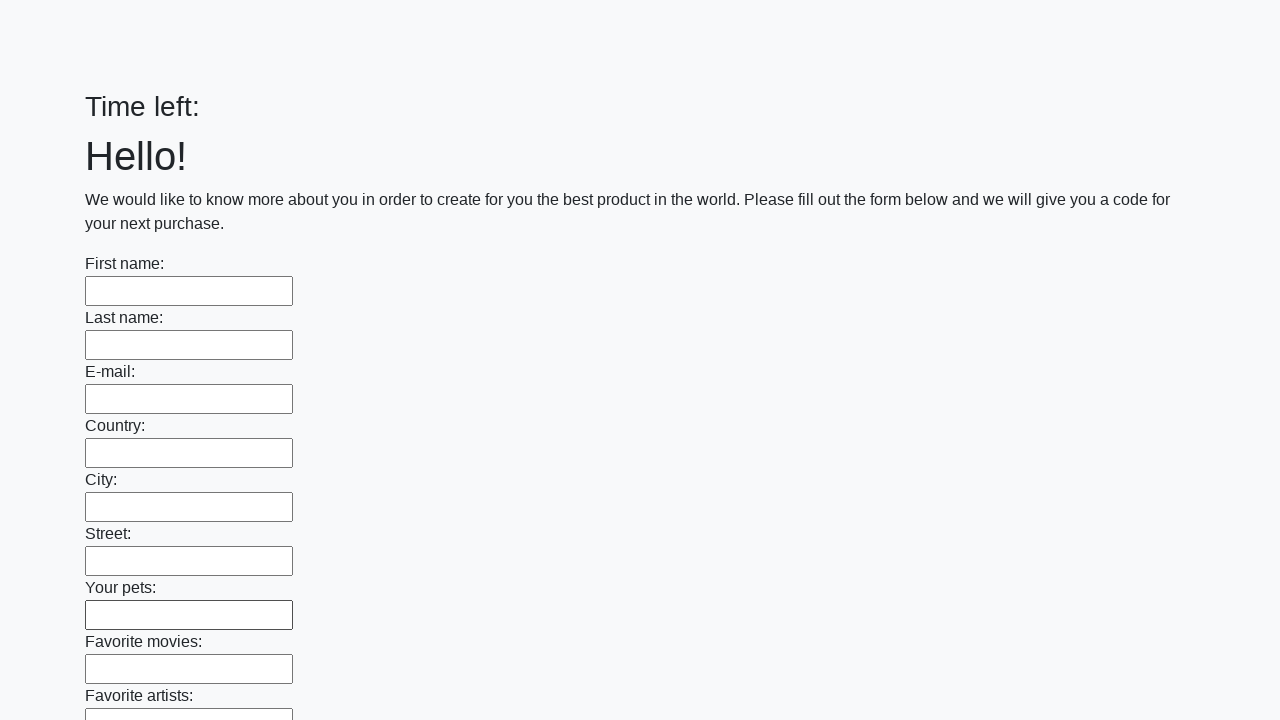

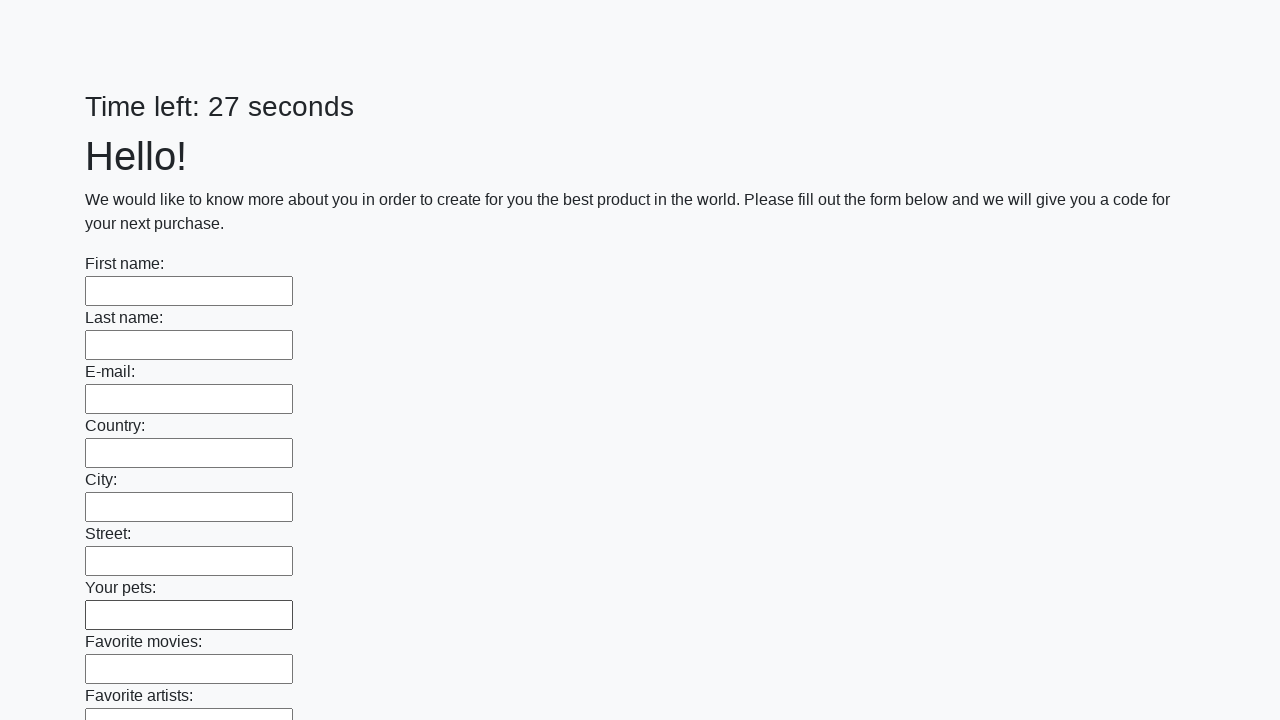